Tests the popular products carousel by clicking navigation arrows to cycle through product slides

Starting URL: https://ek.ua/ua/

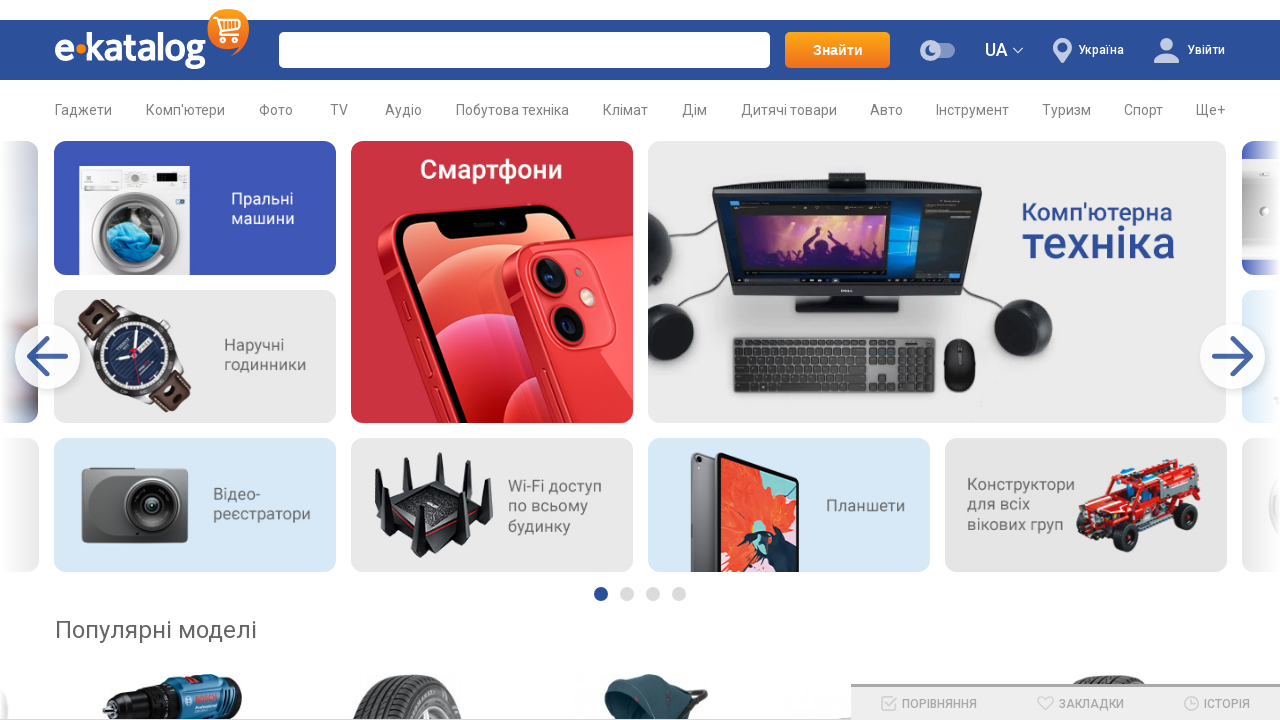

Located popular products carousel viewport
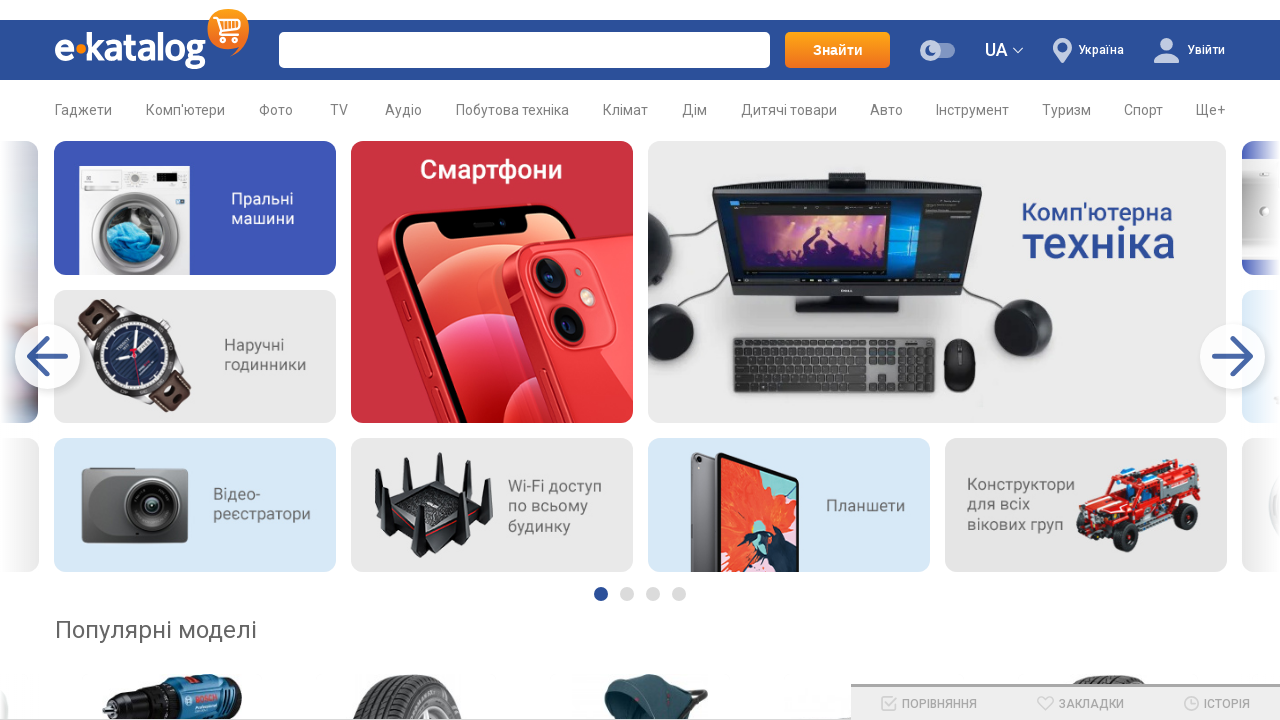

Located products container within carousel
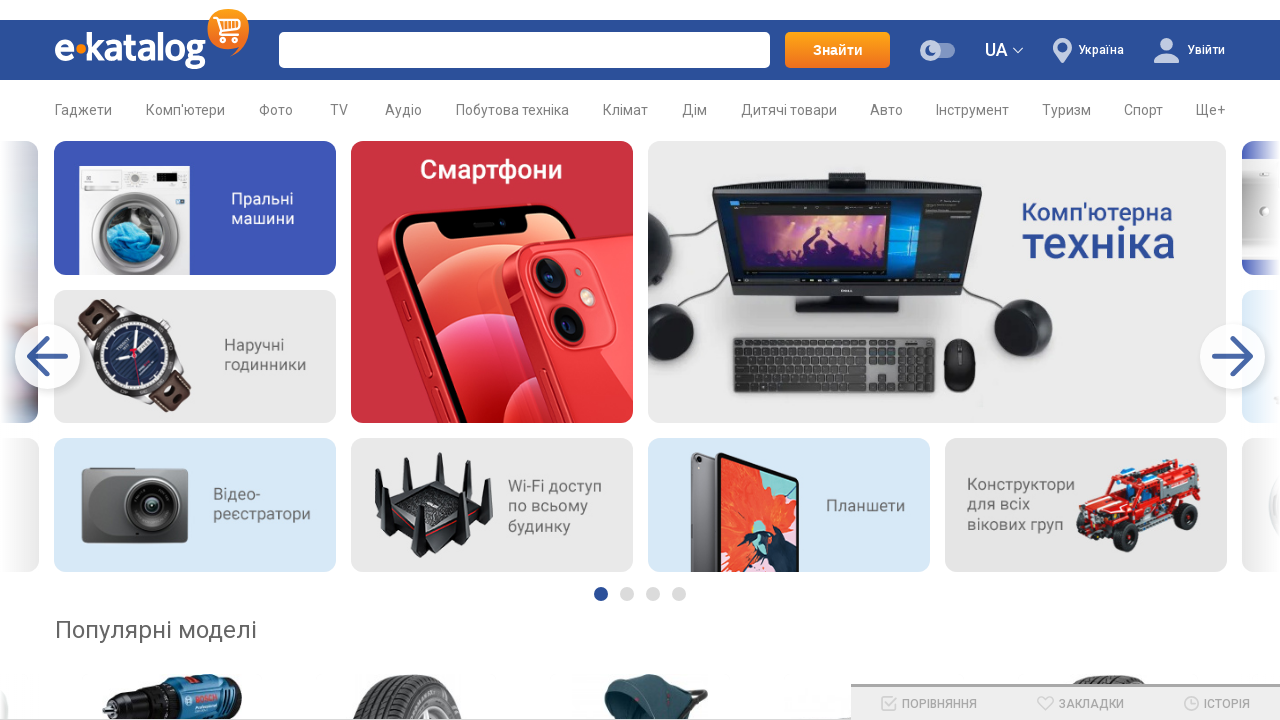

Retrieved all pagination bullet elements
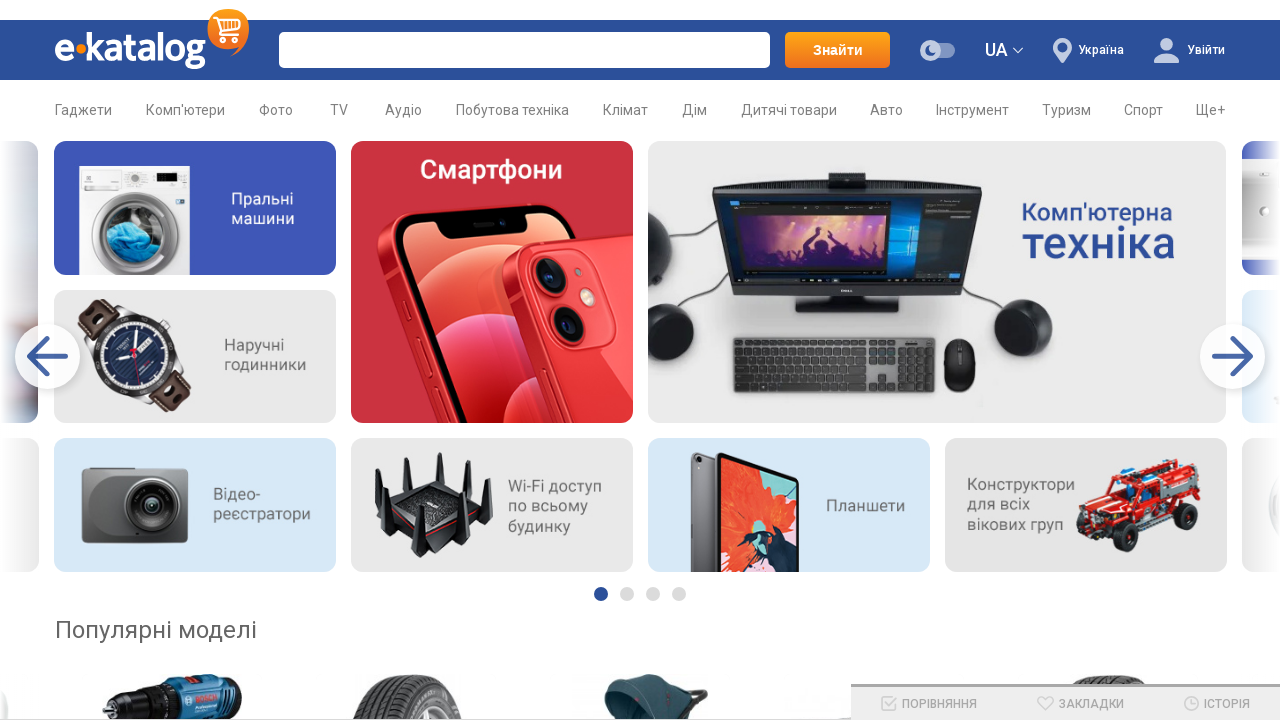

Located left navigation arrow
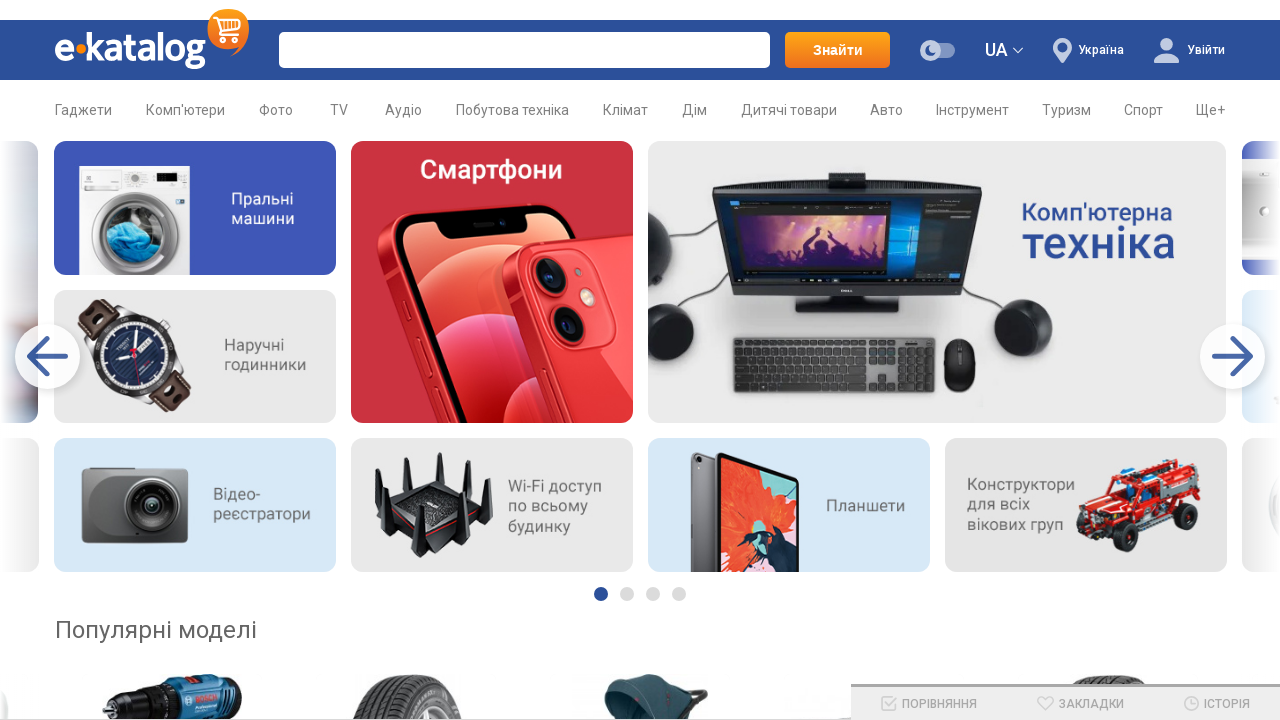

Located right navigation arrow
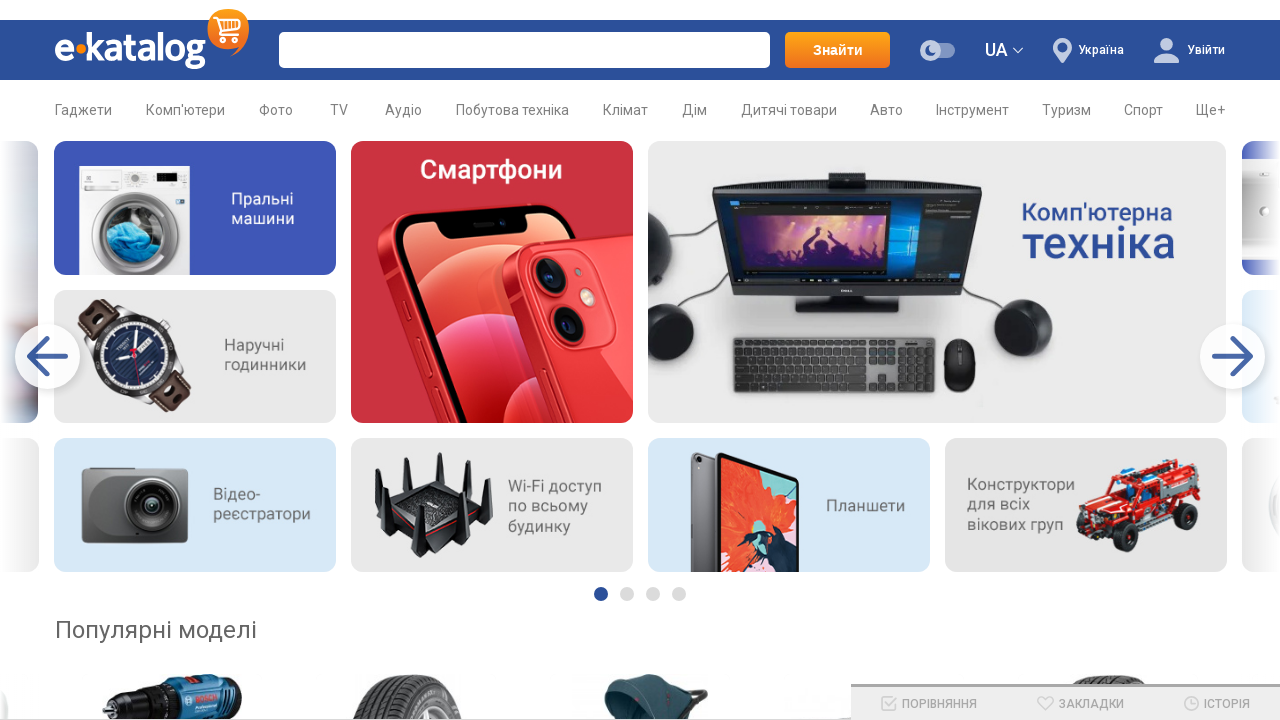

Checked if first bullet is active (iteration 1)
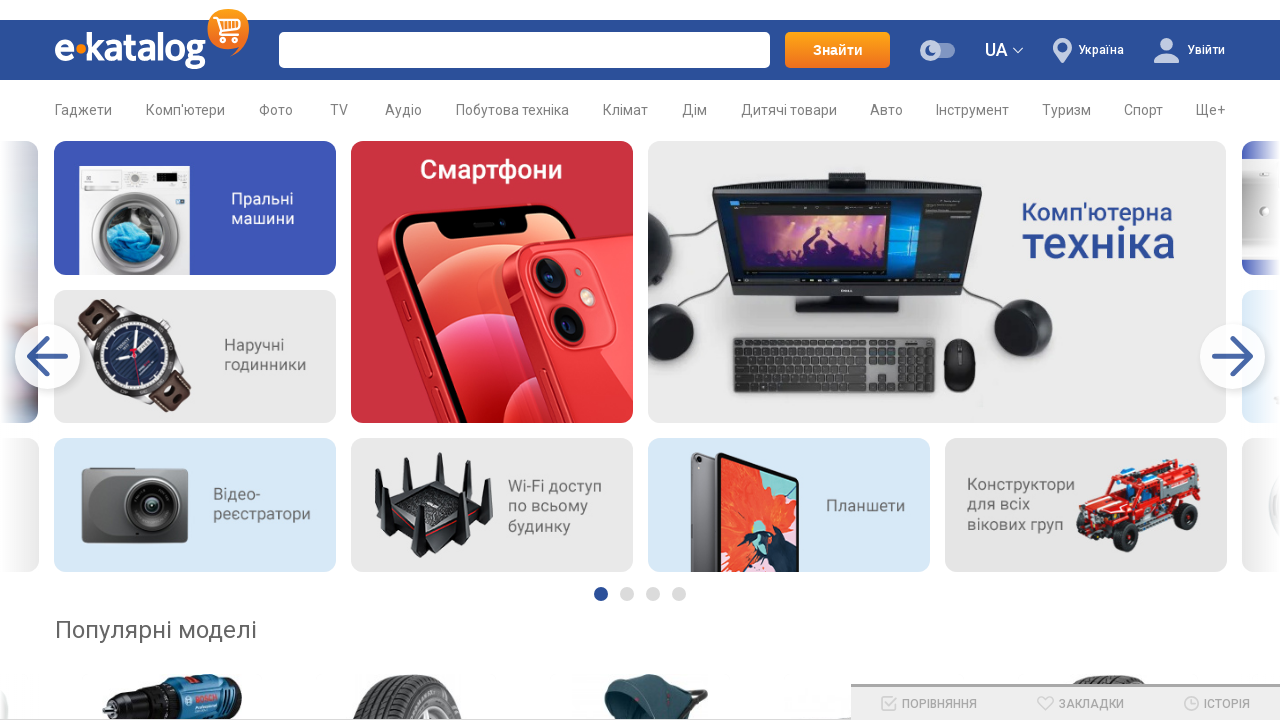

Checked if last bullet is active (iteration 1)
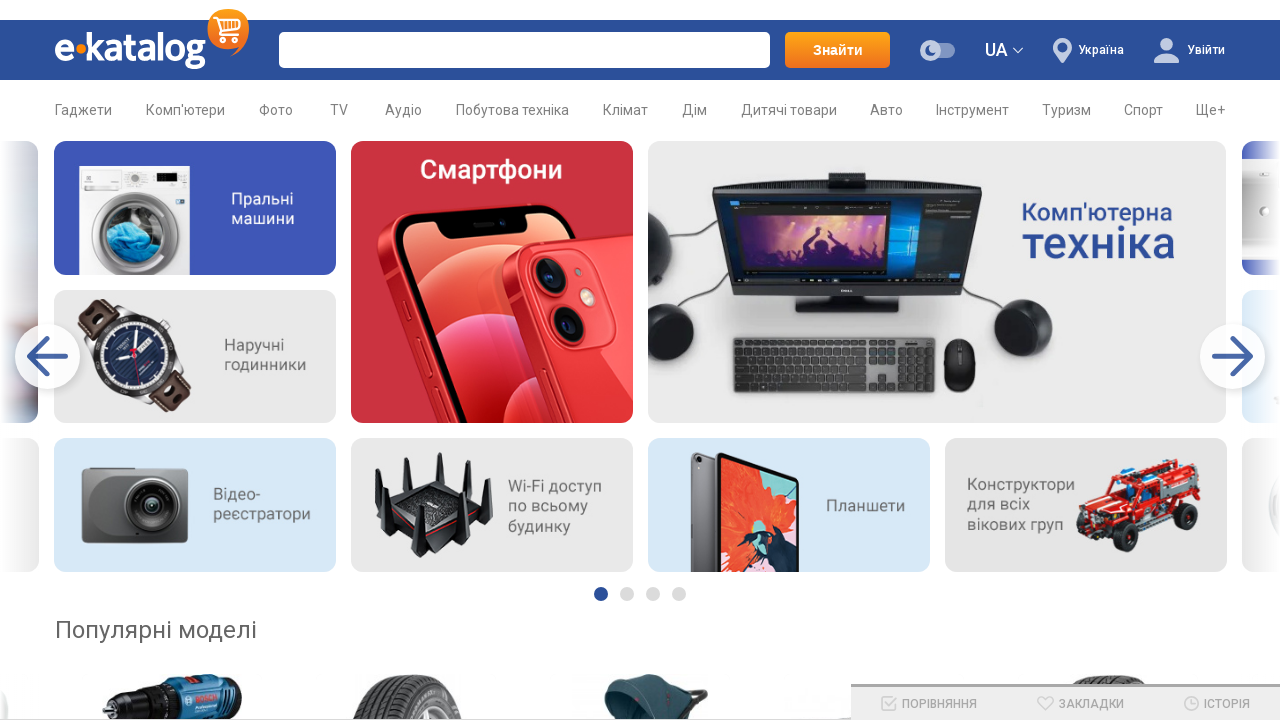

Clicked right arrow to navigate from first slide (iteration 1) at (1232, 360) on .s-goods-carousel-arrow-next
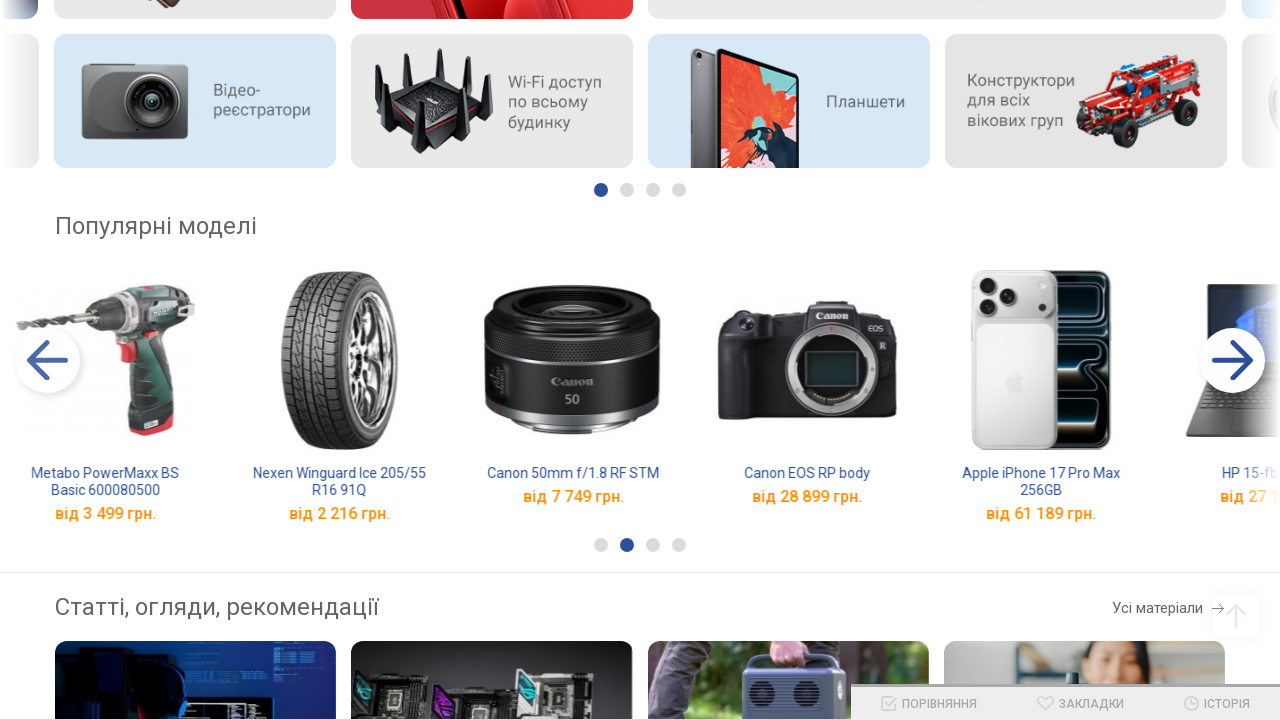

Waited for carousel animation to complete (iteration 1)
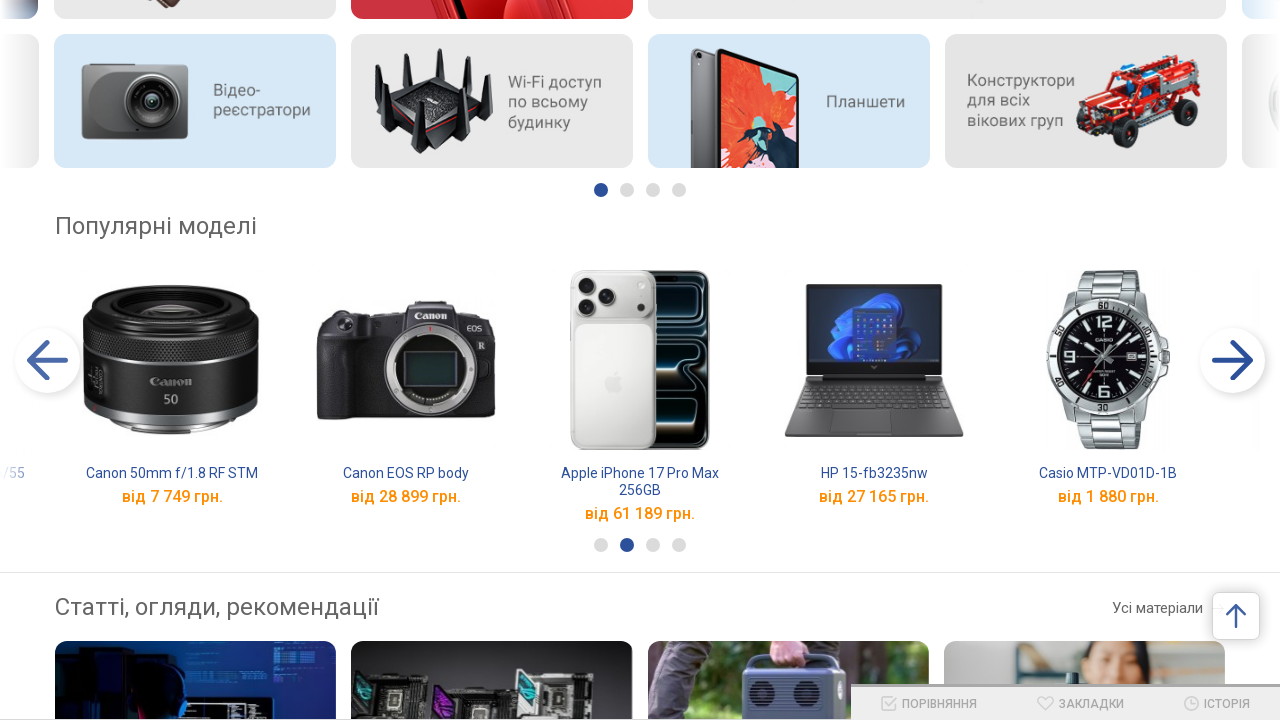

Checked if first bullet is active (iteration 2)
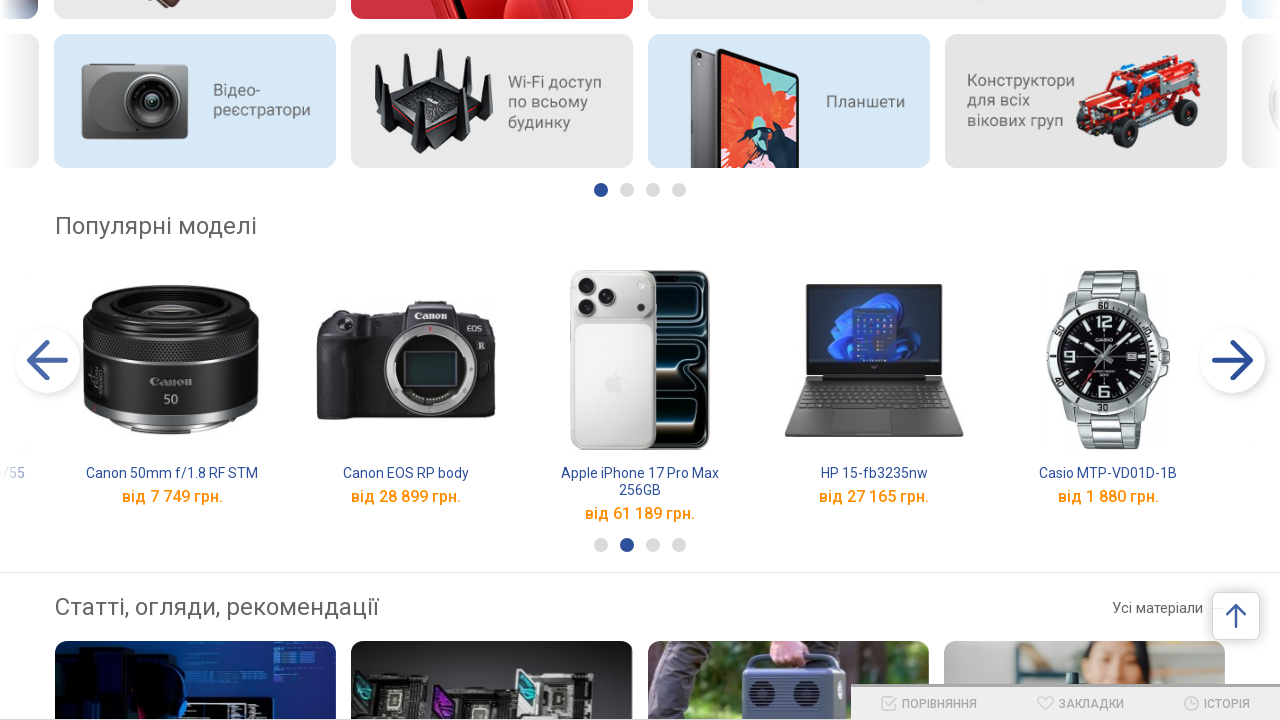

Checked if last bullet is active (iteration 2)
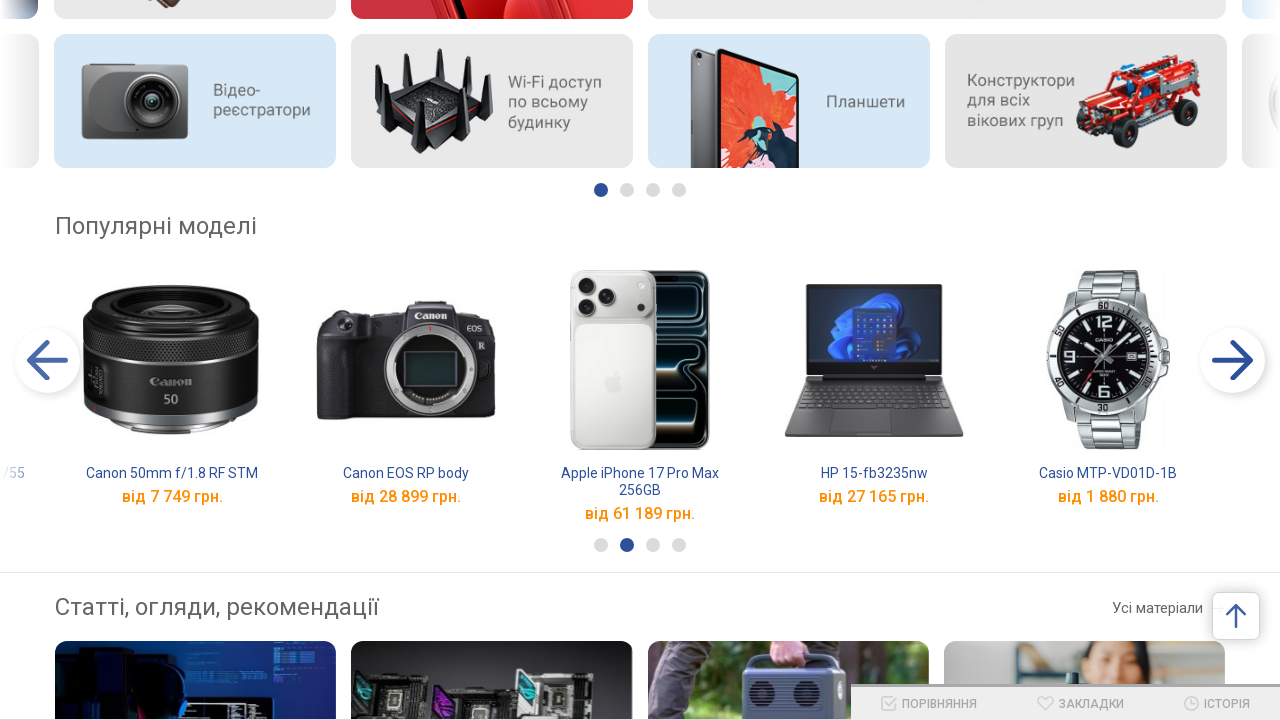

Clicked right arrow to continue rightward navigation (iteration 2) at (1232, 360) on .s-goods-carousel-arrow-next
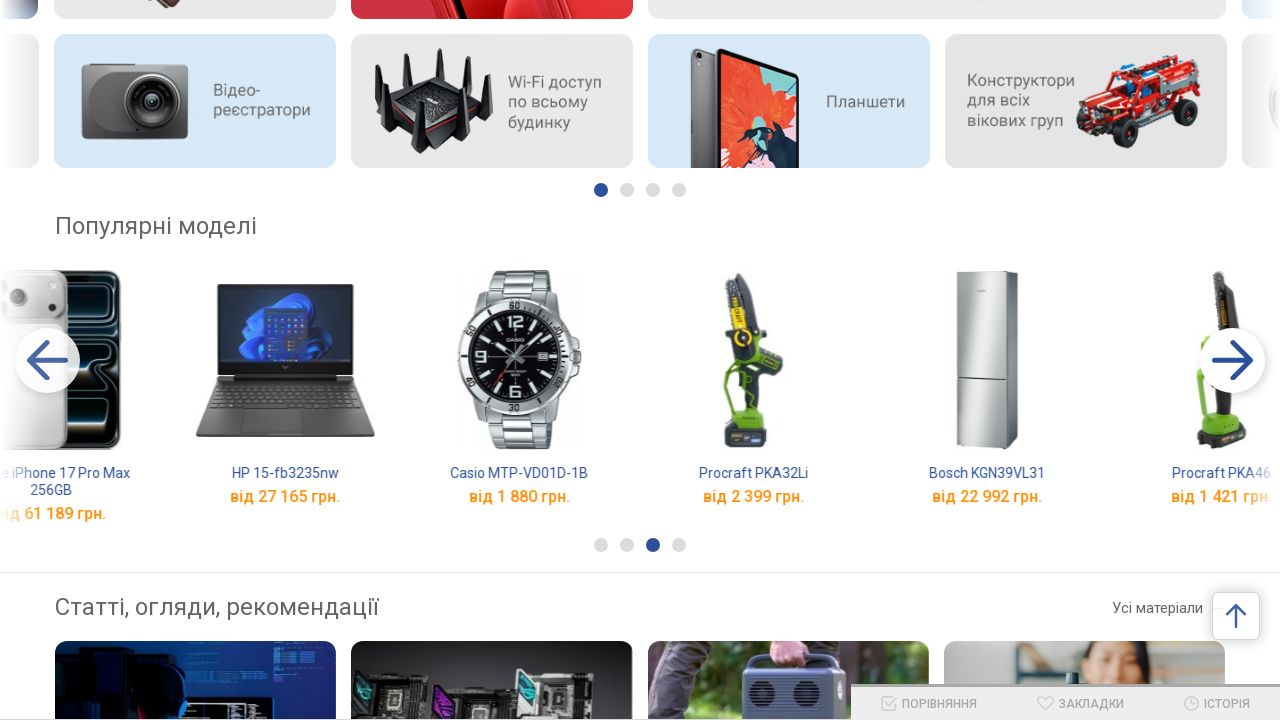

Waited for carousel animation to complete (iteration 2)
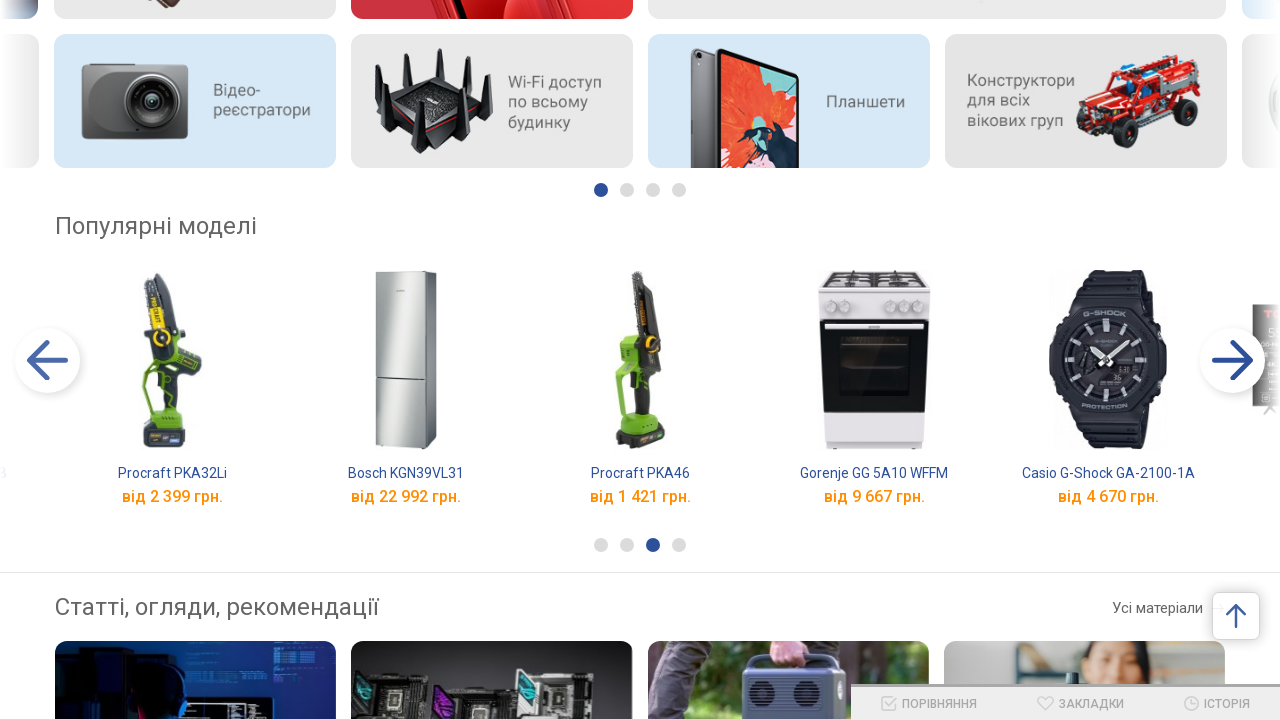

Checked if first bullet is active (iteration 3)
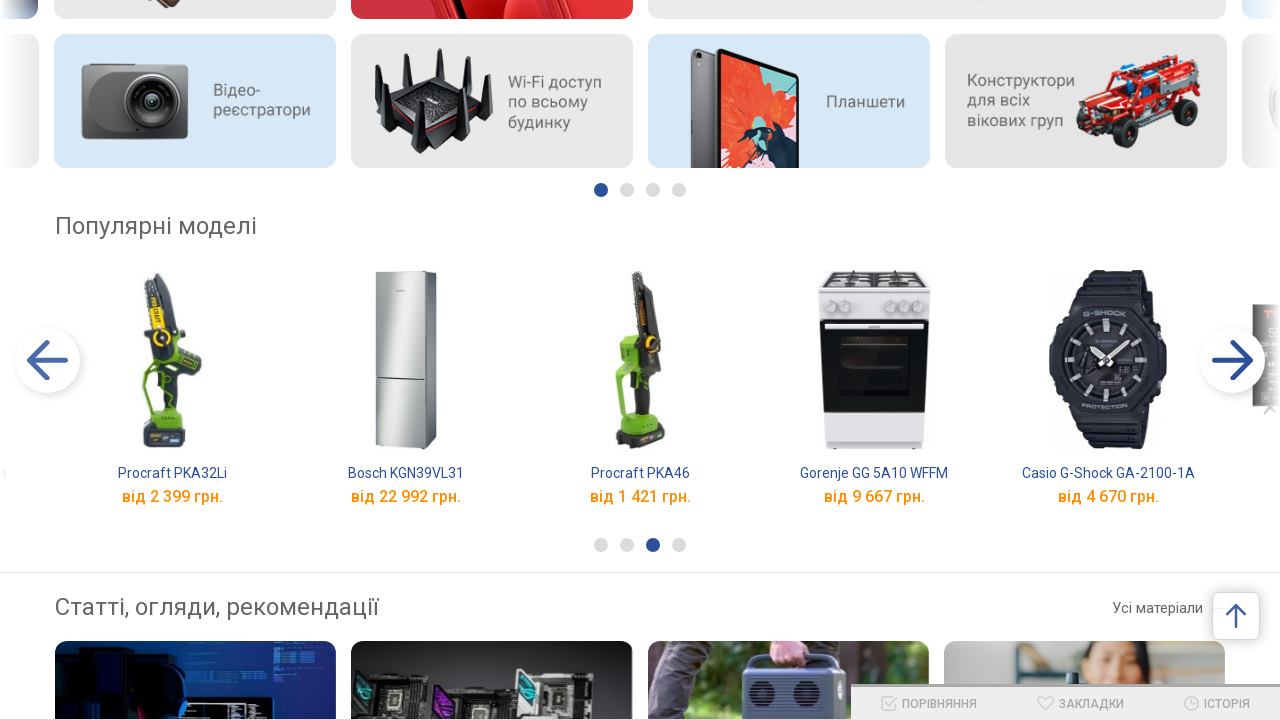

Checked if last bullet is active (iteration 3)
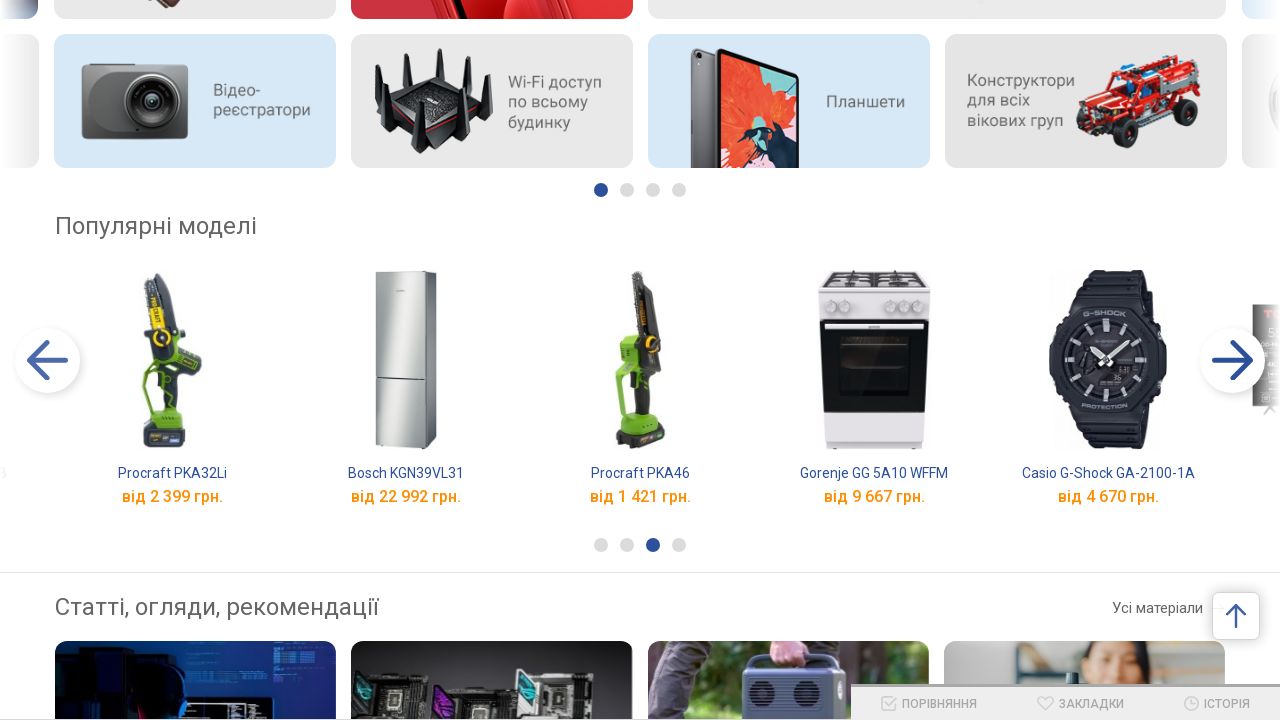

Clicked right arrow to continue rightward navigation (iteration 3) at (1232, 360) on .s-goods-carousel-arrow-next
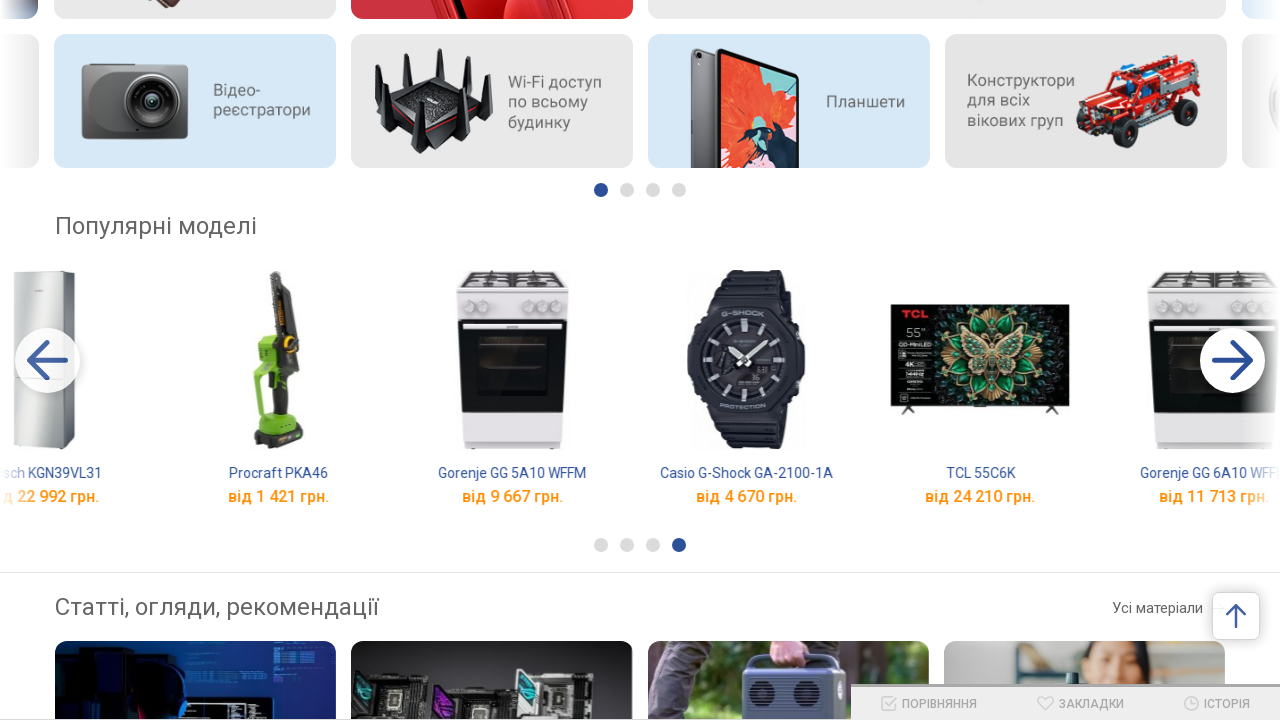

Waited for carousel animation to complete (iteration 3)
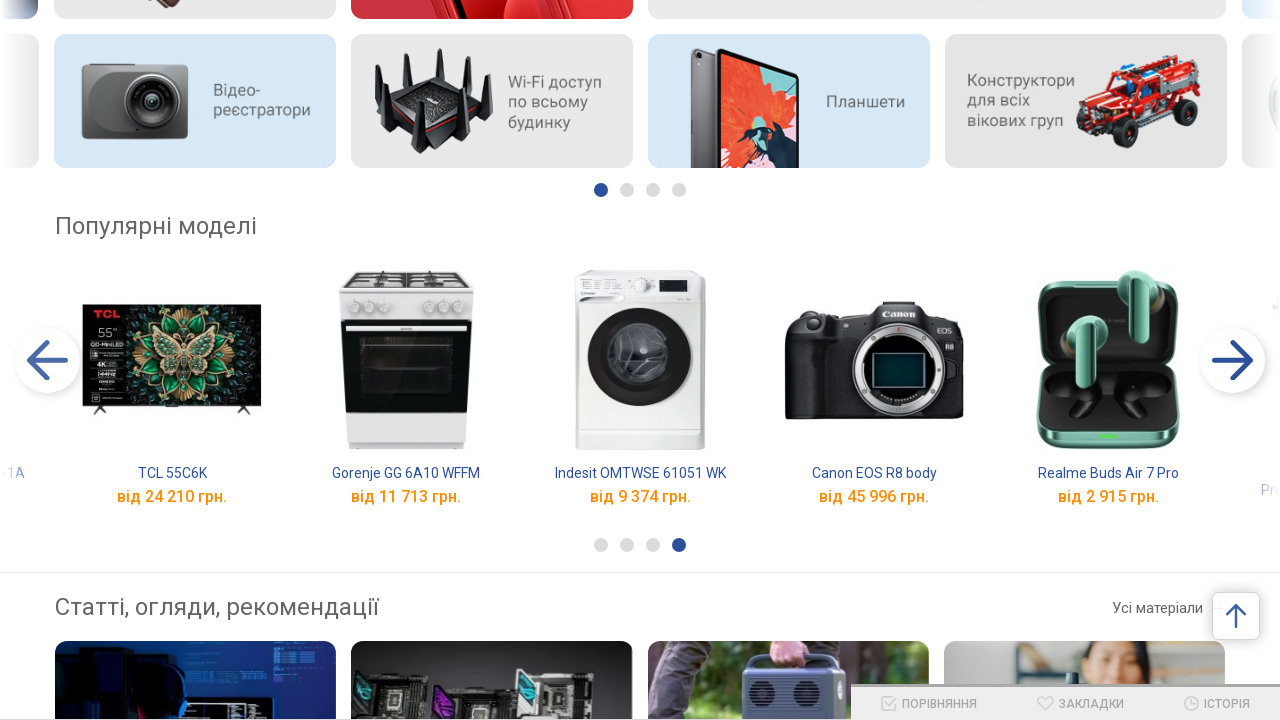

Checked if first bullet is active (iteration 4)
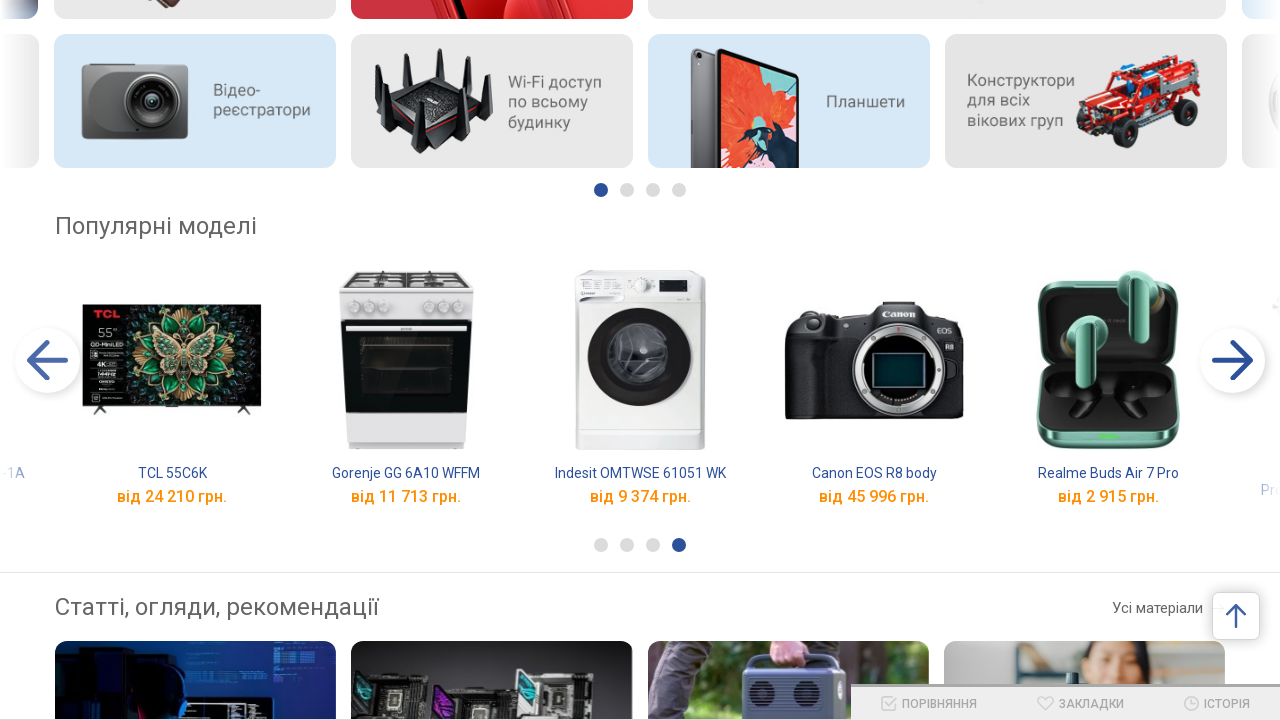

Checked if last bullet is active (iteration 4)
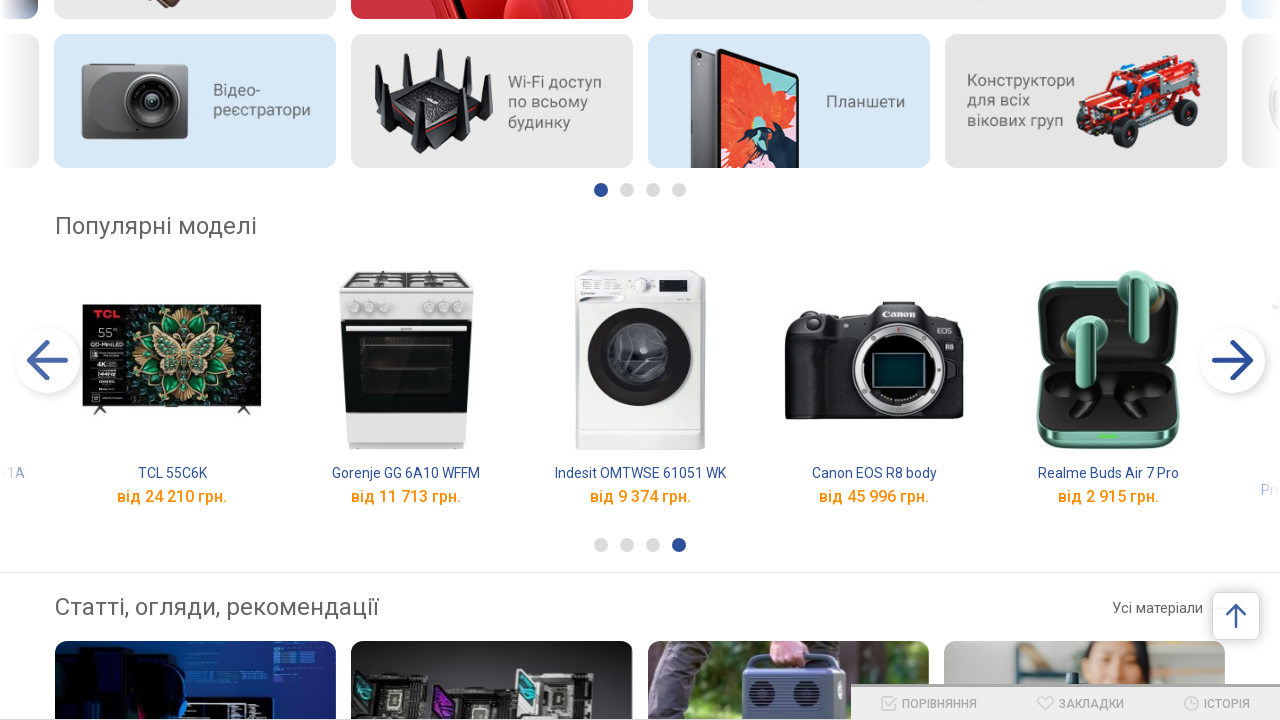

Clicked left arrow to navigate from last slide (iteration 4) at (48, 360) on .s-goods-carousel-arrow-prev
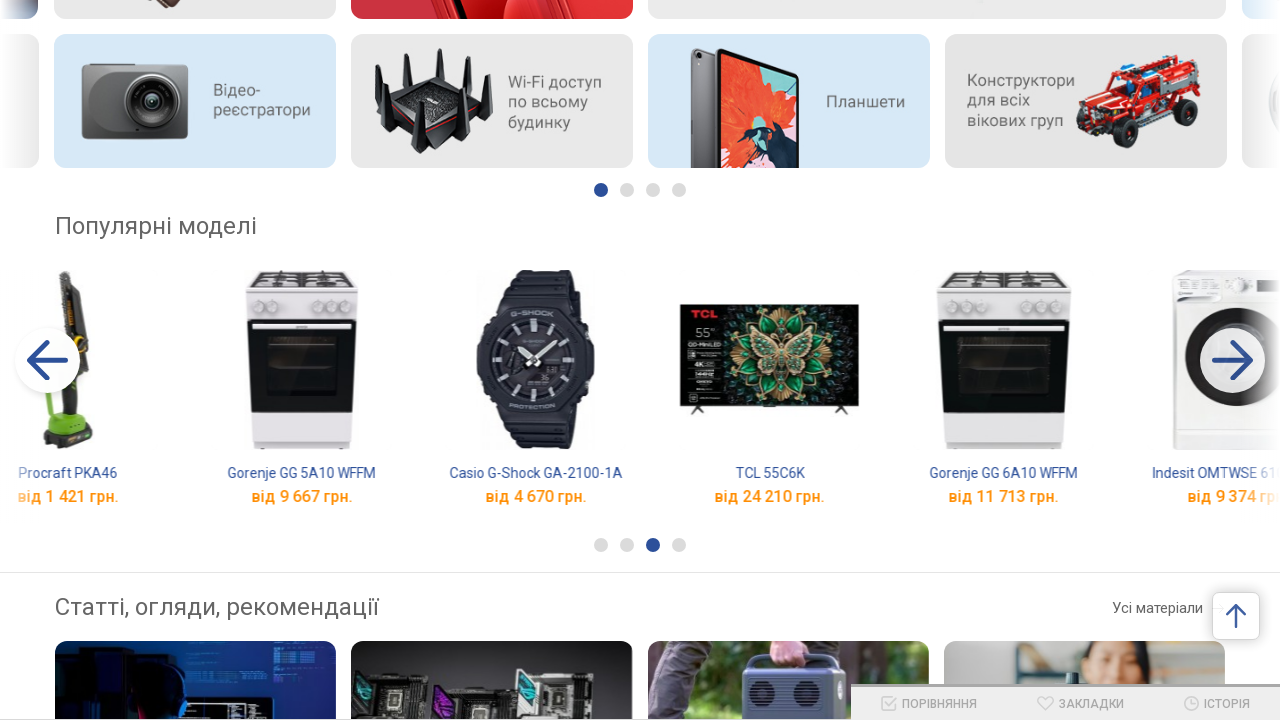

Waited for carousel animation to complete (iteration 4)
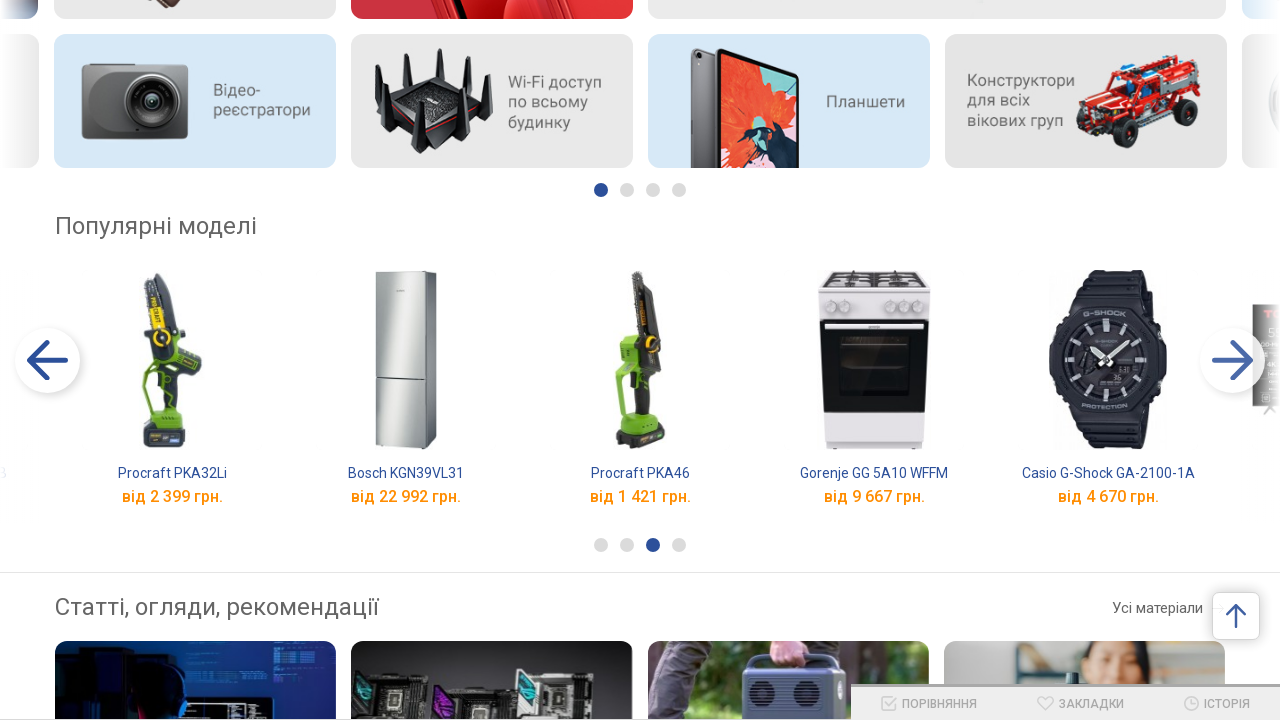

Checked if first bullet is active (iteration 5)
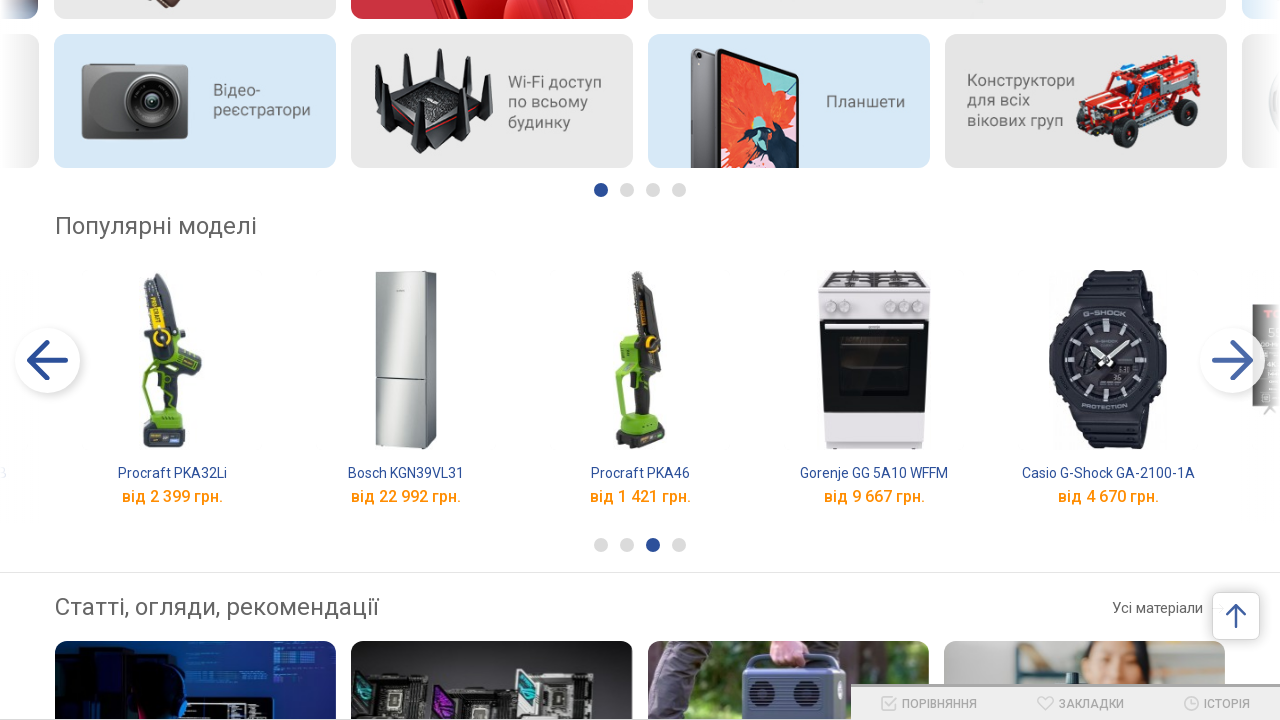

Checked if last bullet is active (iteration 5)
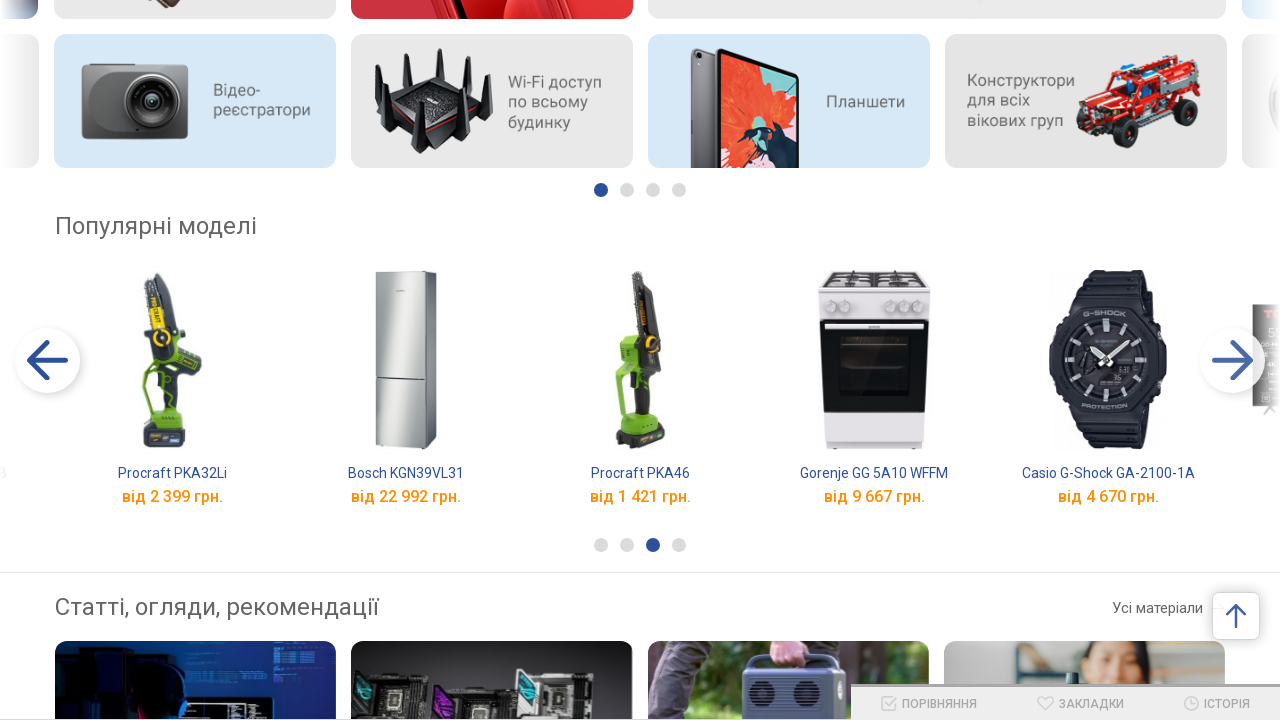

Clicked left arrow to continue leftward navigation (iteration 5) at (48, 360) on .s-goods-carousel-arrow-prev
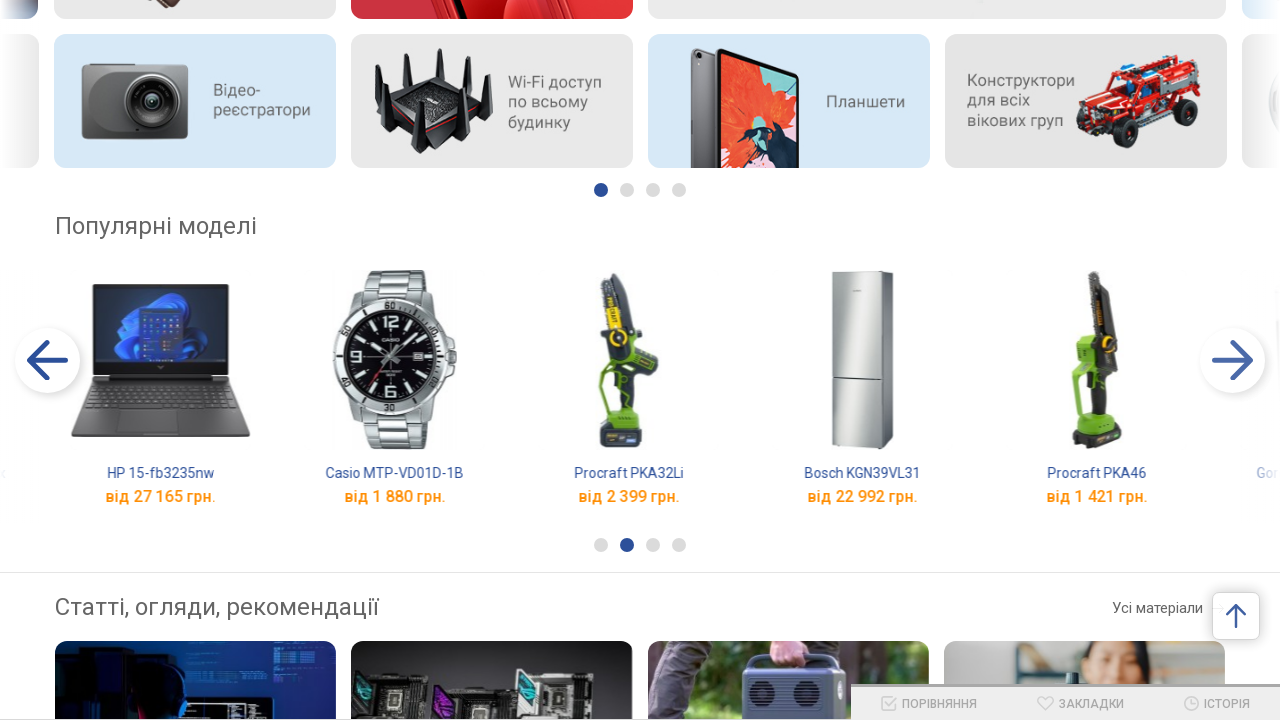

Waited for carousel animation to complete (iteration 5)
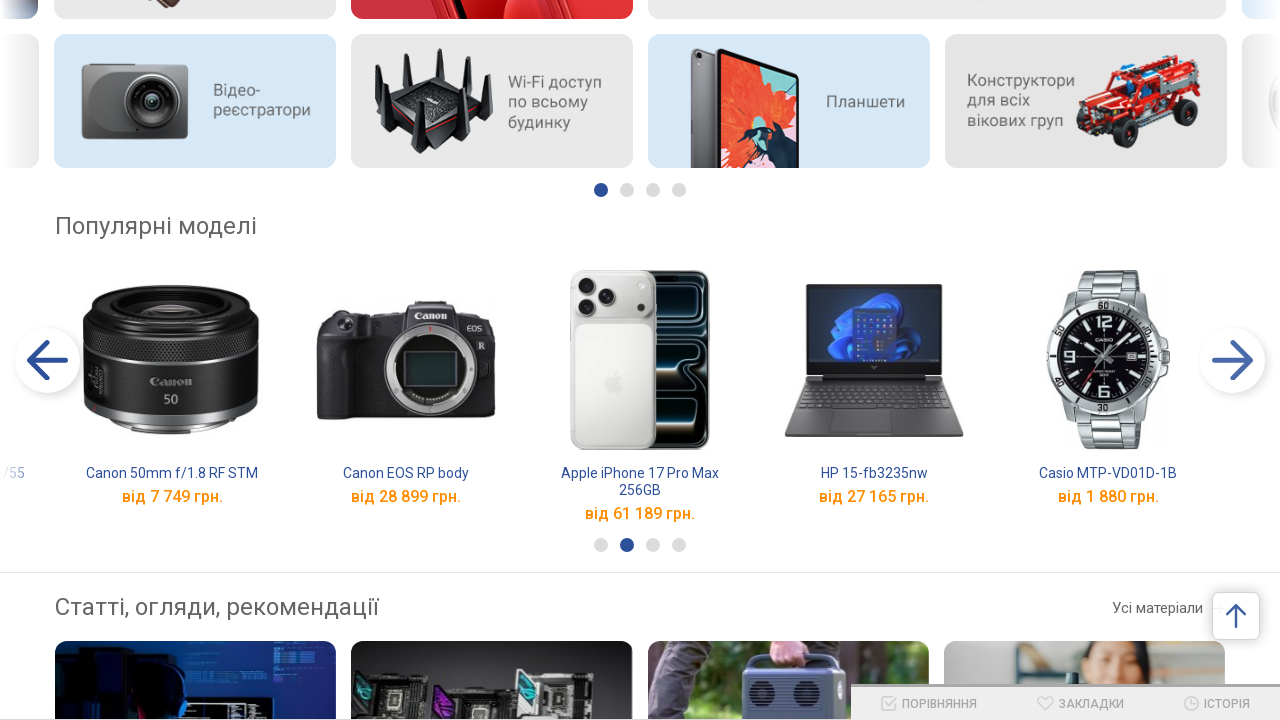

Checked if first bullet is active (iteration 6)
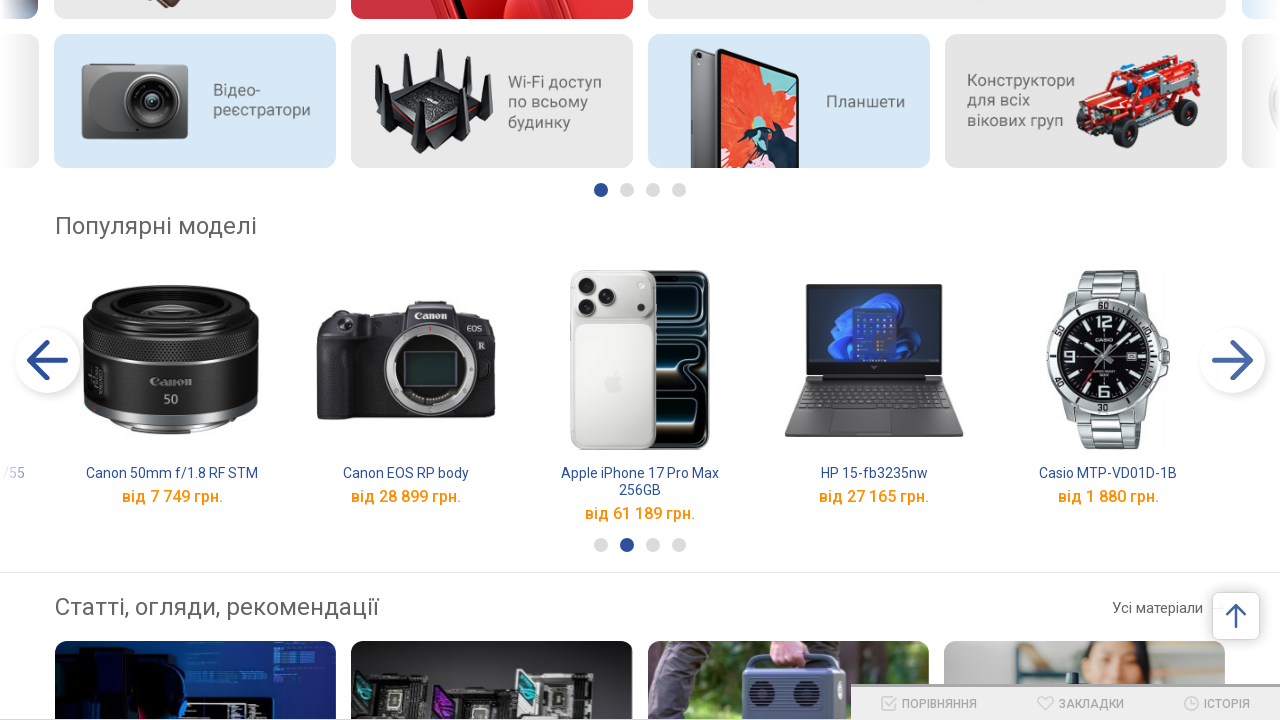

Checked if last bullet is active (iteration 6)
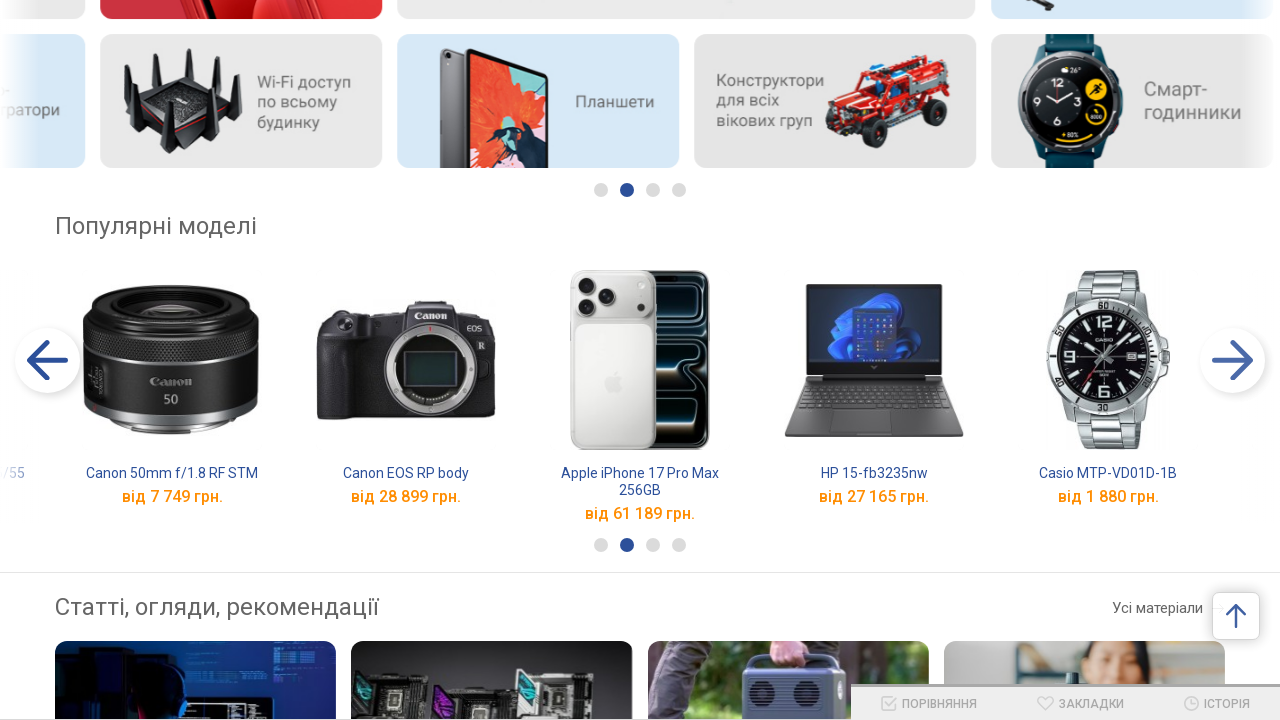

Clicked left arrow to continue leftward navigation (iteration 6) at (48, 360) on .s-goods-carousel-arrow-prev
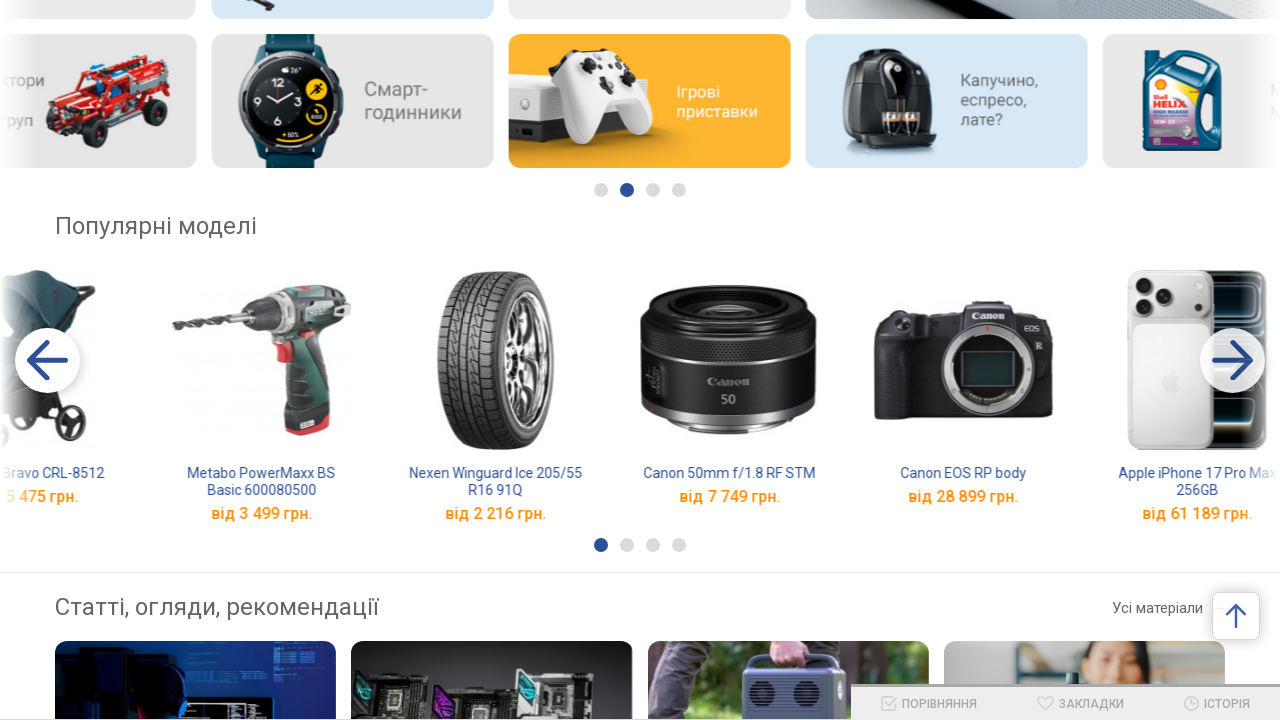

Waited for carousel animation to complete (iteration 6)
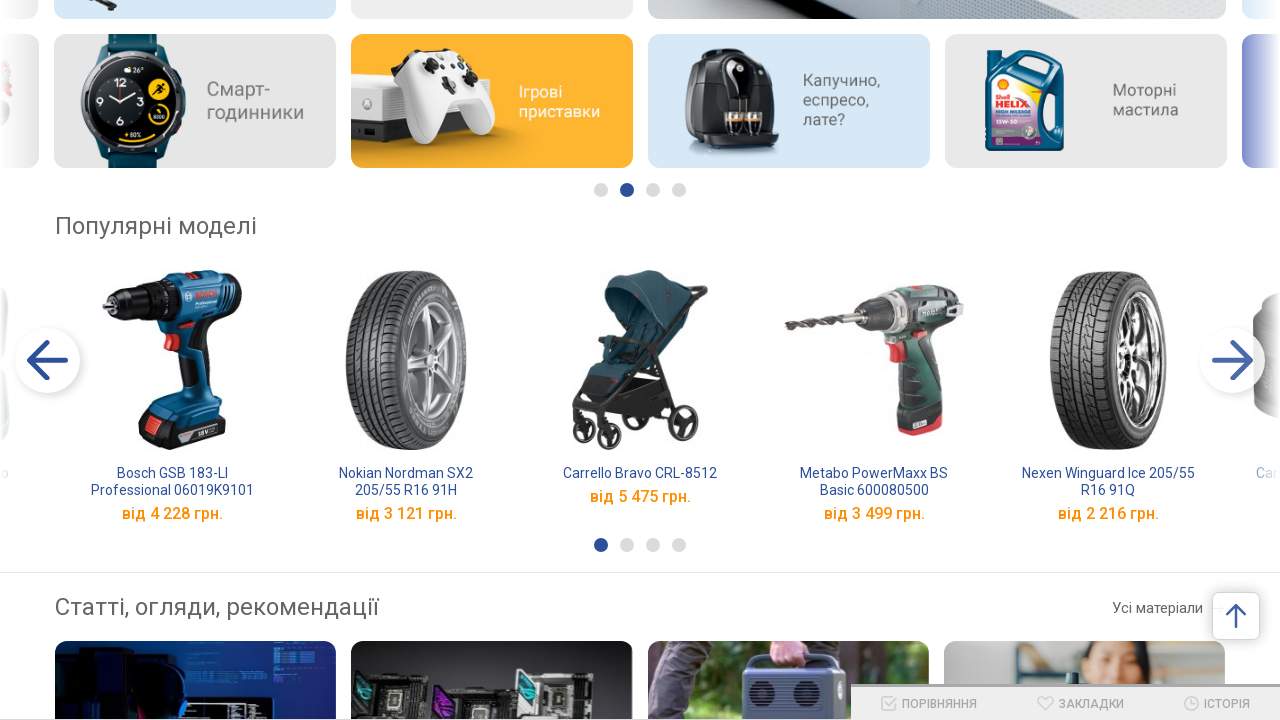

Checked if first bullet is active (iteration 7)
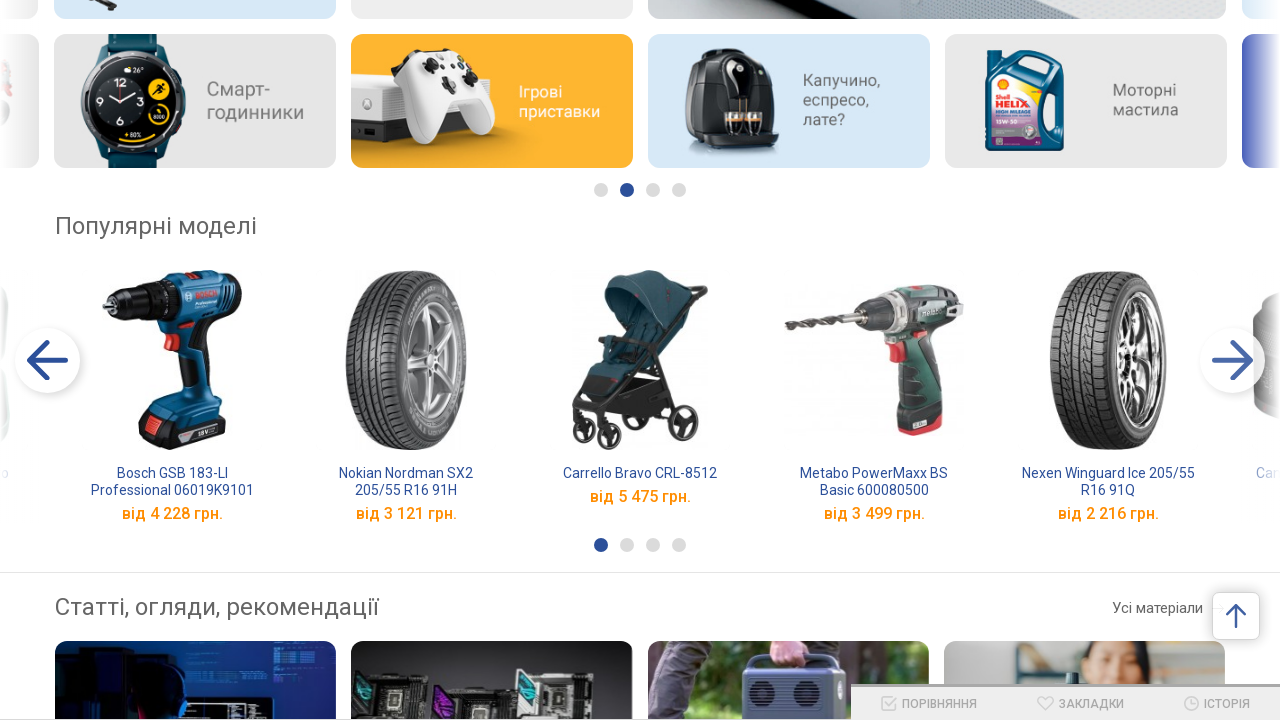

Checked if last bullet is active (iteration 7)
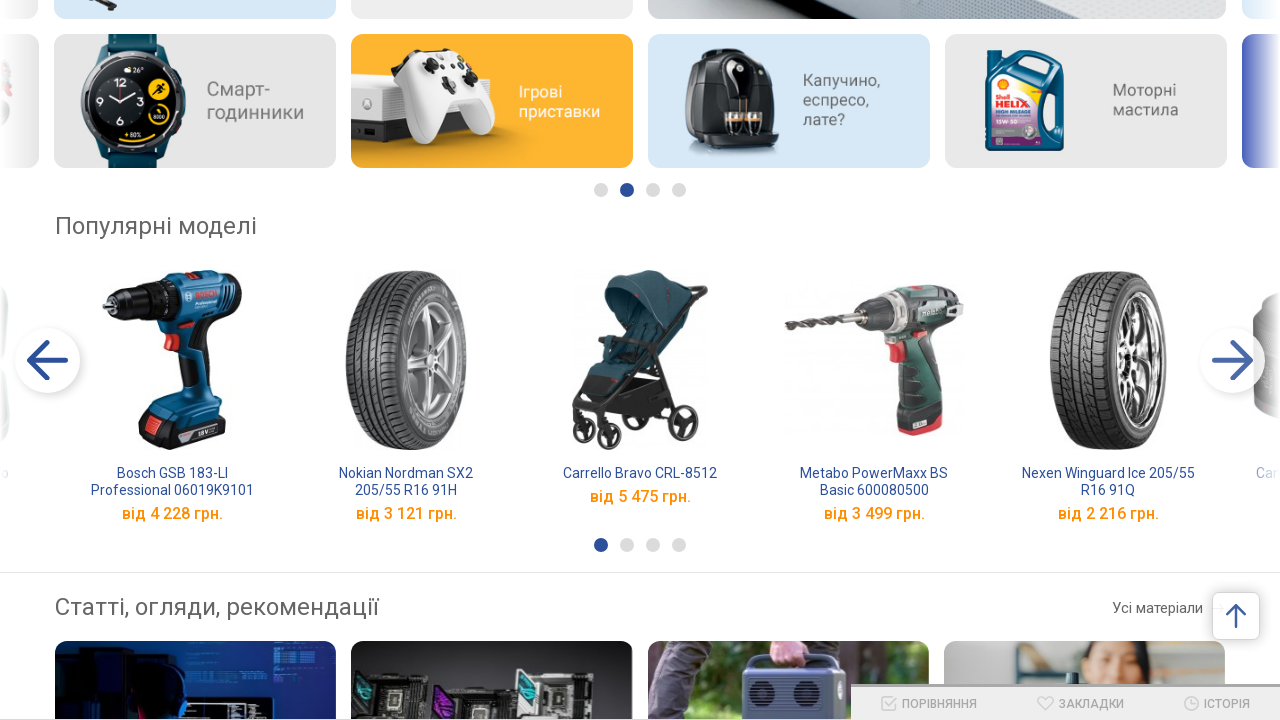

Clicked right arrow to navigate from first slide (iteration 7) at (1232, 360) on .s-goods-carousel-arrow-next
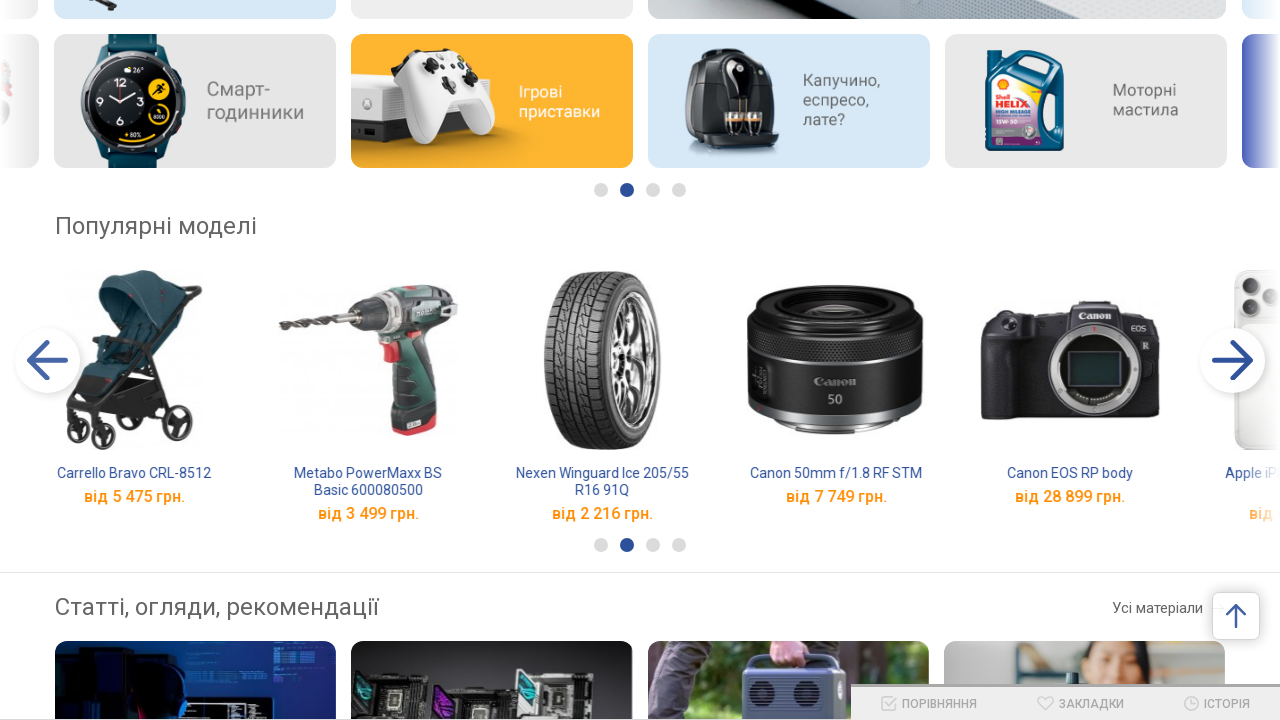

Waited for carousel animation to complete (iteration 7)
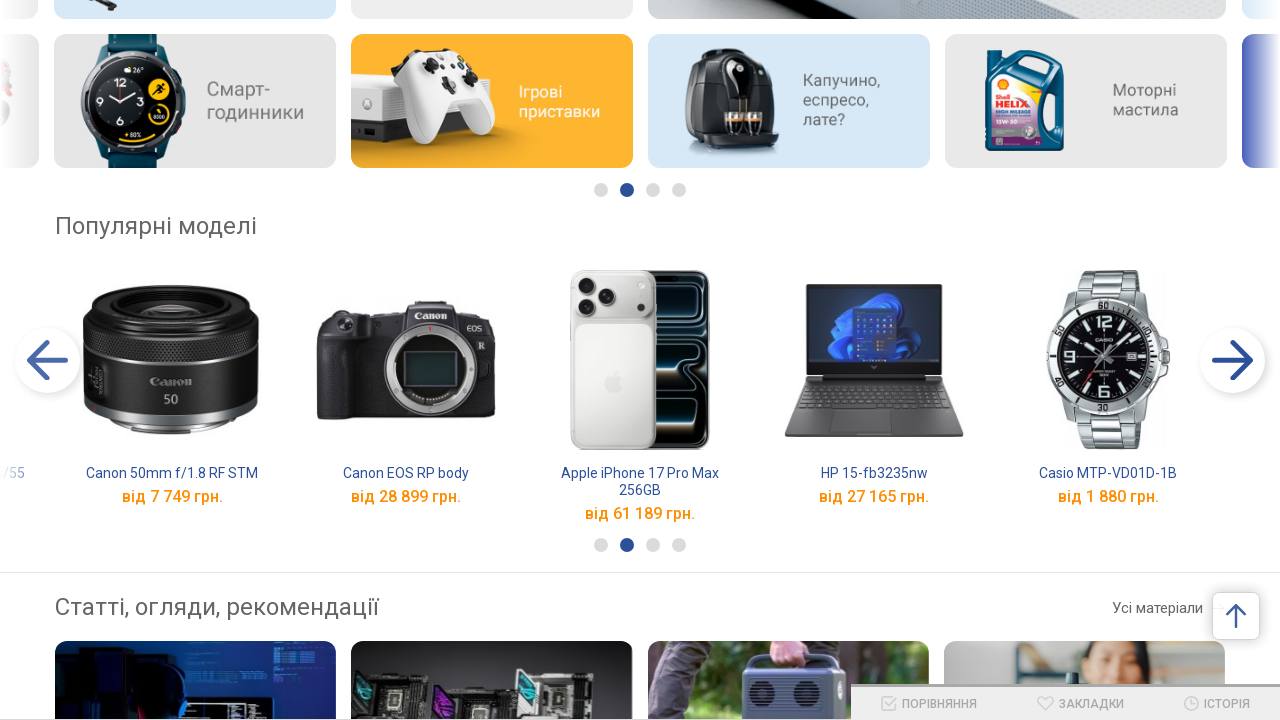

Checked if first bullet is active (iteration 8)
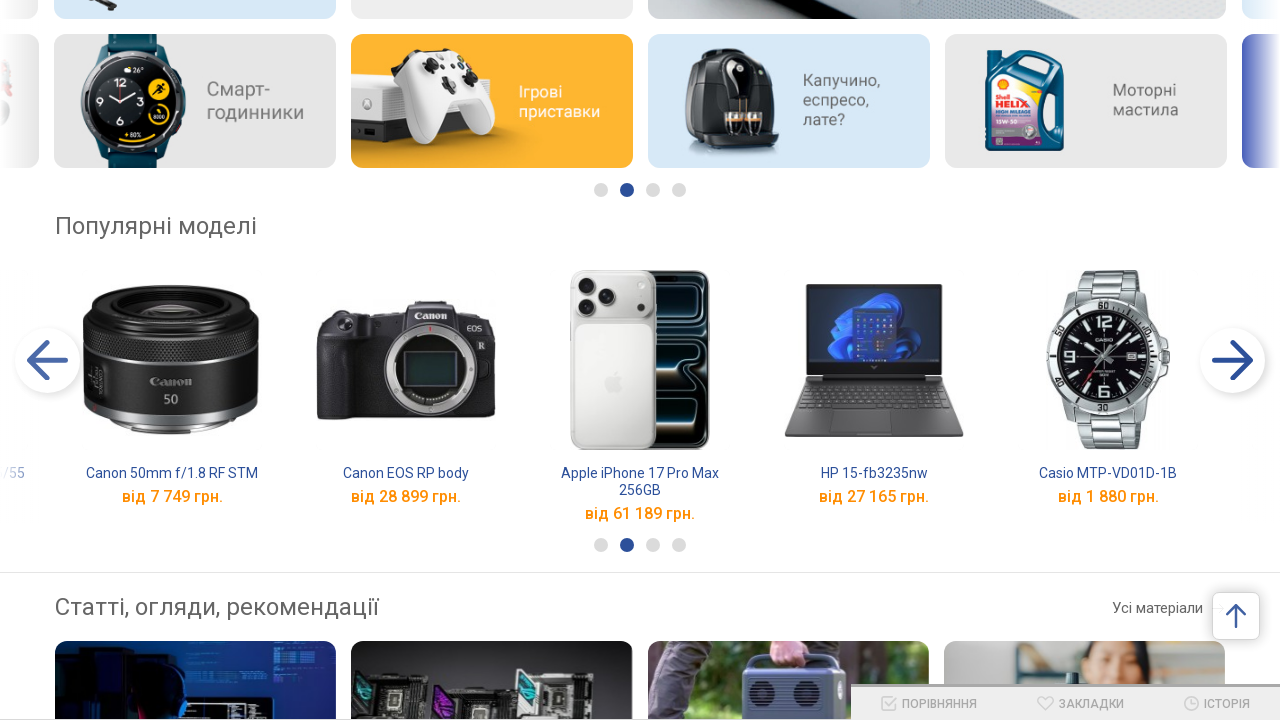

Checked if last bullet is active (iteration 8)
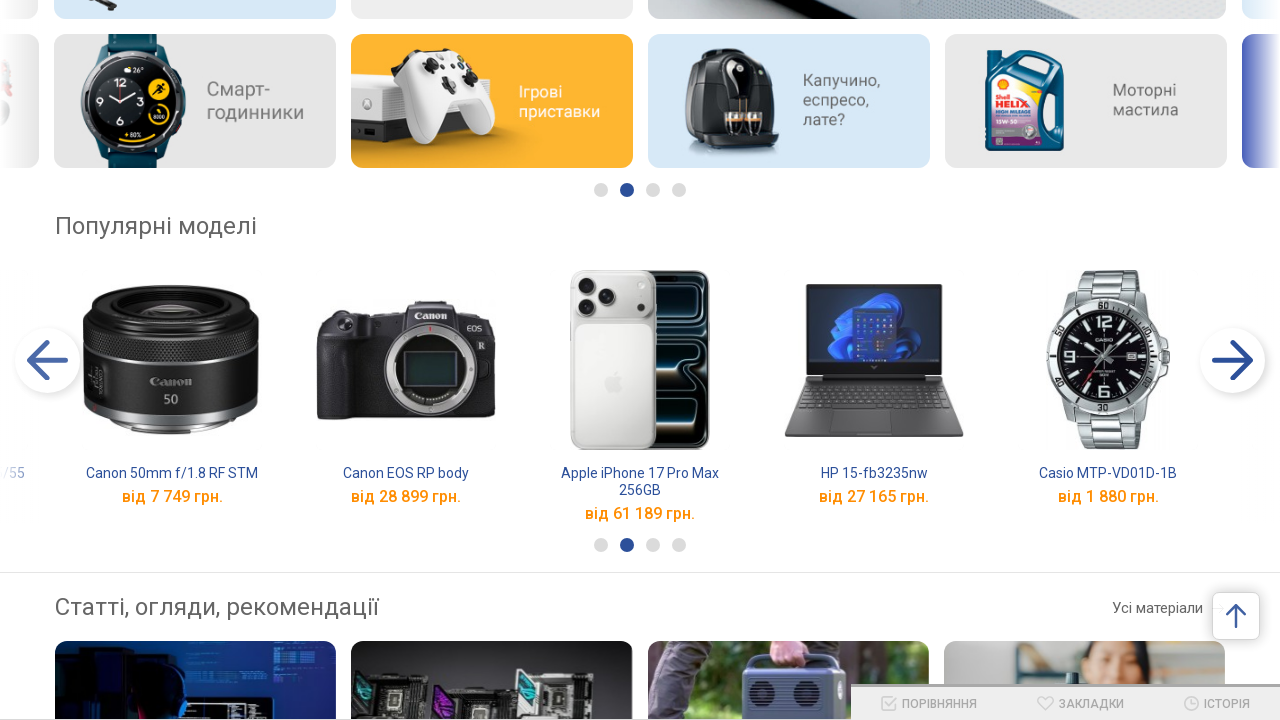

Clicked right arrow to continue rightward navigation (iteration 8) at (1232, 360) on .s-goods-carousel-arrow-next
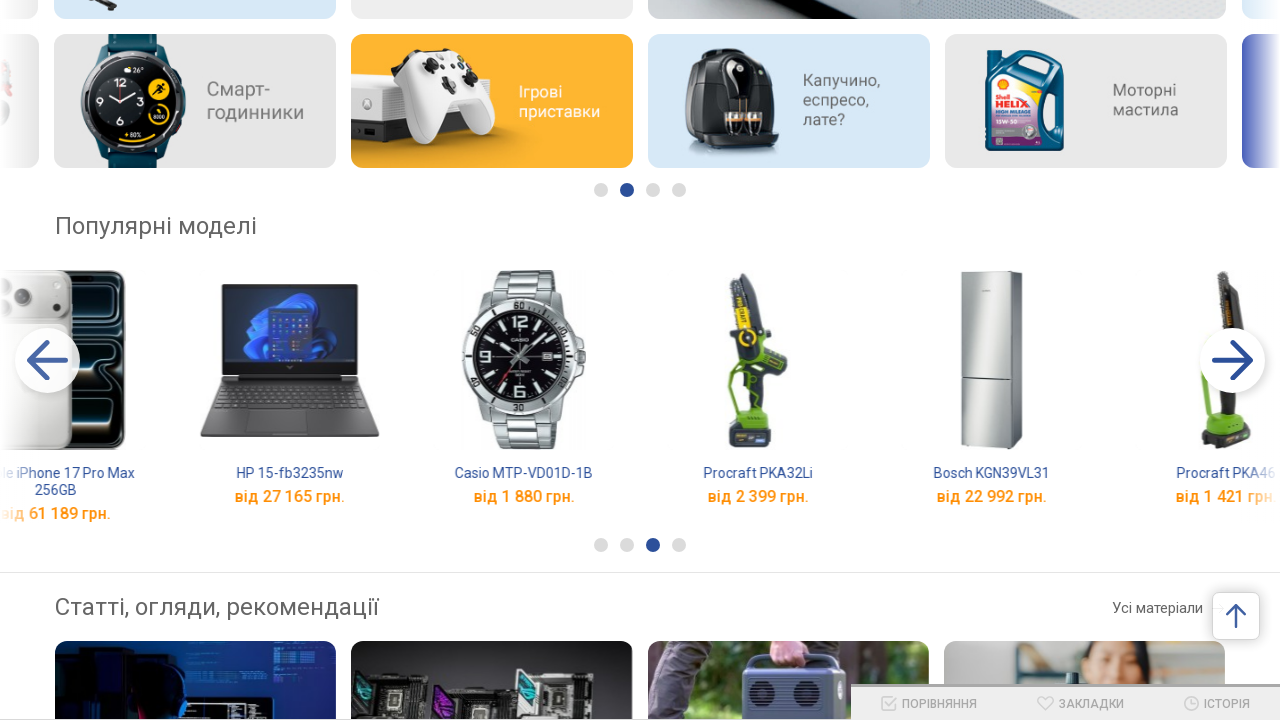

Waited for carousel animation to complete (iteration 8)
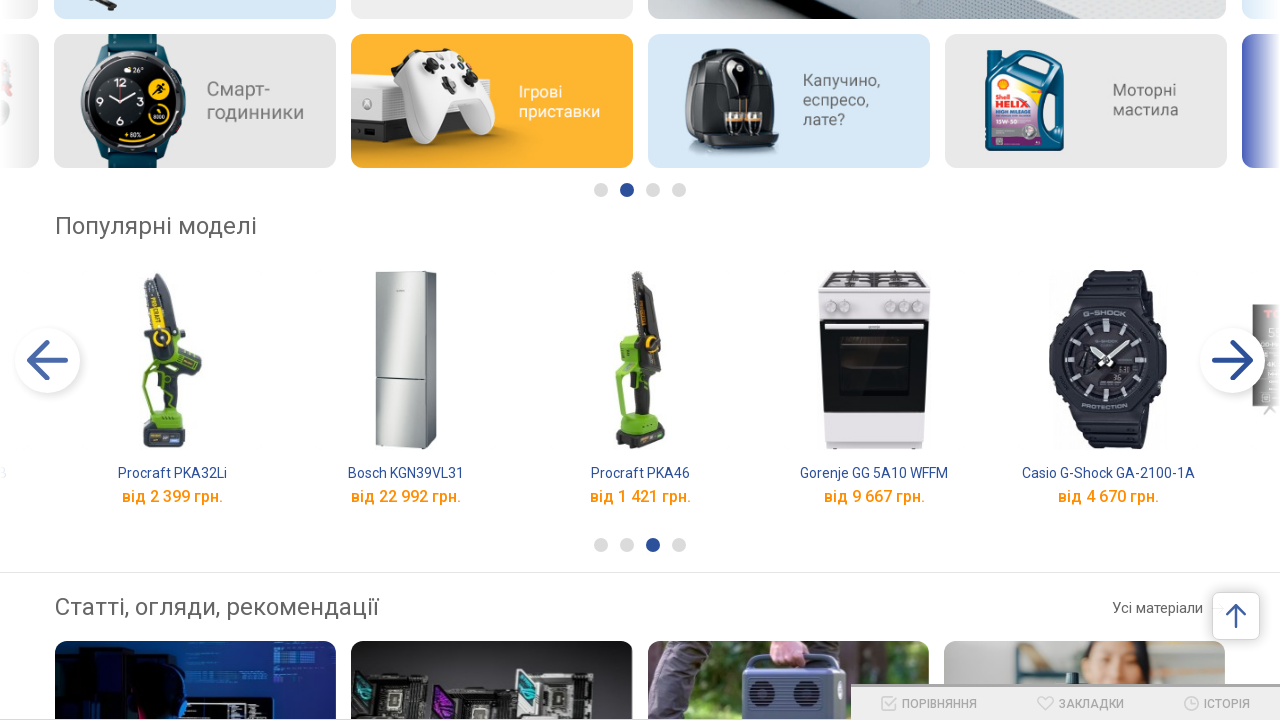

Checked if first bullet is active (iteration 9)
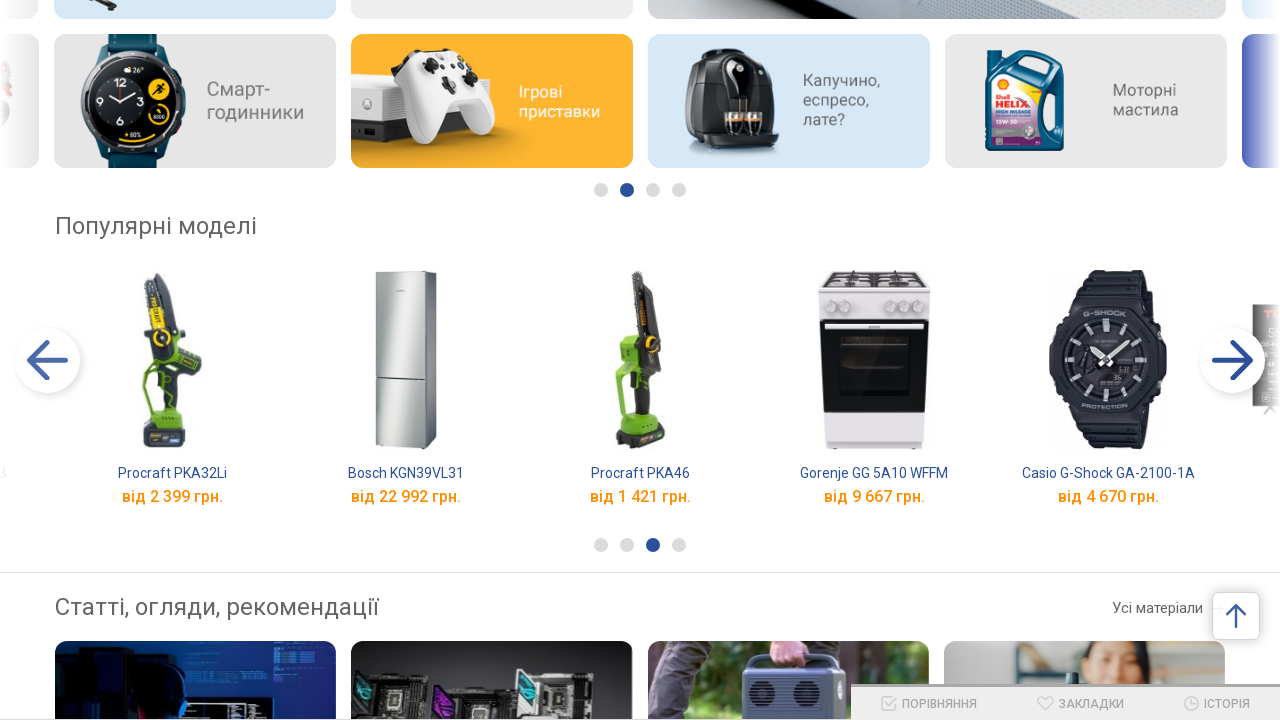

Checked if last bullet is active (iteration 9)
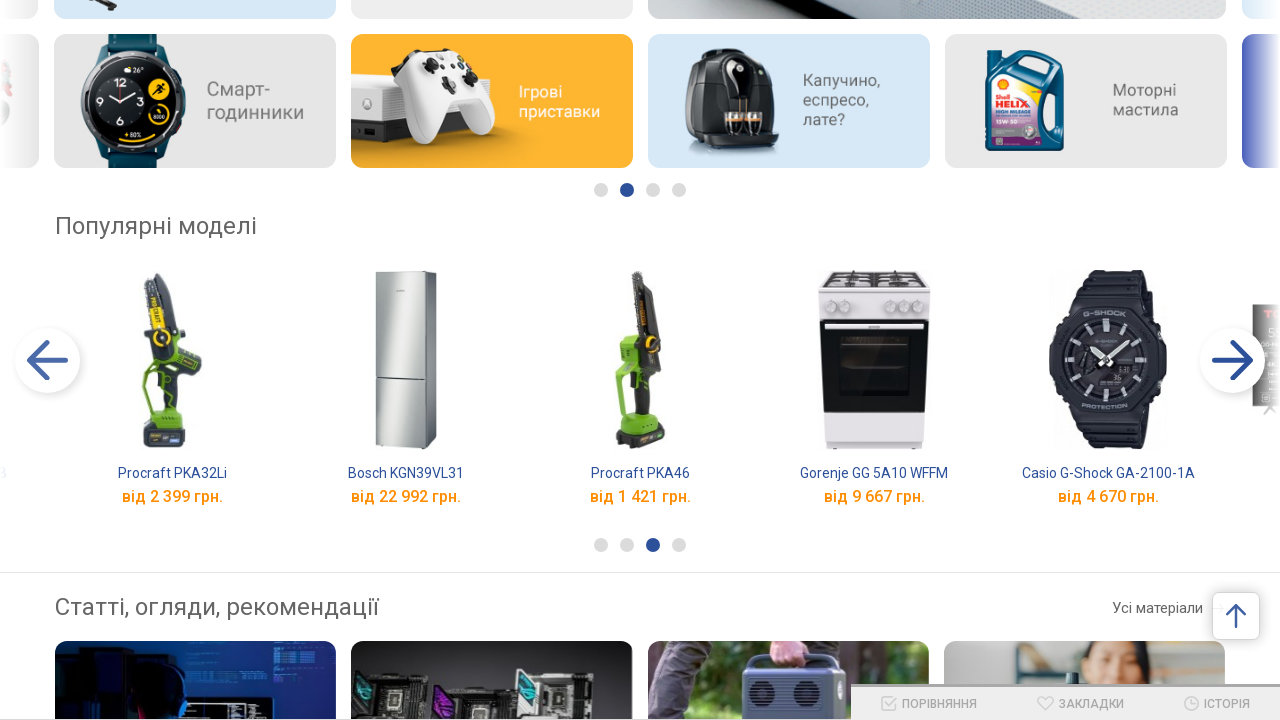

Clicked right arrow to continue rightward navigation (iteration 9) at (1232, 360) on .s-goods-carousel-arrow-next
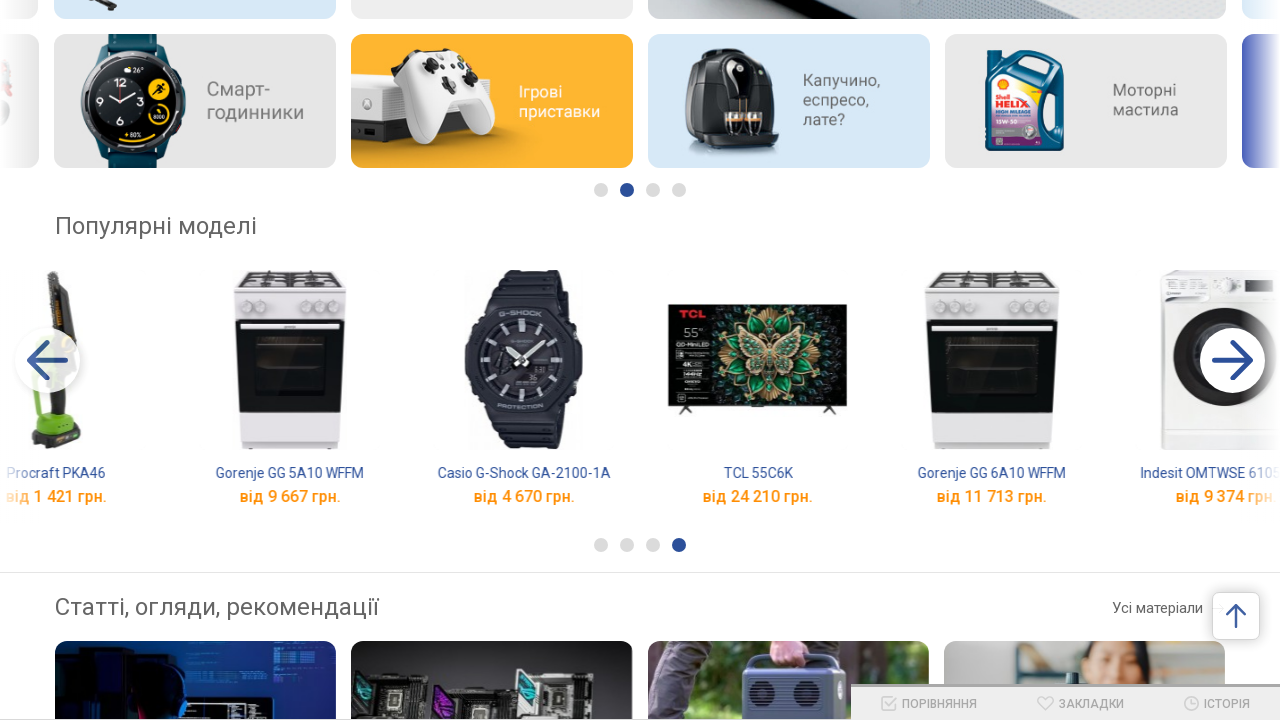

Waited for carousel animation to complete (iteration 9)
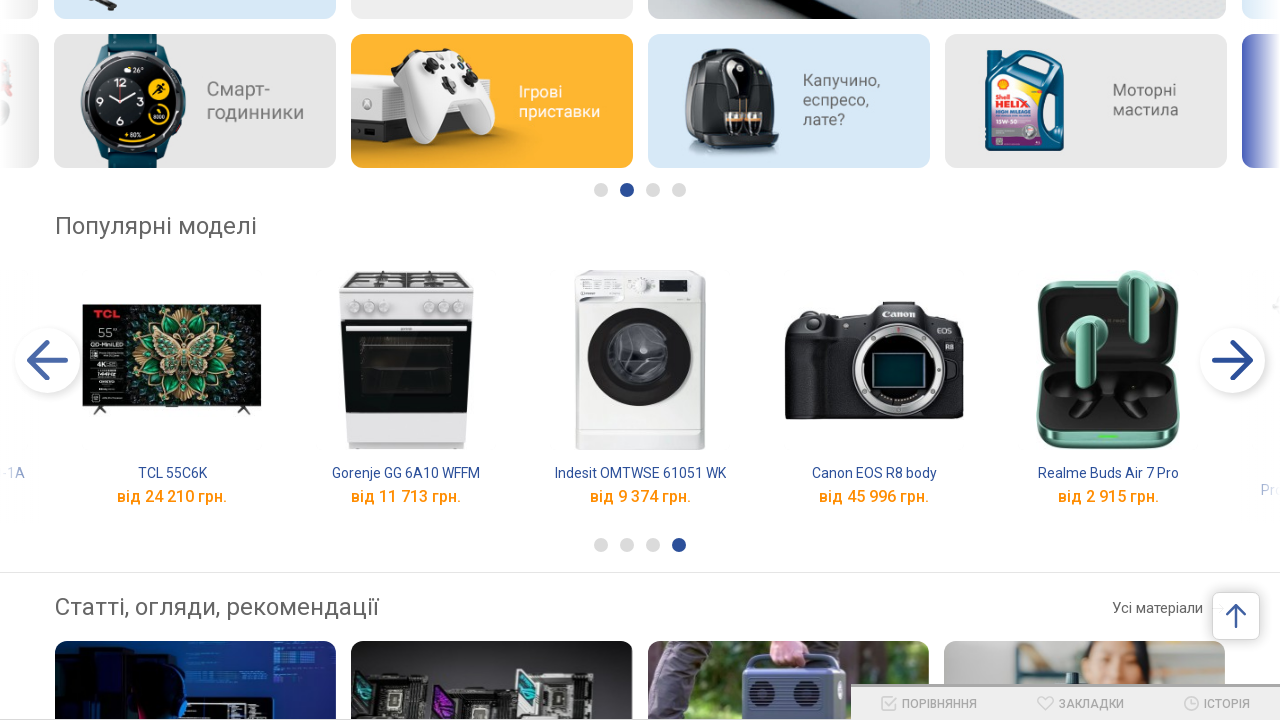

Checked if first bullet is active (iteration 10)
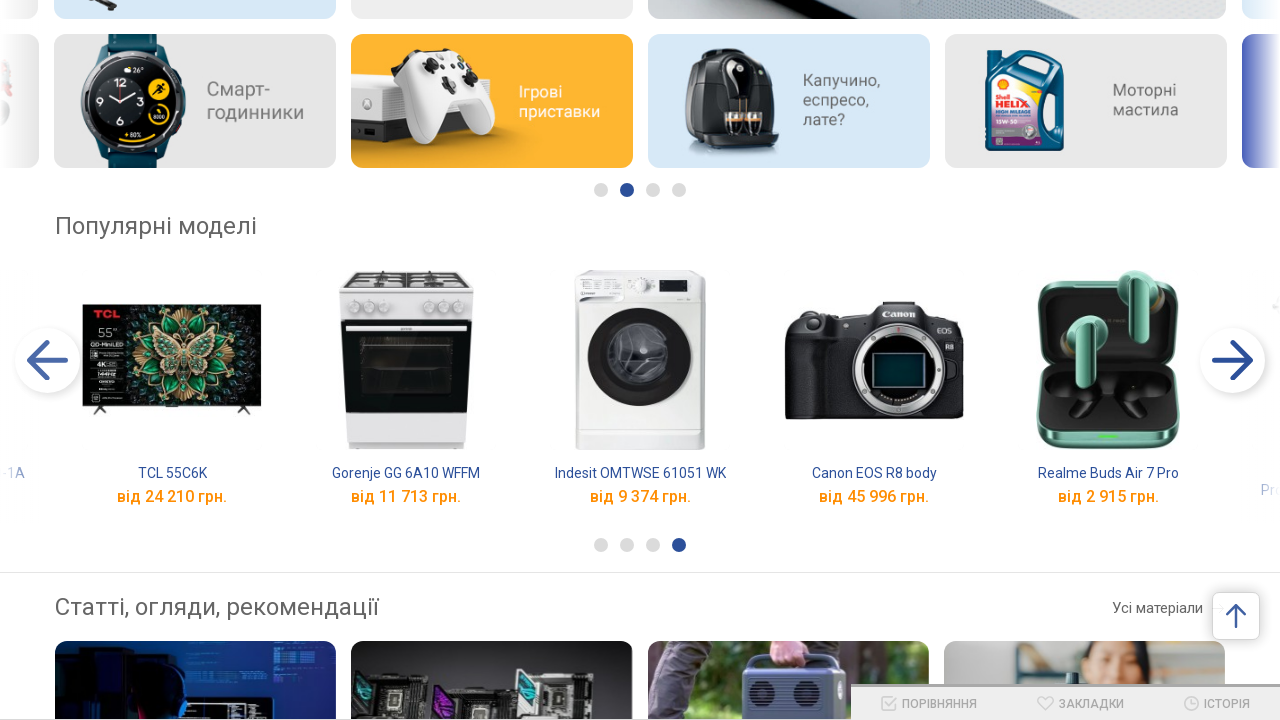

Checked if last bullet is active (iteration 10)
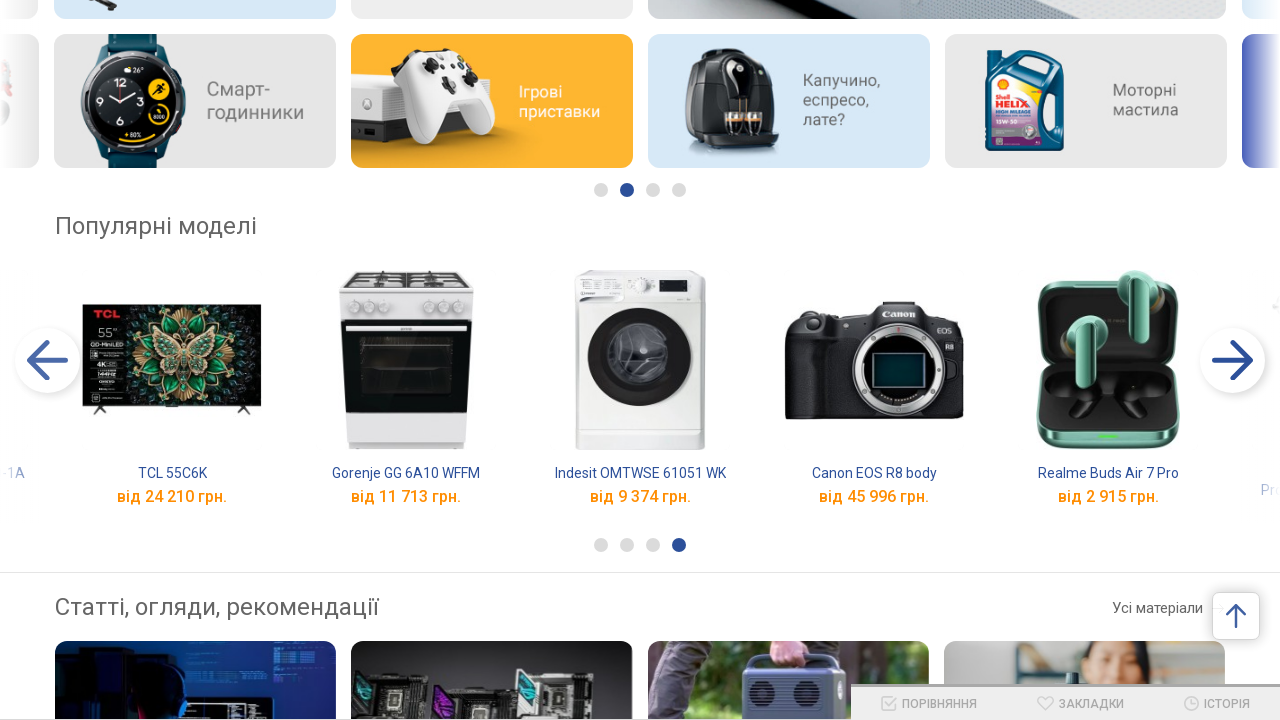

Clicked left arrow to navigate from last slide (iteration 10) at (48, 360) on .s-goods-carousel-arrow-prev
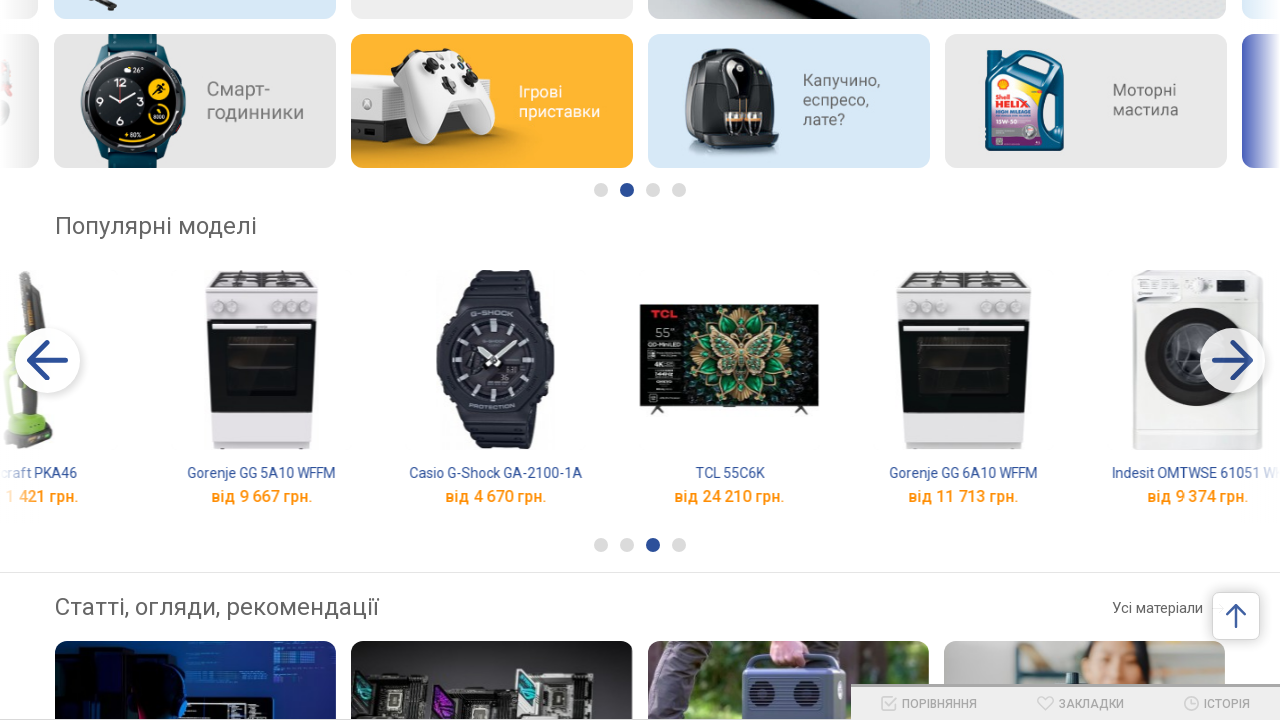

Waited for carousel animation to complete (iteration 10)
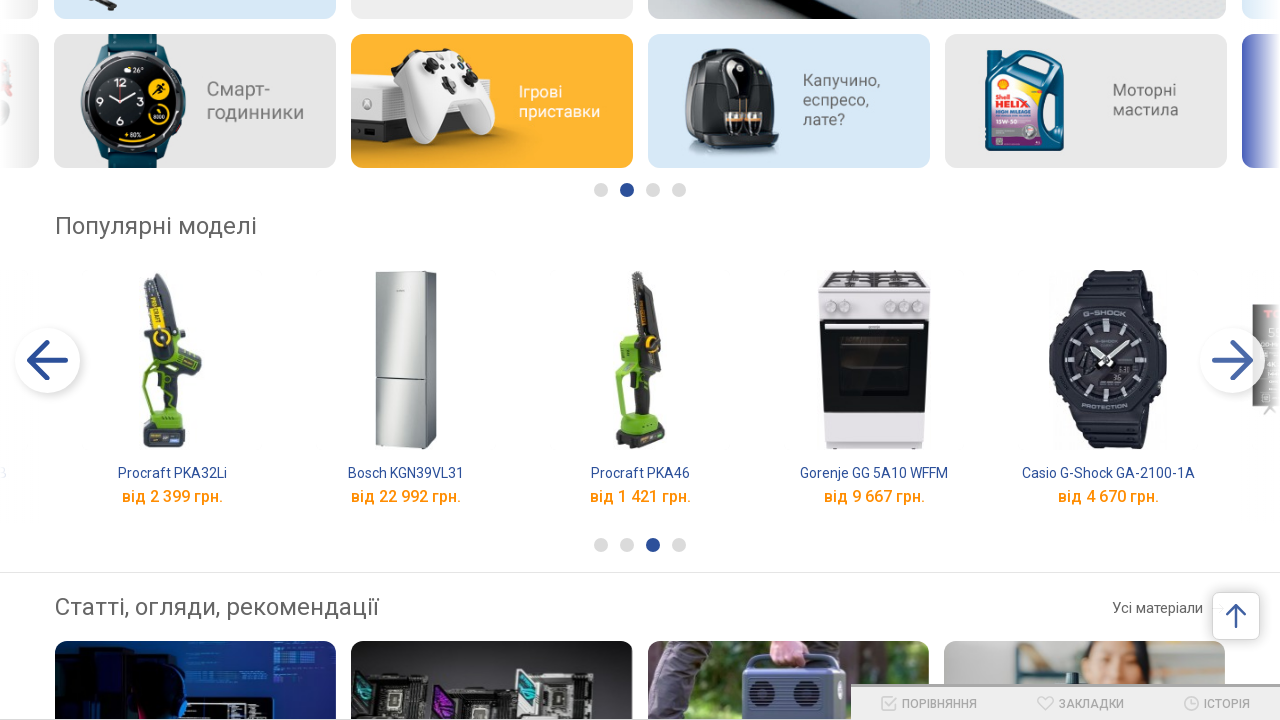

Checked if first bullet is active (iteration 11)
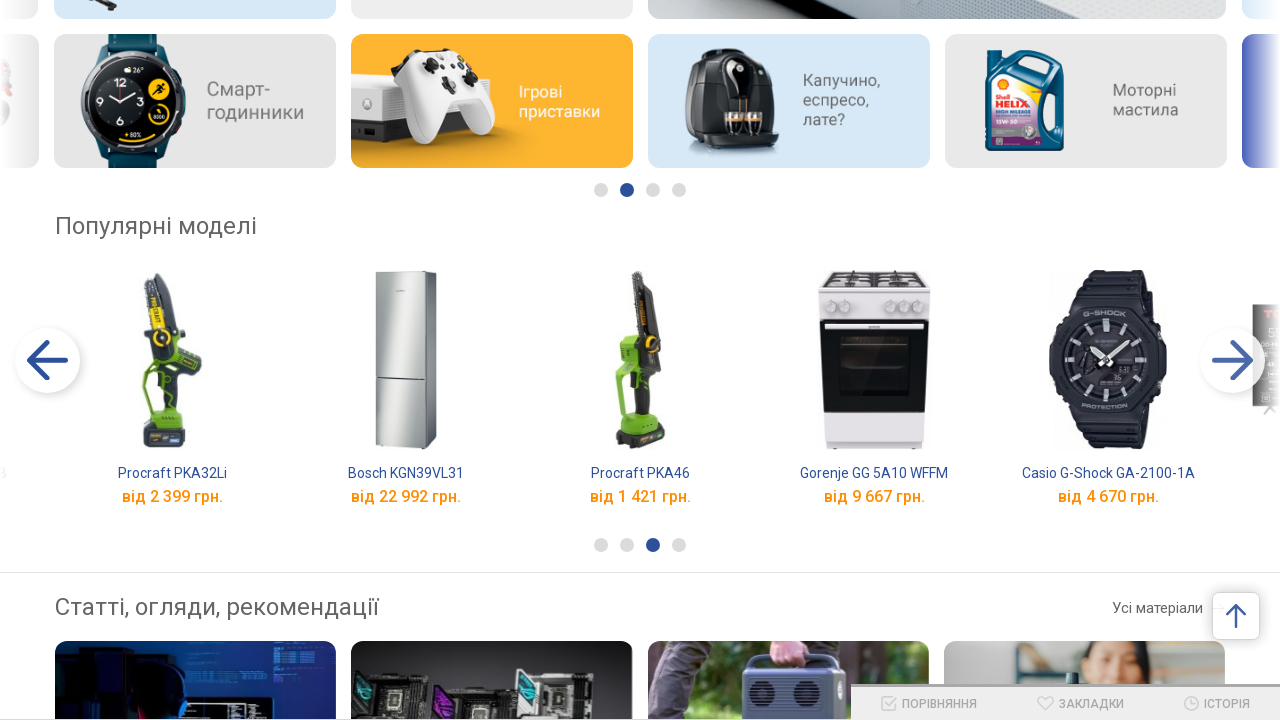

Checked if last bullet is active (iteration 11)
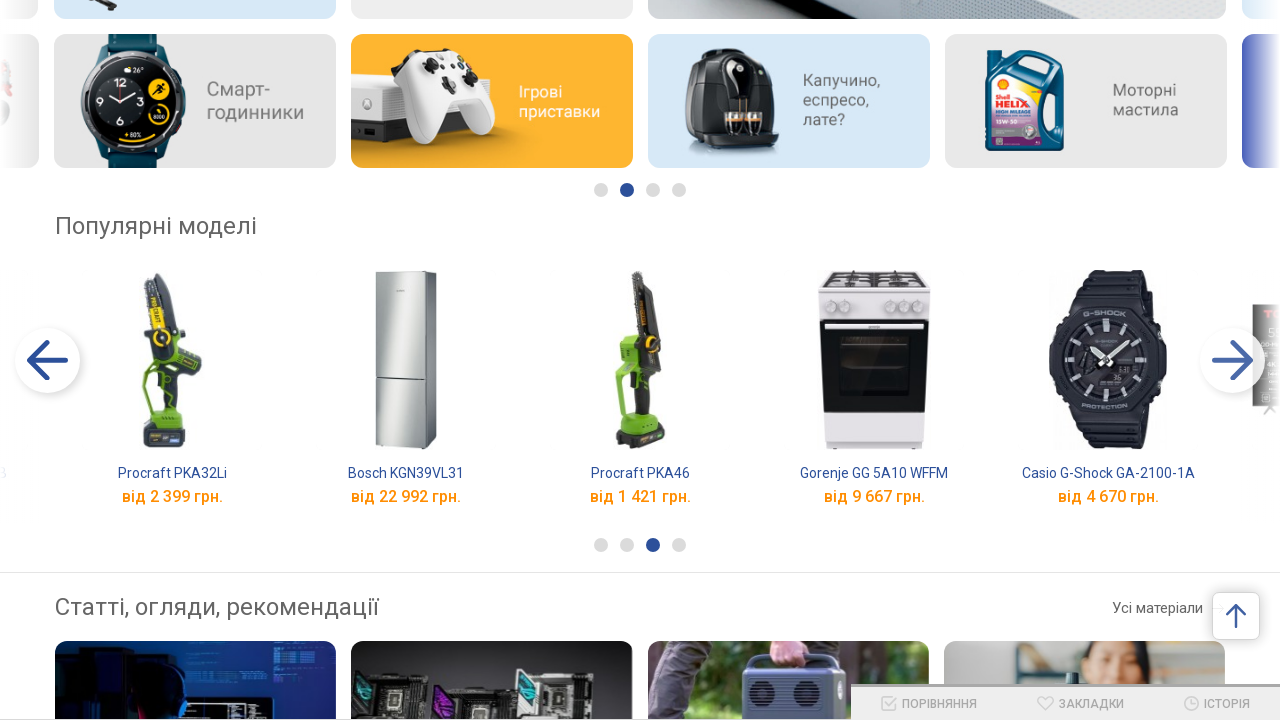

Clicked left arrow to continue leftward navigation (iteration 11) at (48, 360) on .s-goods-carousel-arrow-prev
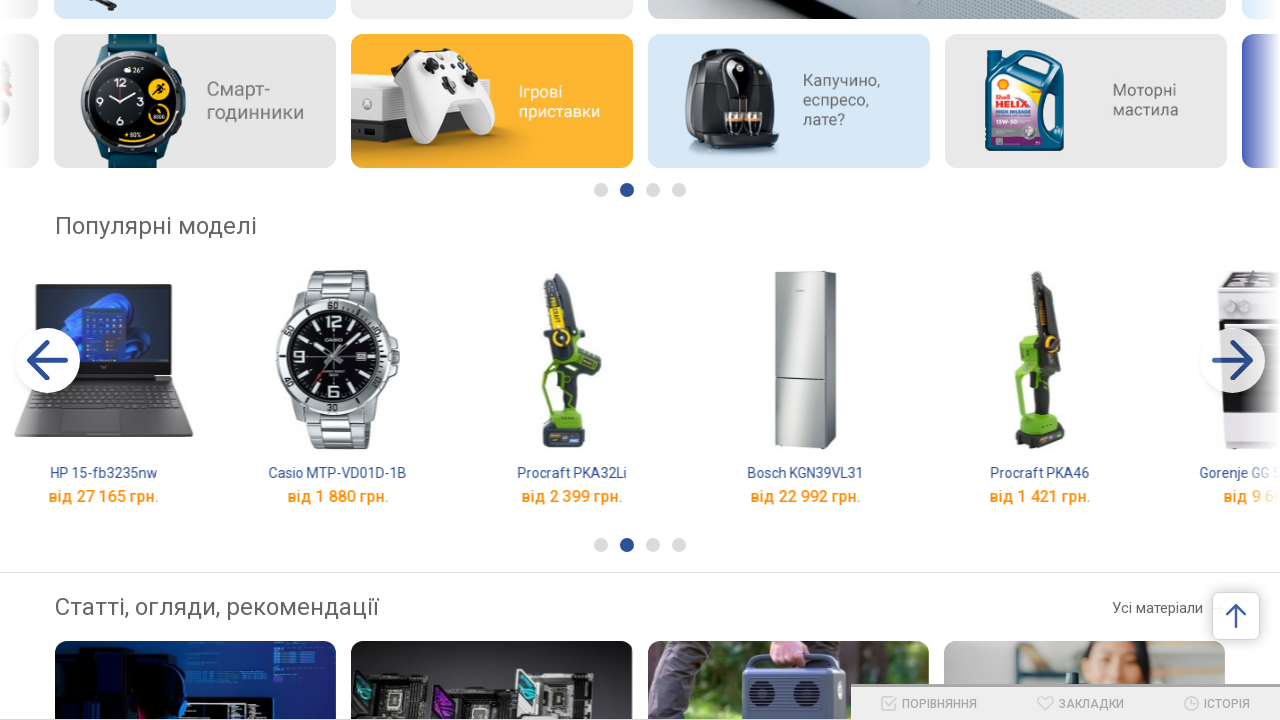

Waited for carousel animation to complete (iteration 11)
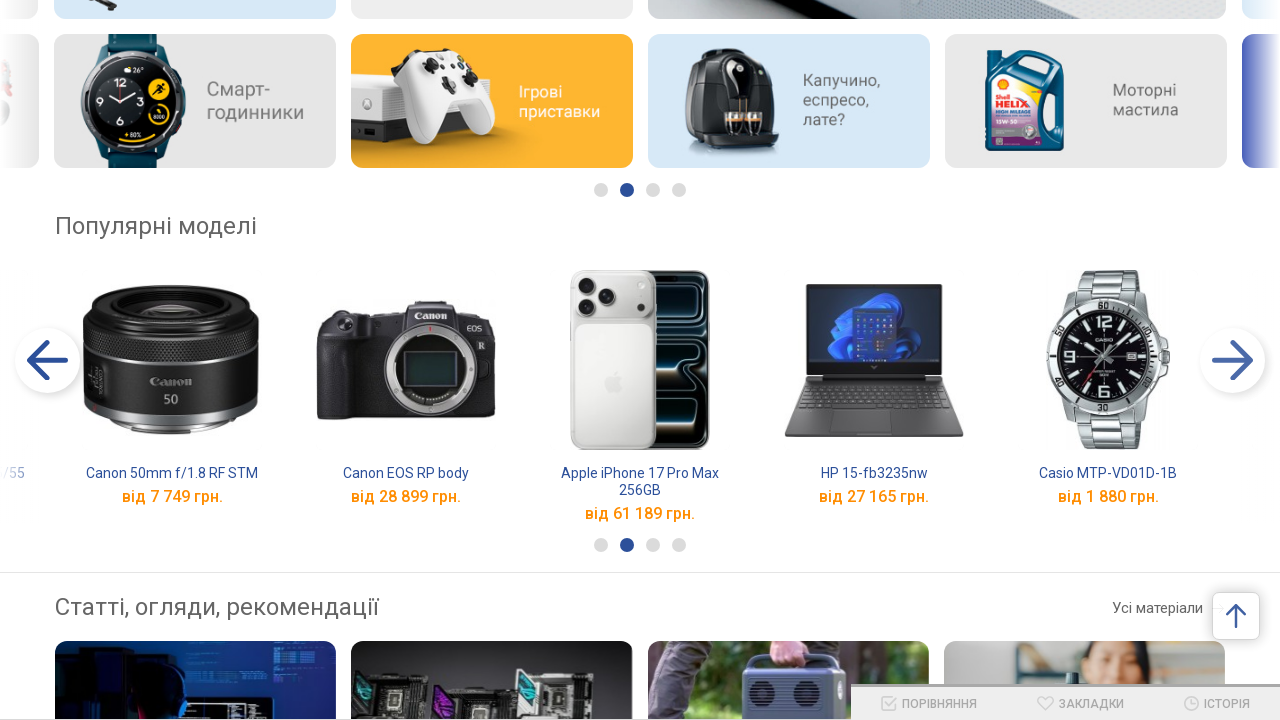

Checked if first bullet is active (iteration 12)
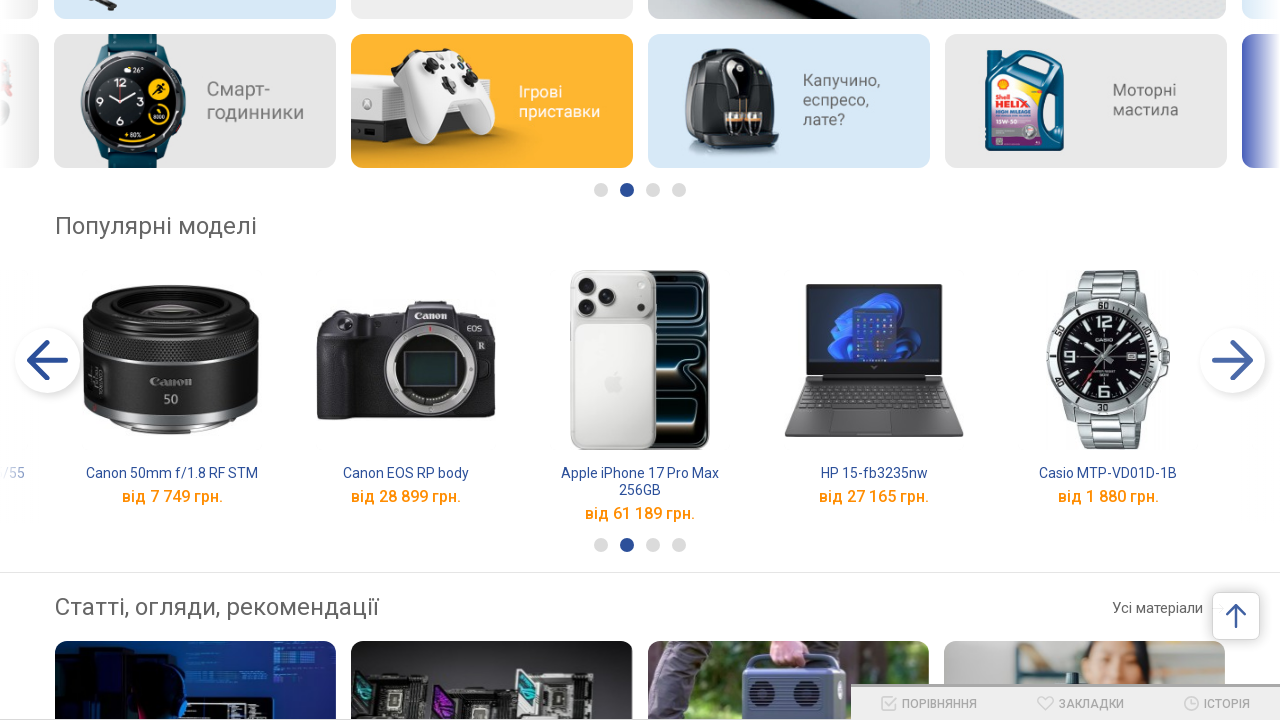

Checked if last bullet is active (iteration 12)
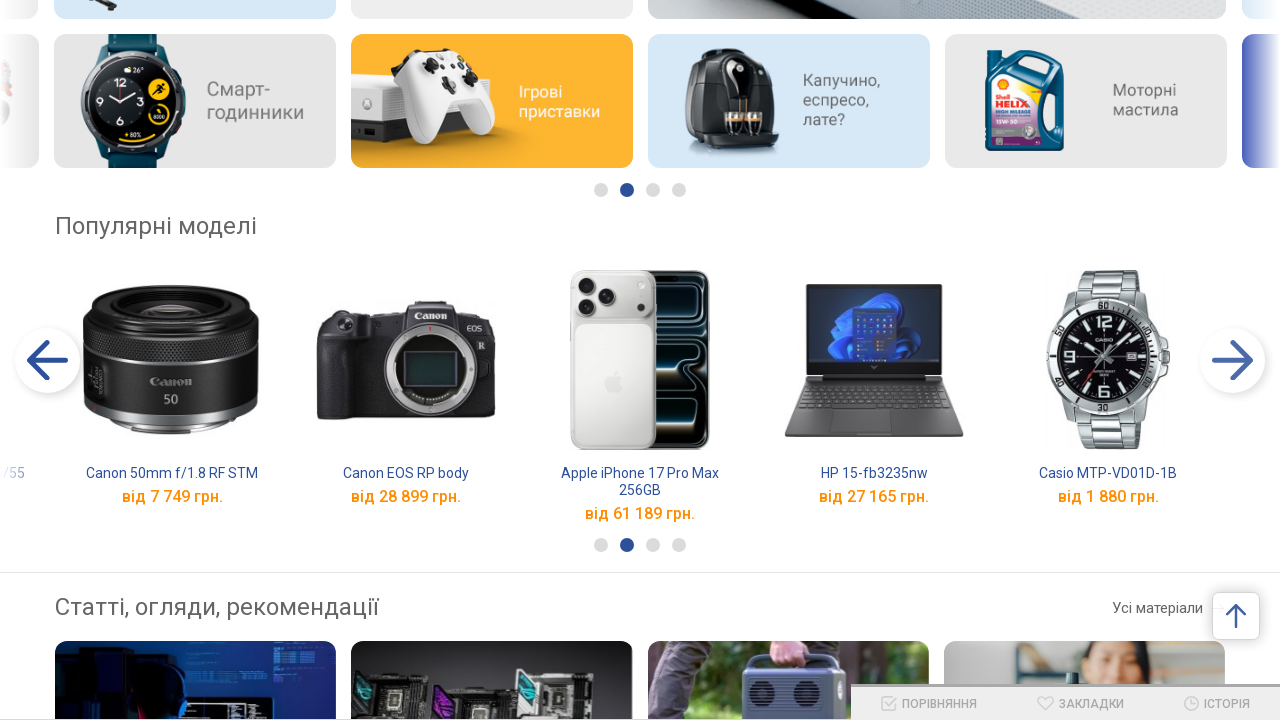

Clicked left arrow to continue leftward navigation (iteration 12) at (48, 360) on .s-goods-carousel-arrow-prev
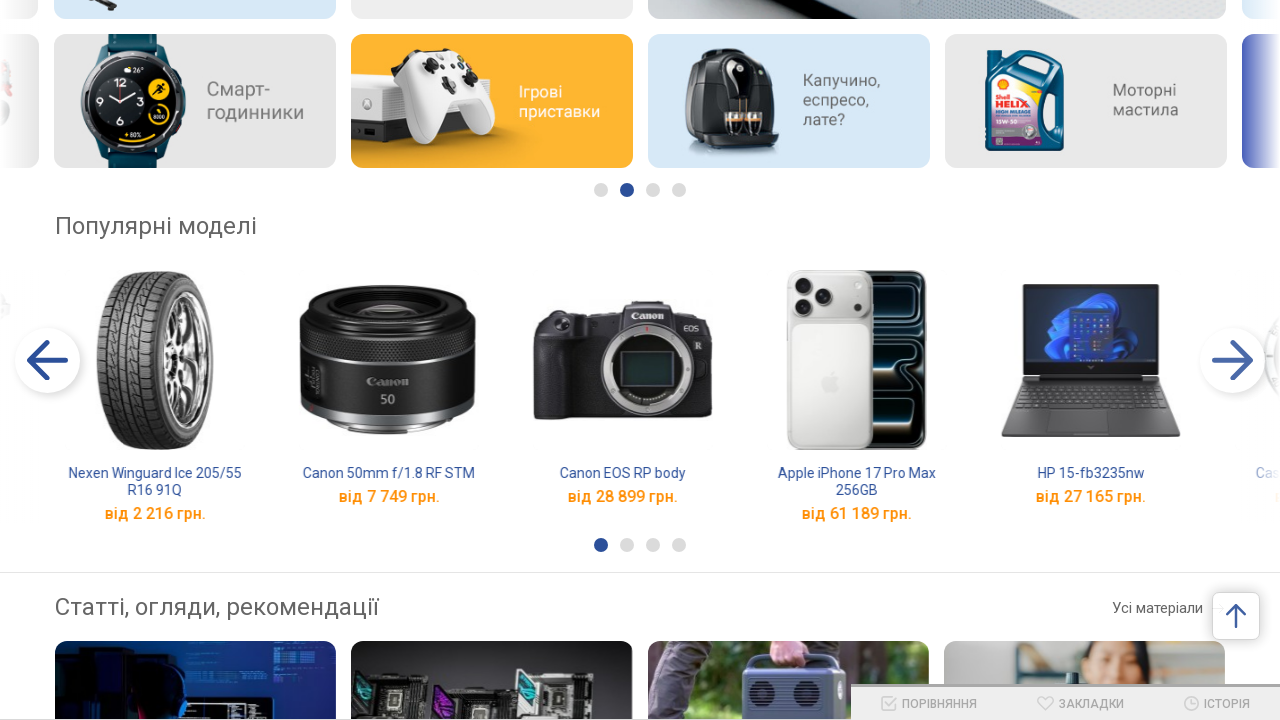

Waited for carousel animation to complete (iteration 12)
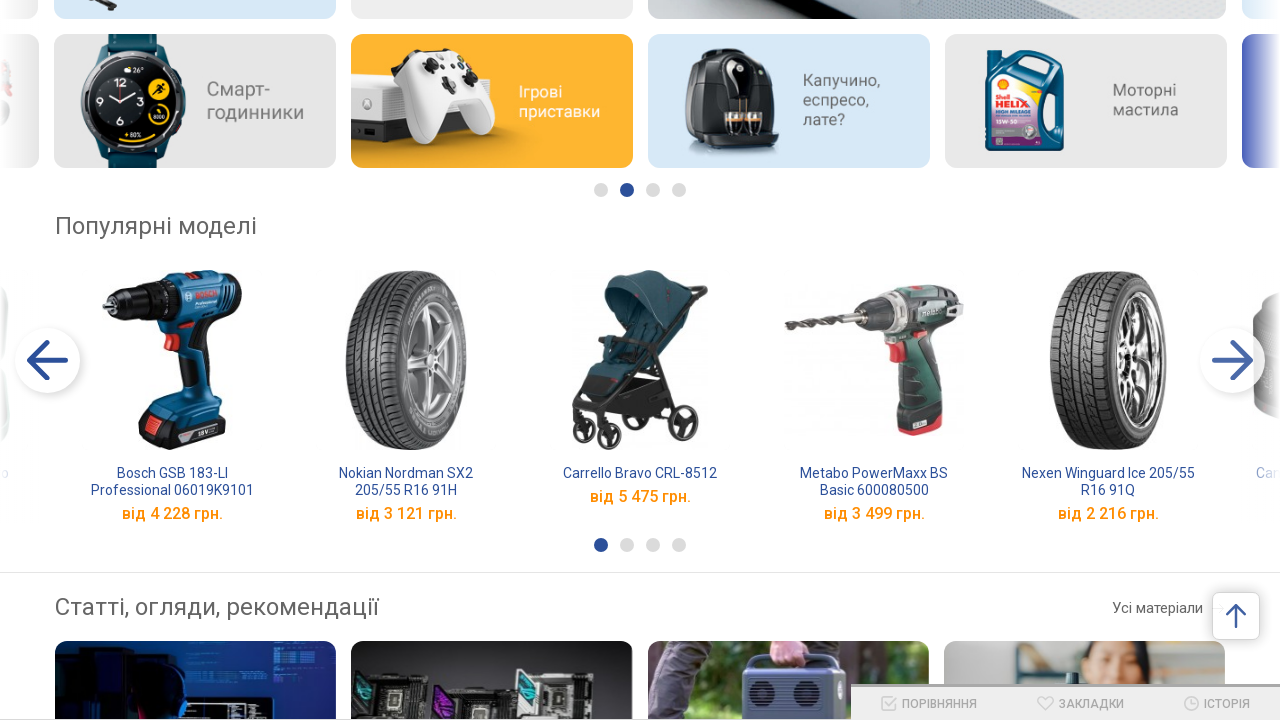

Checked if first bullet is active (iteration 13)
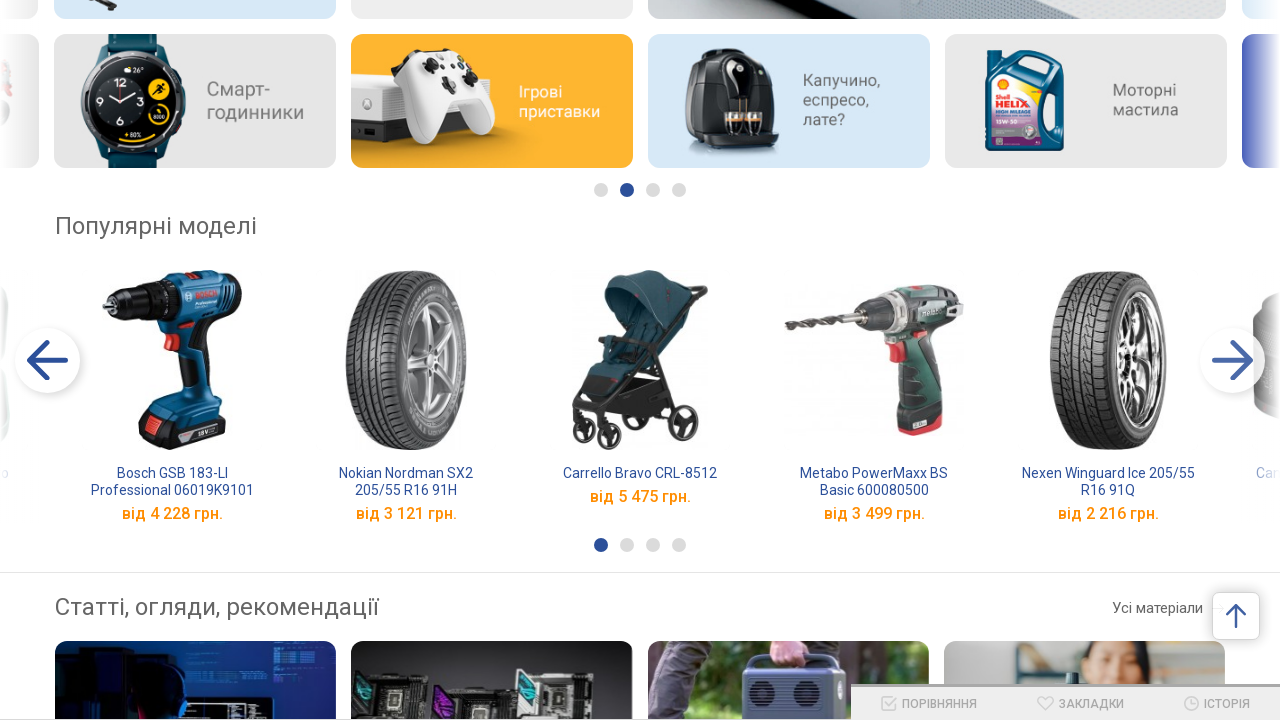

Checked if last bullet is active (iteration 13)
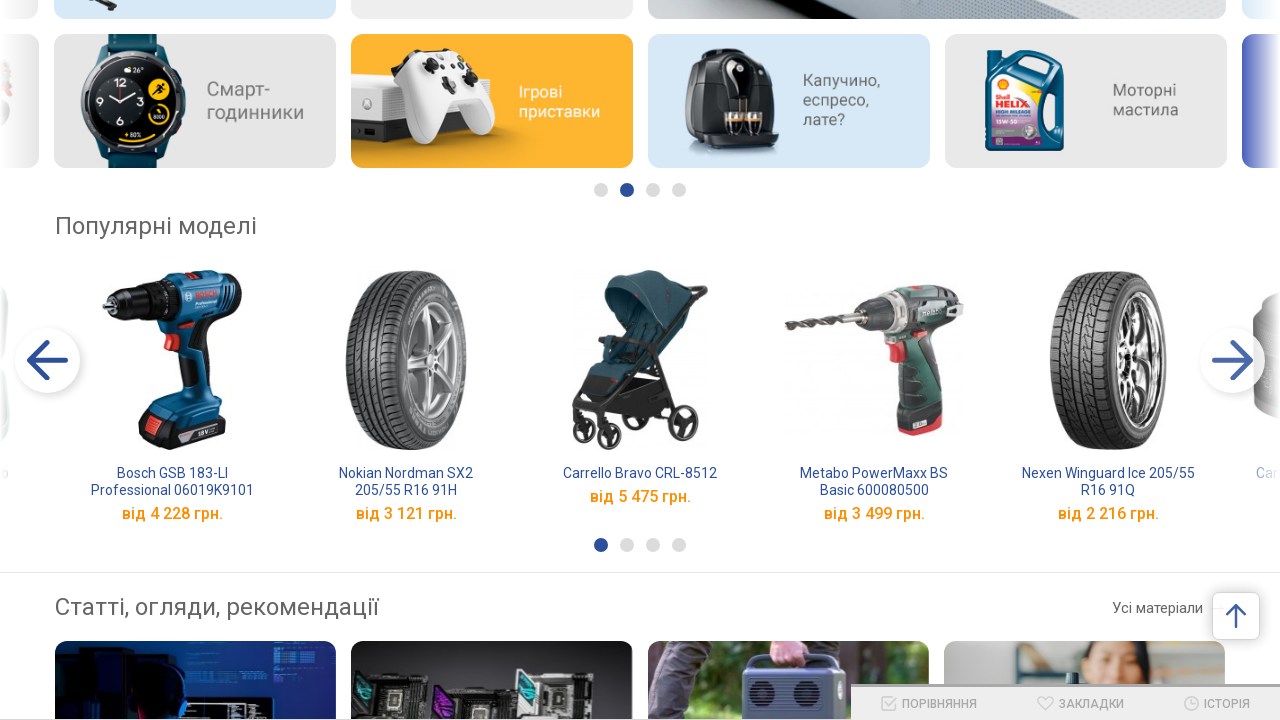

Clicked right arrow to navigate from first slide (iteration 13) at (1232, 360) on .s-goods-carousel-arrow-next
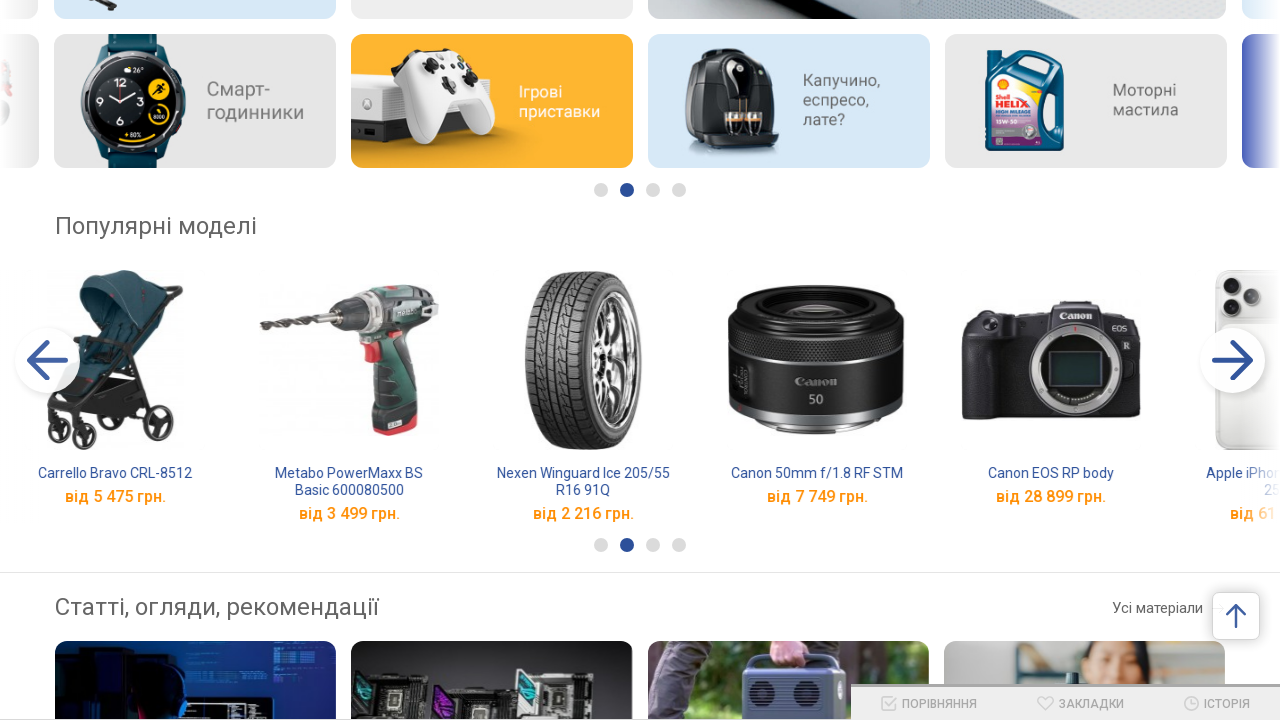

Waited for carousel animation to complete (iteration 13)
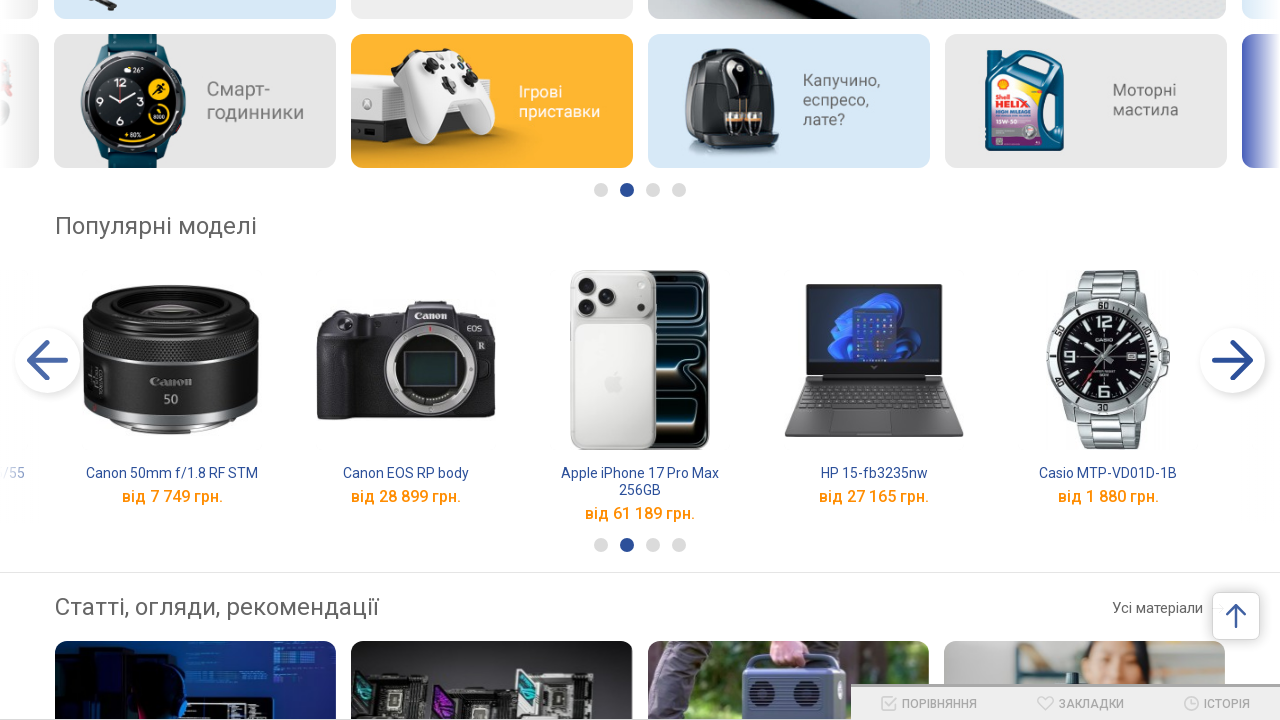

Checked if first bullet is active (iteration 14)
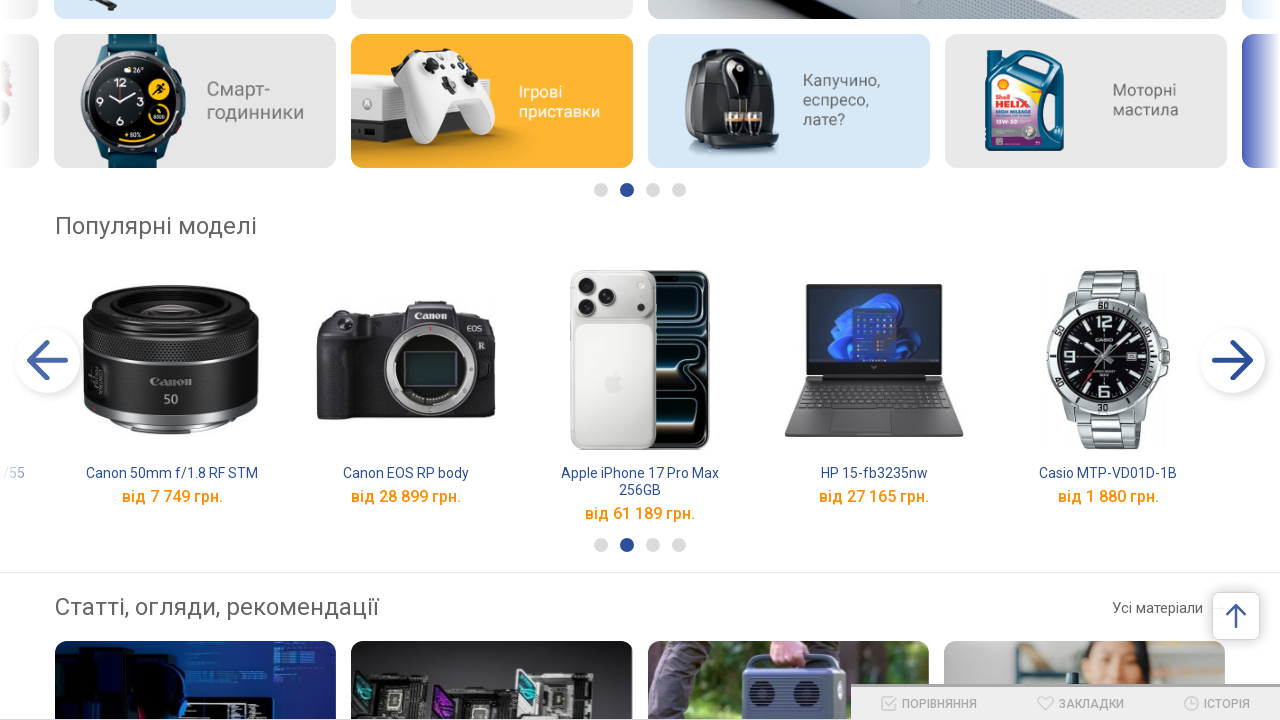

Checked if last bullet is active (iteration 14)
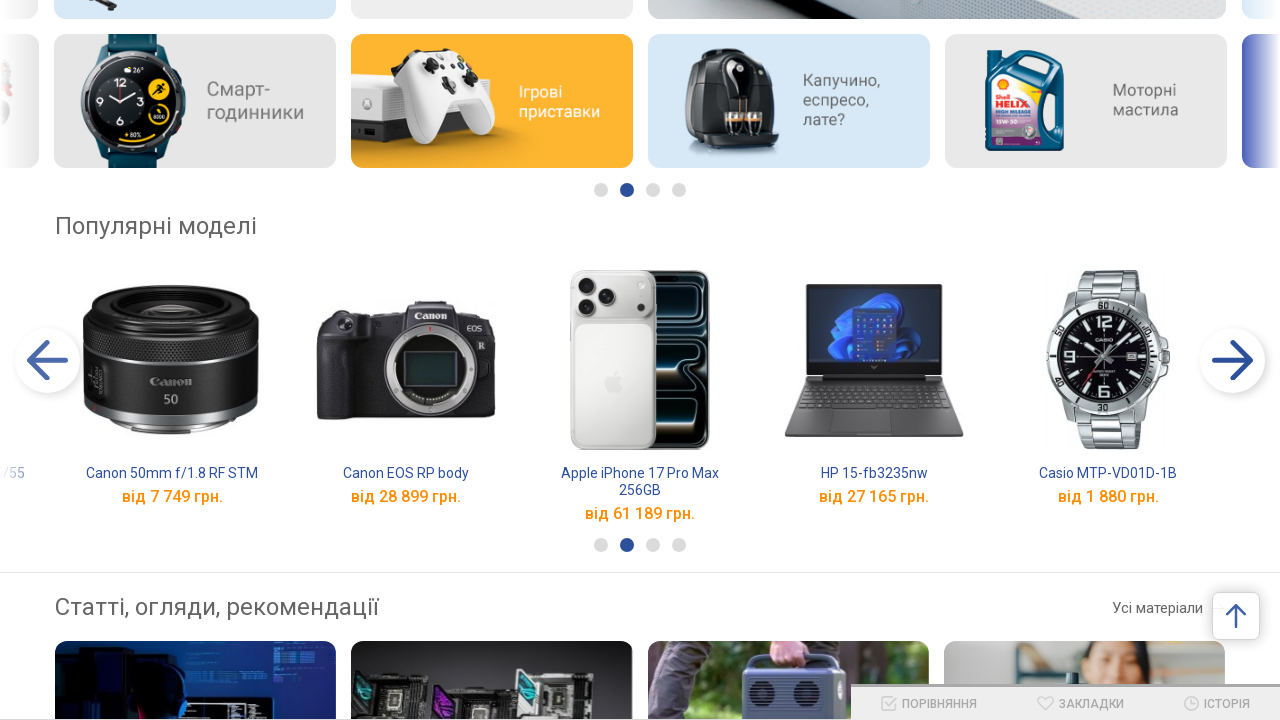

Clicked right arrow to continue rightward navigation (iteration 14) at (1232, 360) on .s-goods-carousel-arrow-next
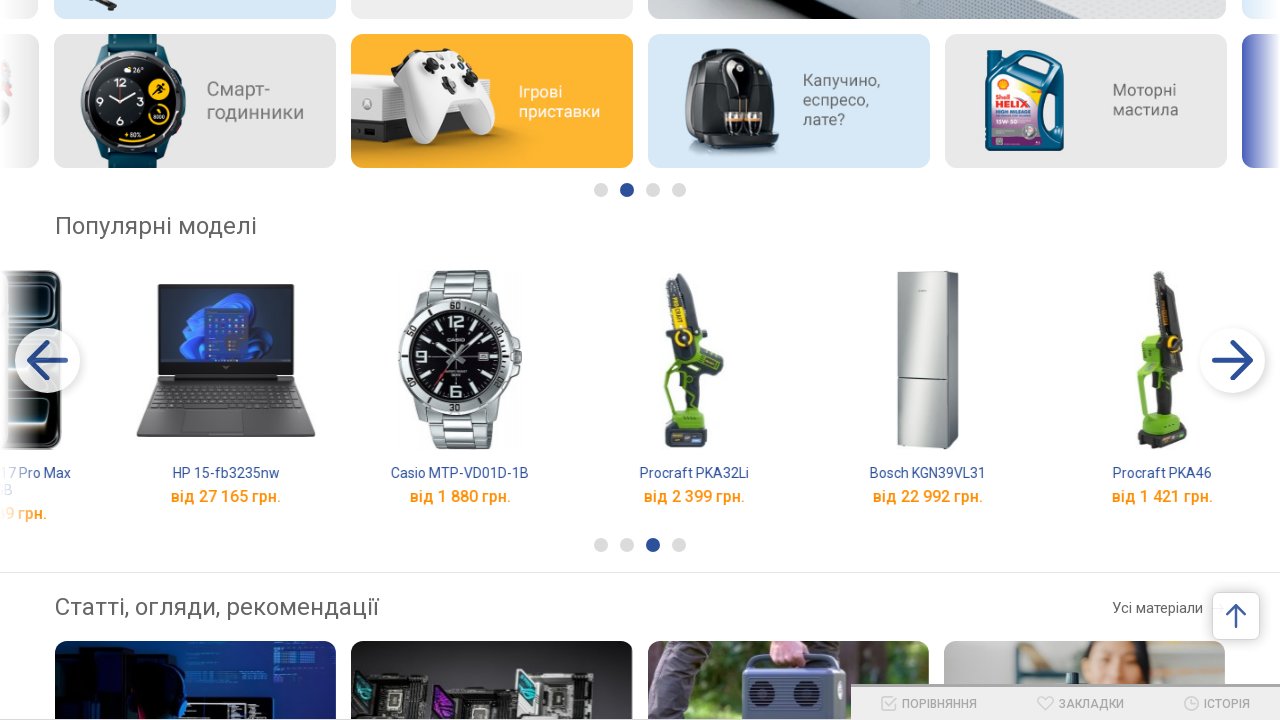

Waited for carousel animation to complete (iteration 14)
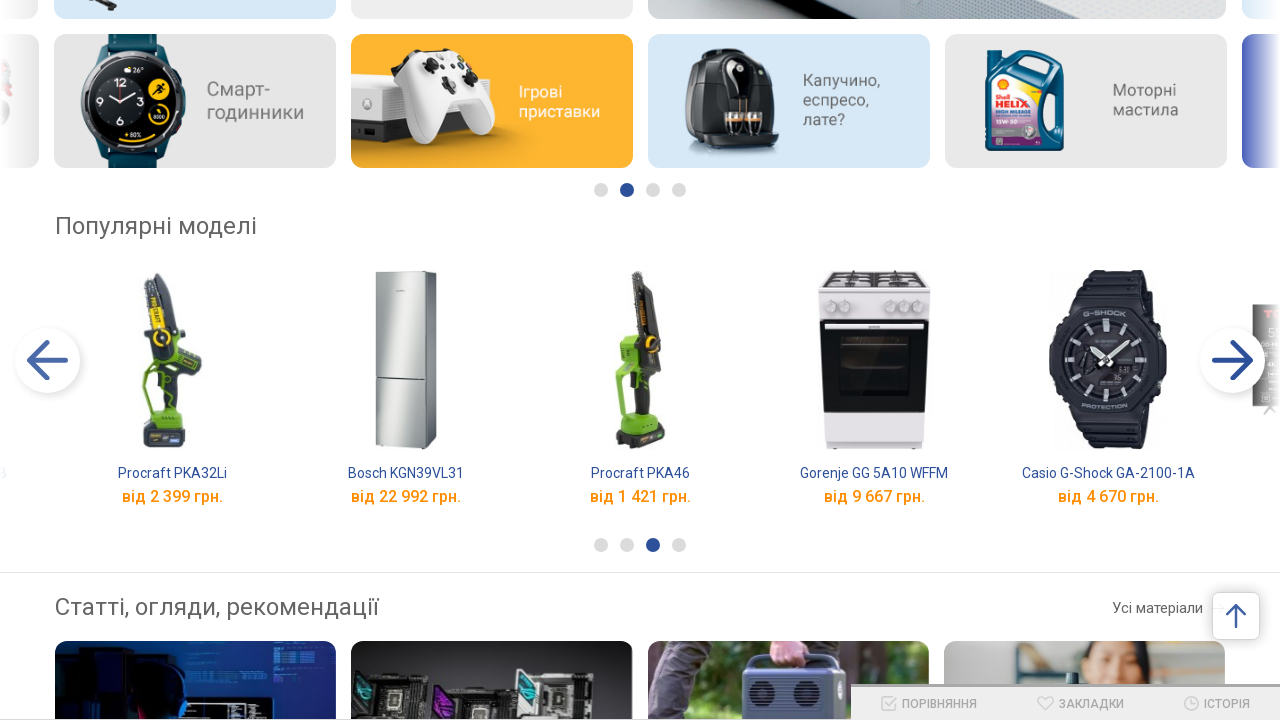

Checked if first bullet is active (iteration 15)
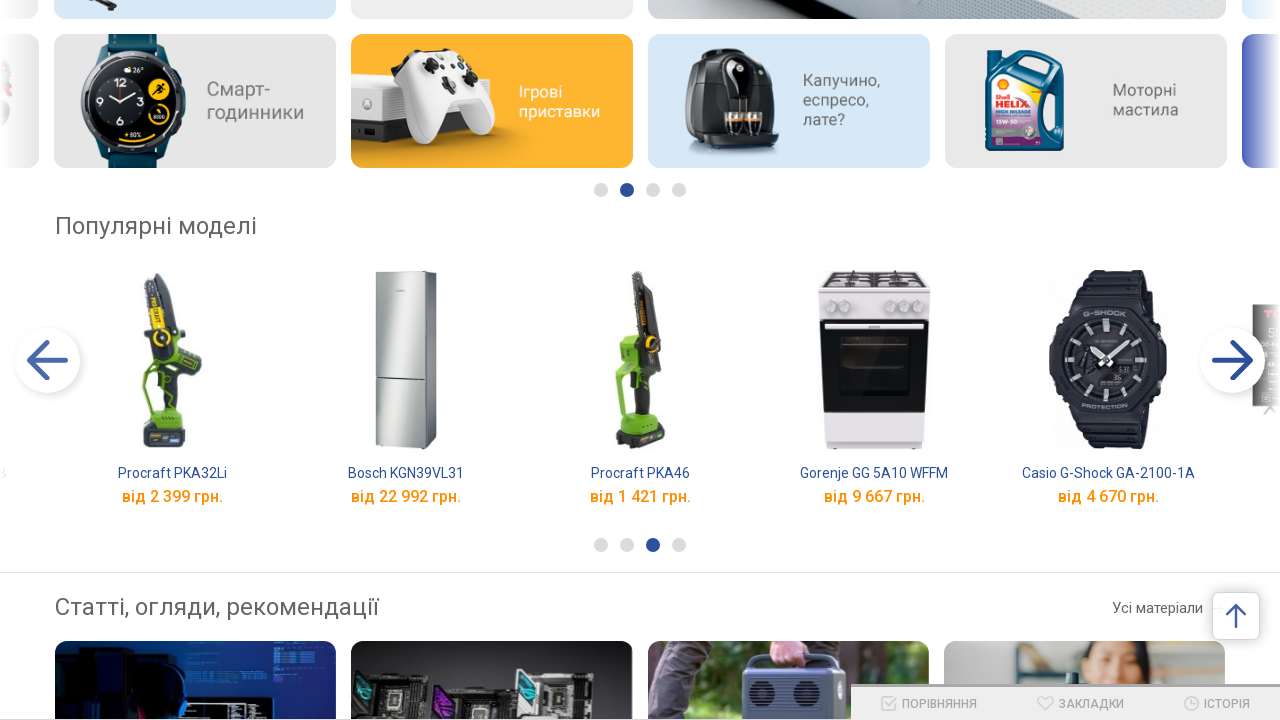

Checked if last bullet is active (iteration 15)
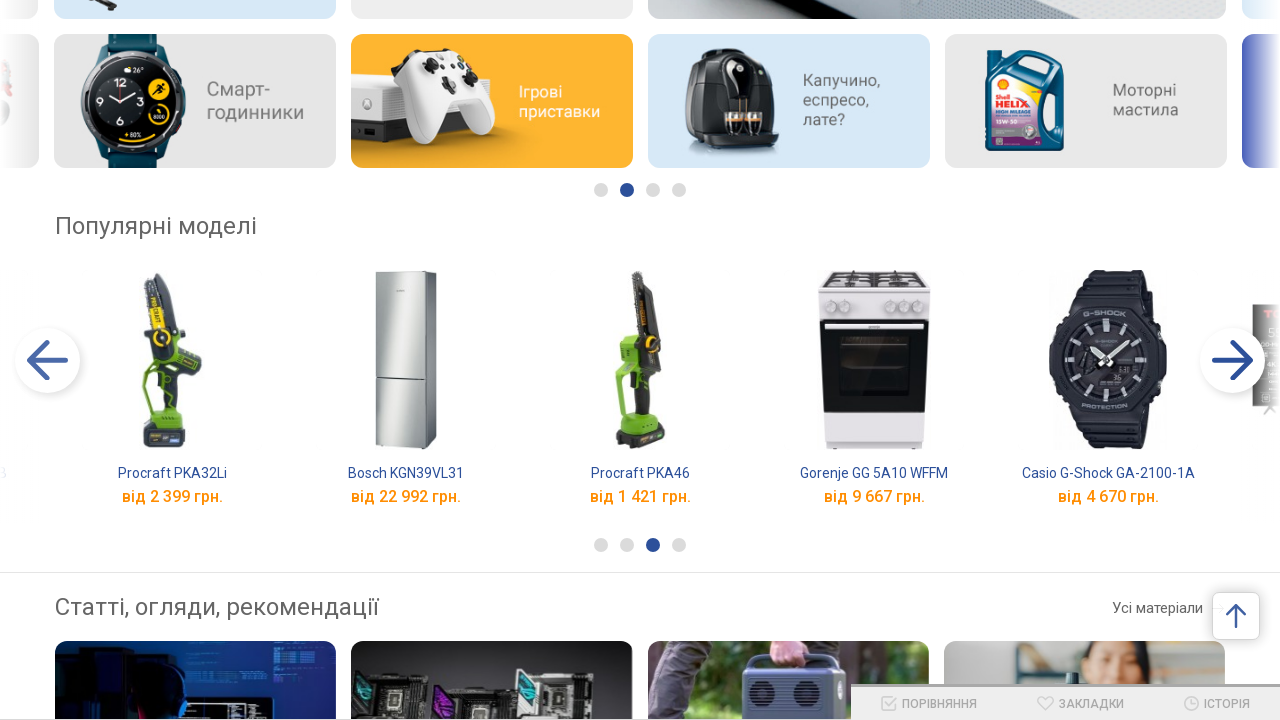

Clicked right arrow to continue rightward navigation (iteration 15) at (1232, 360) on .s-goods-carousel-arrow-next
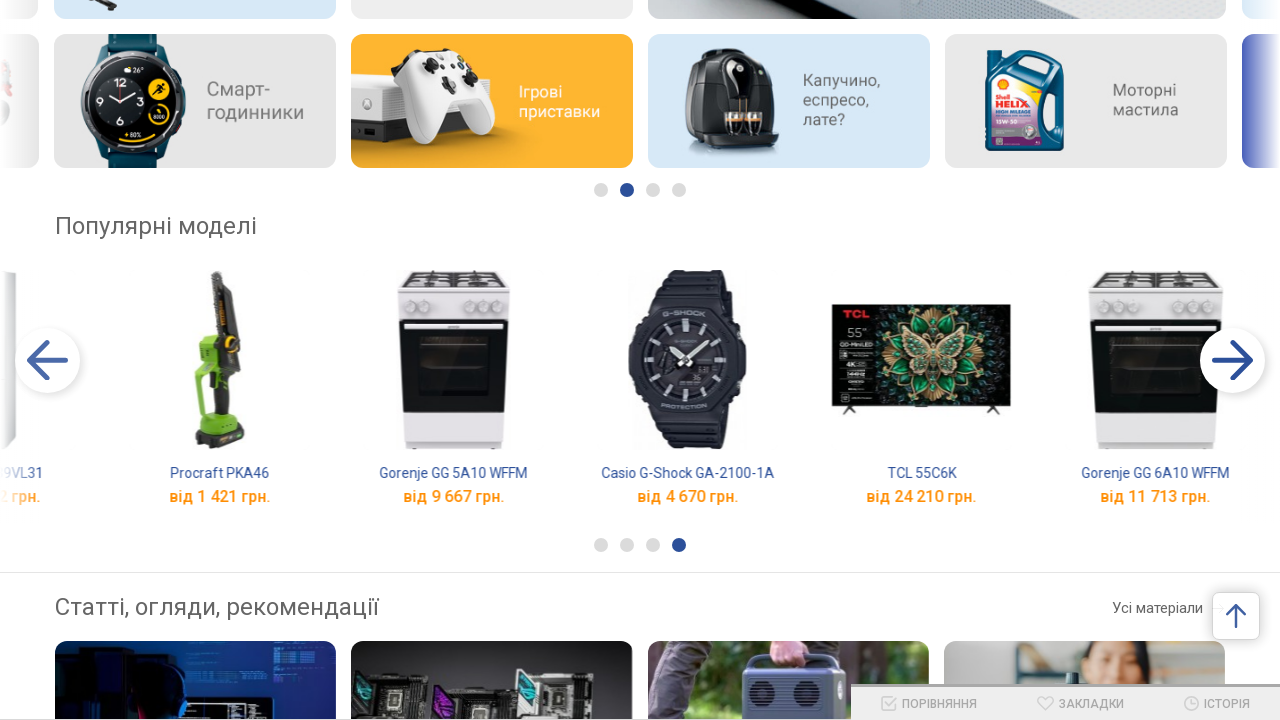

Waited for carousel animation to complete (iteration 15)
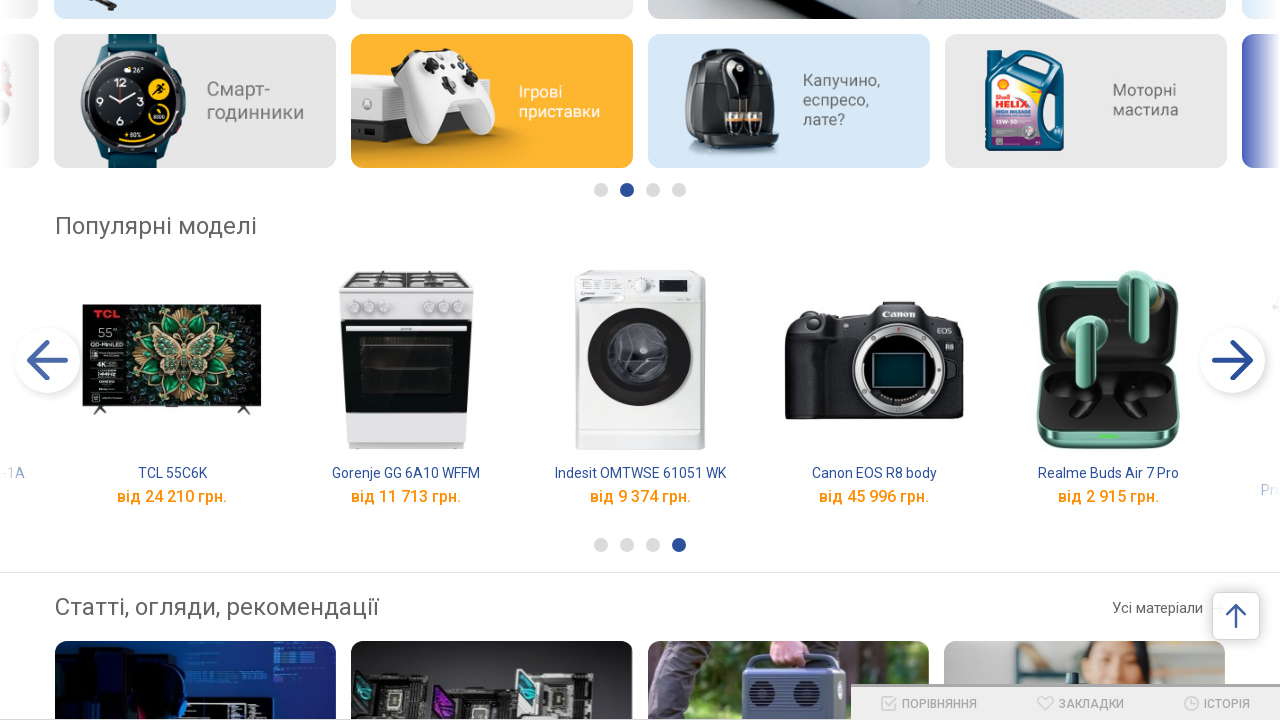

Checked if first bullet is active (iteration 16)
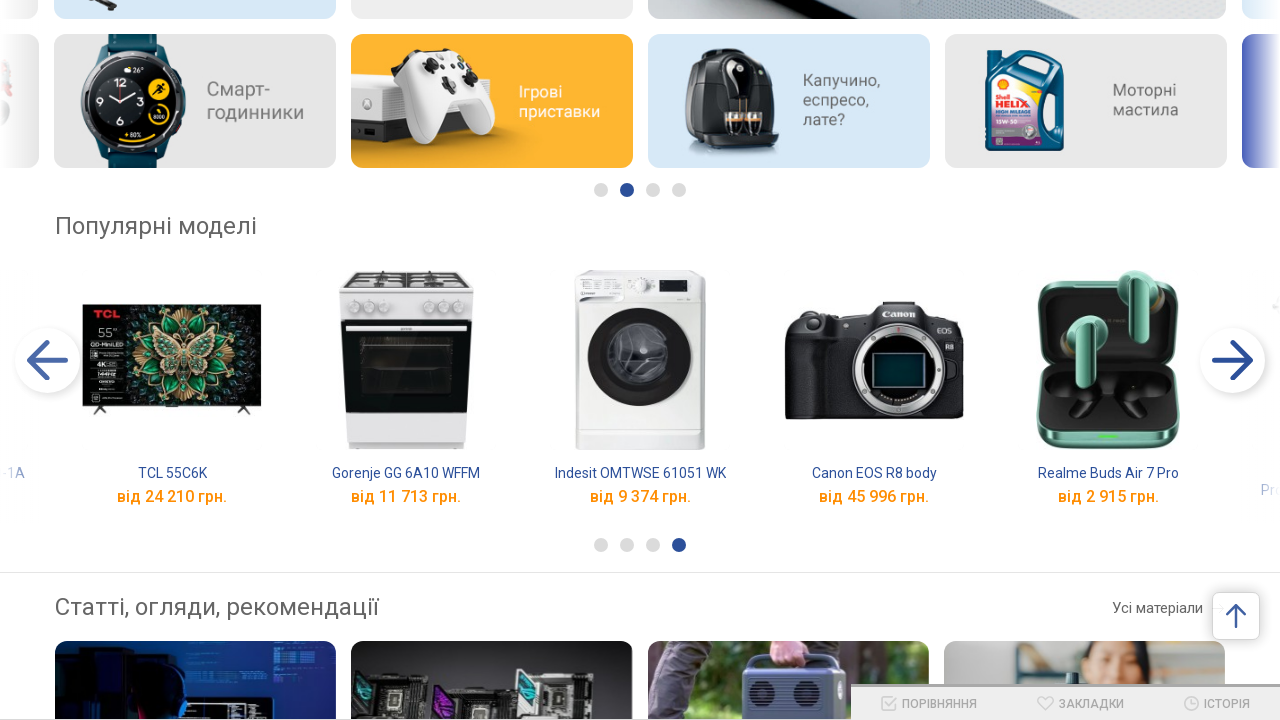

Checked if last bullet is active (iteration 16)
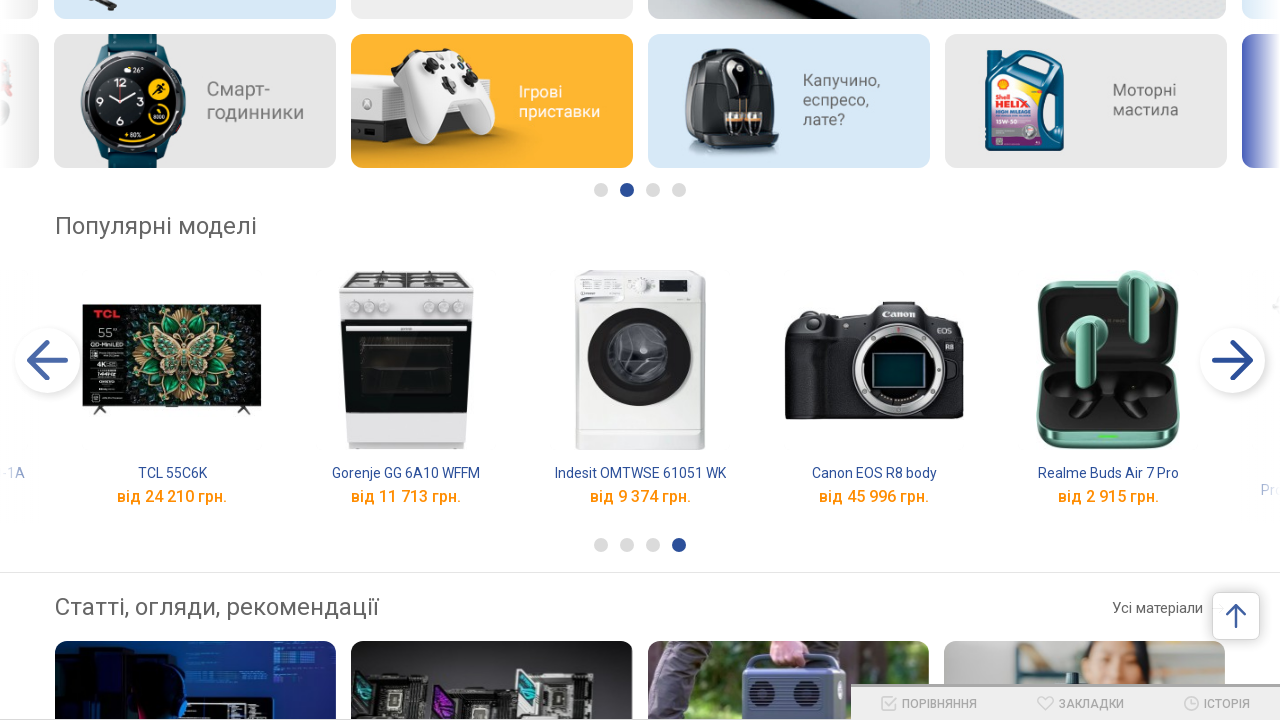

Clicked left arrow to navigate from last slide (iteration 16) at (48, 360) on .s-goods-carousel-arrow-prev
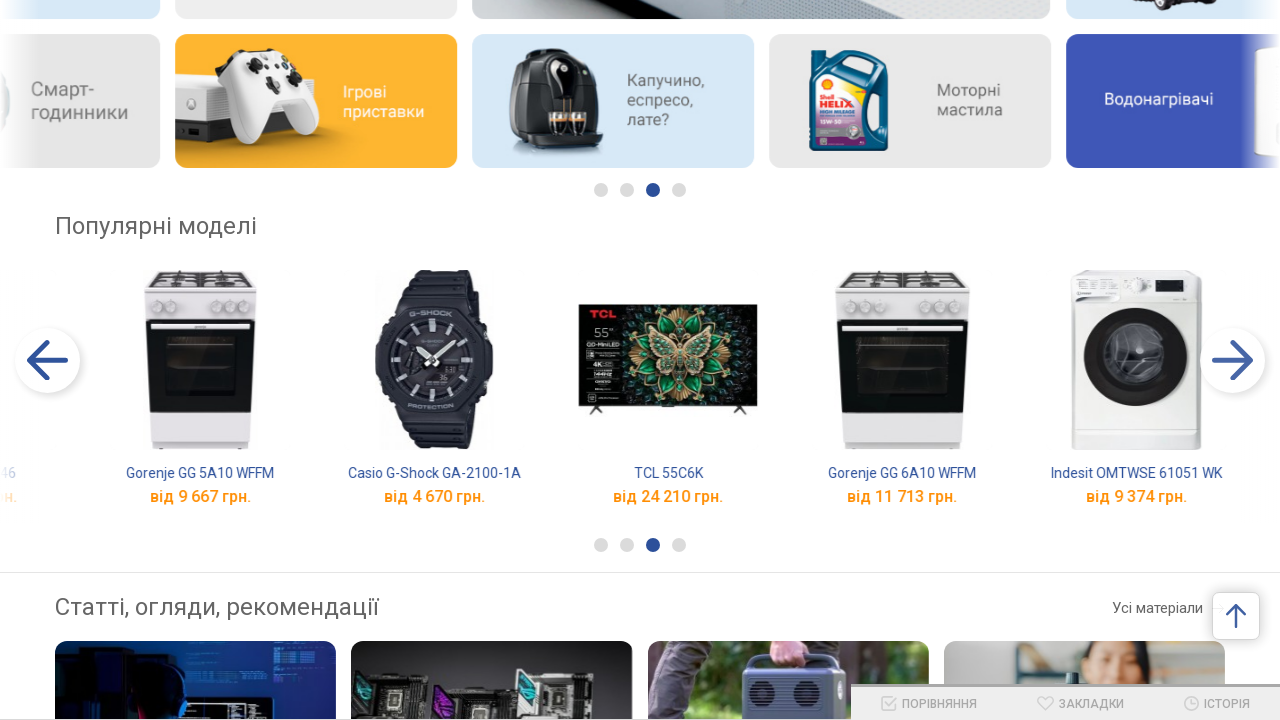

Waited for carousel animation to complete (iteration 16)
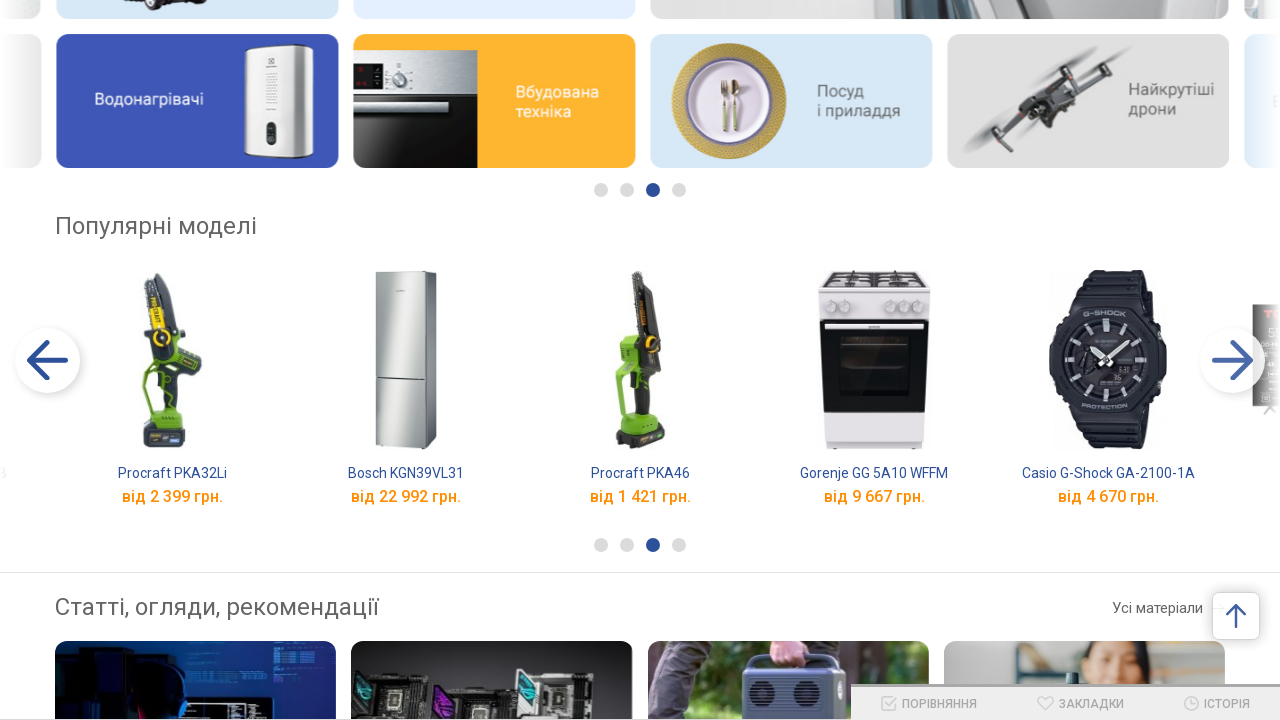

Checked if first bullet is active (iteration 17)
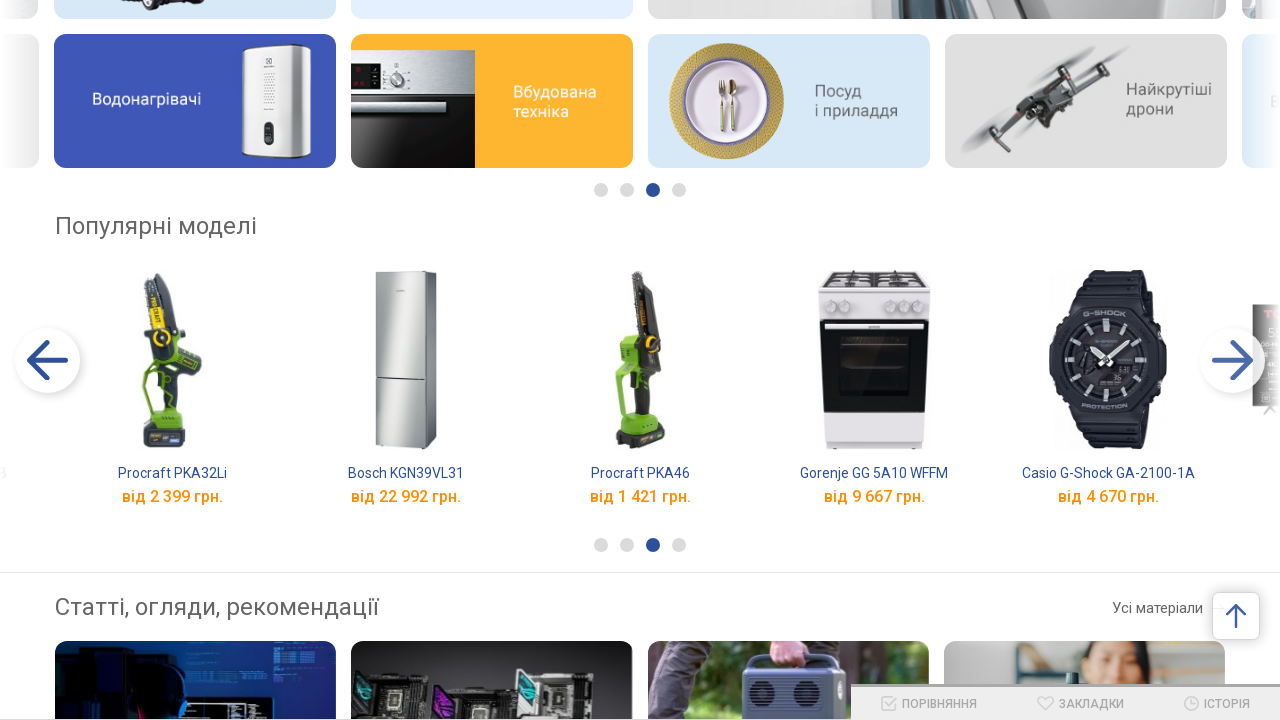

Checked if last bullet is active (iteration 17)
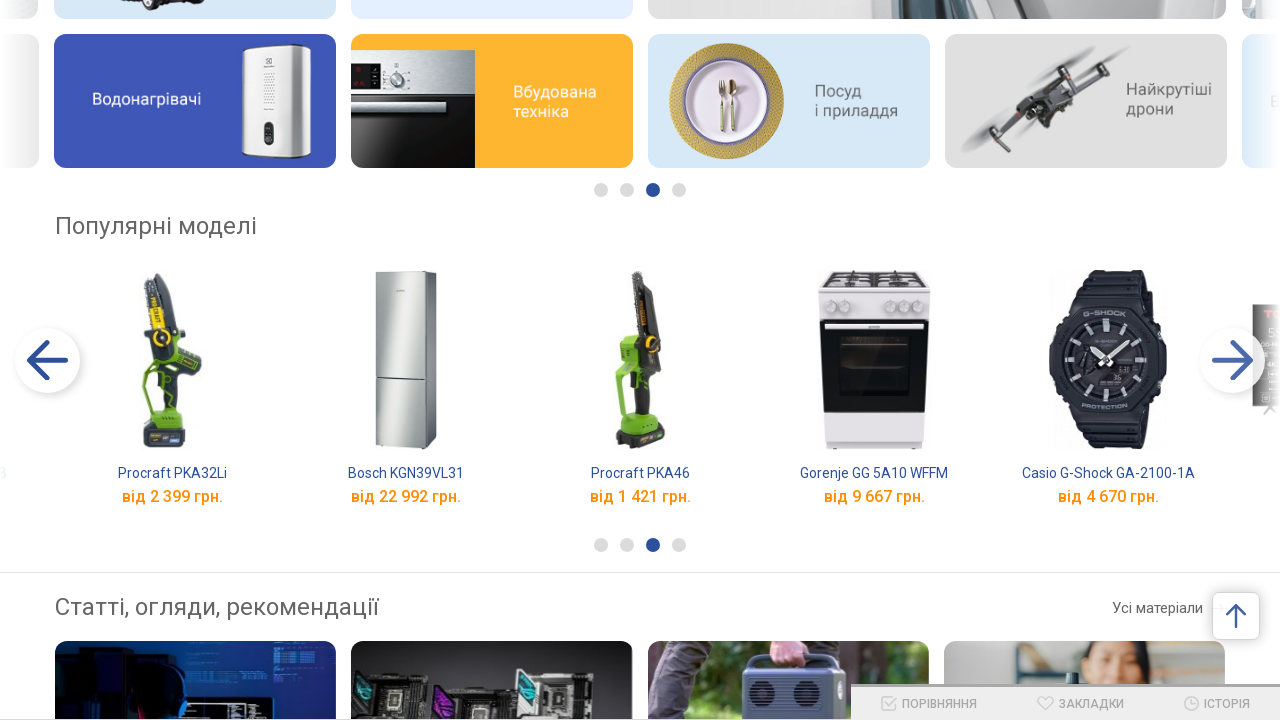

Clicked left arrow to continue leftward navigation (iteration 17) at (48, 360) on .s-goods-carousel-arrow-prev
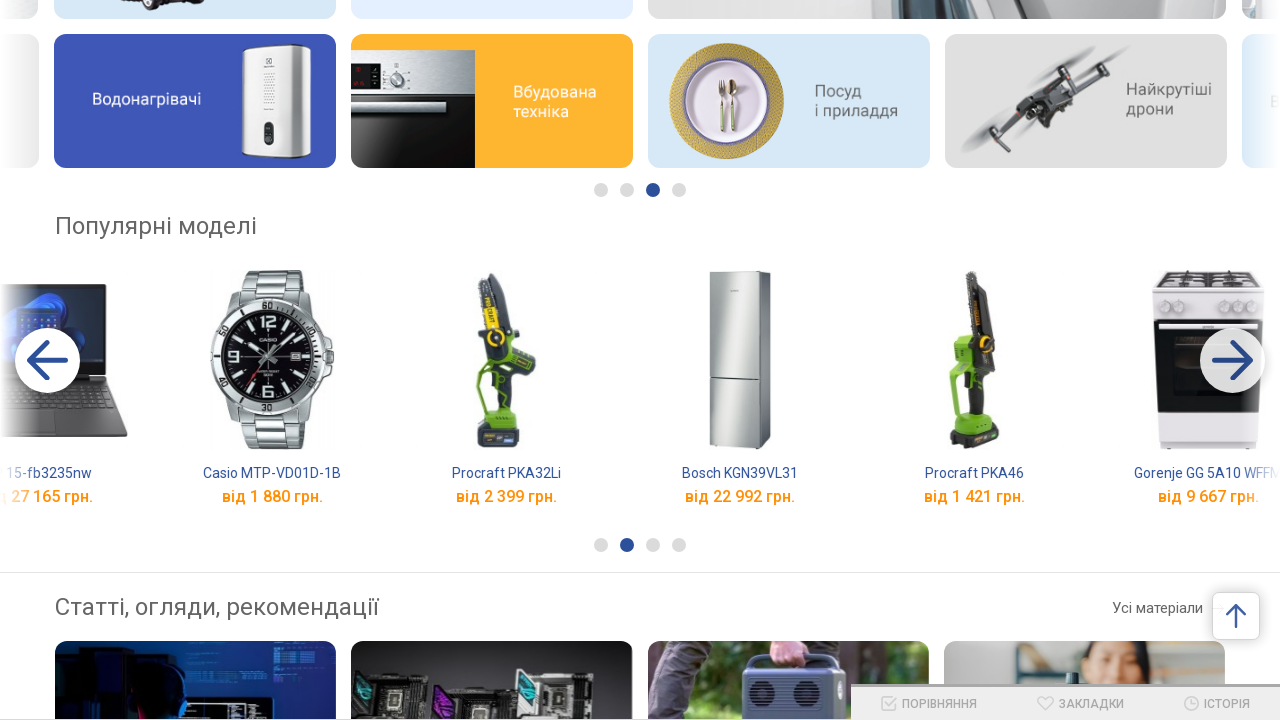

Waited for carousel animation to complete (iteration 17)
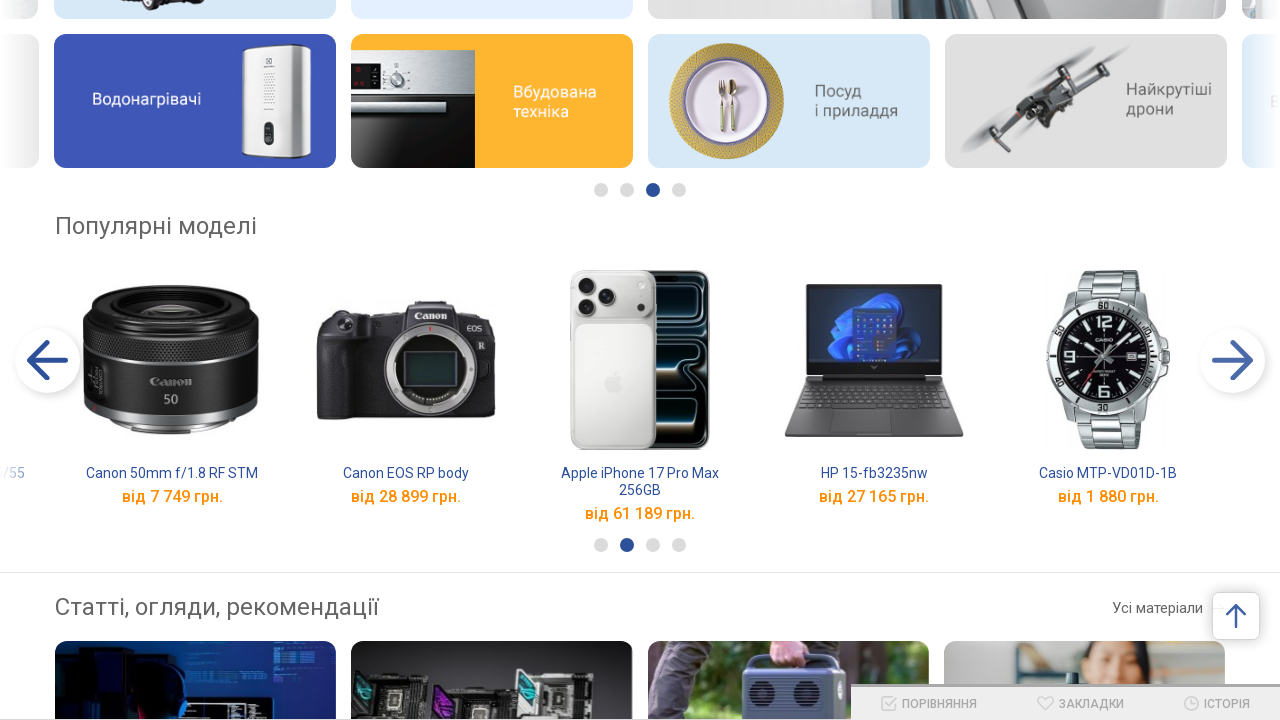

Checked if first bullet is active (iteration 18)
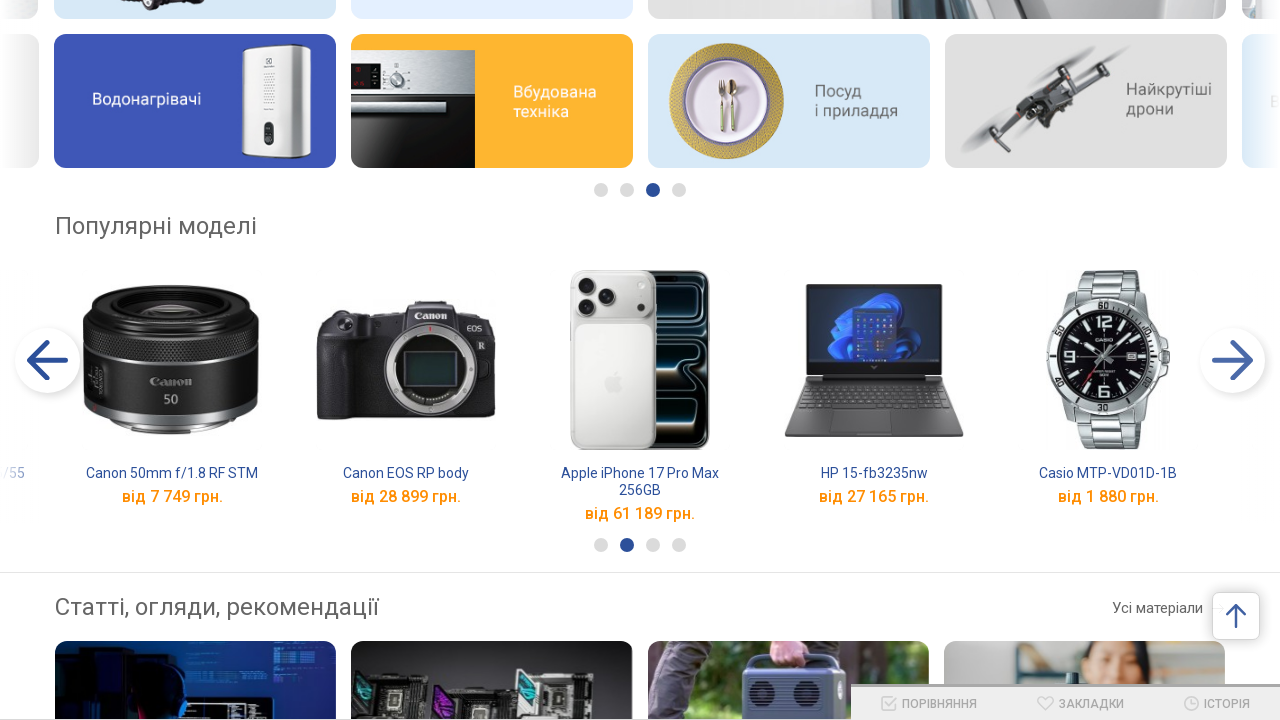

Checked if last bullet is active (iteration 18)
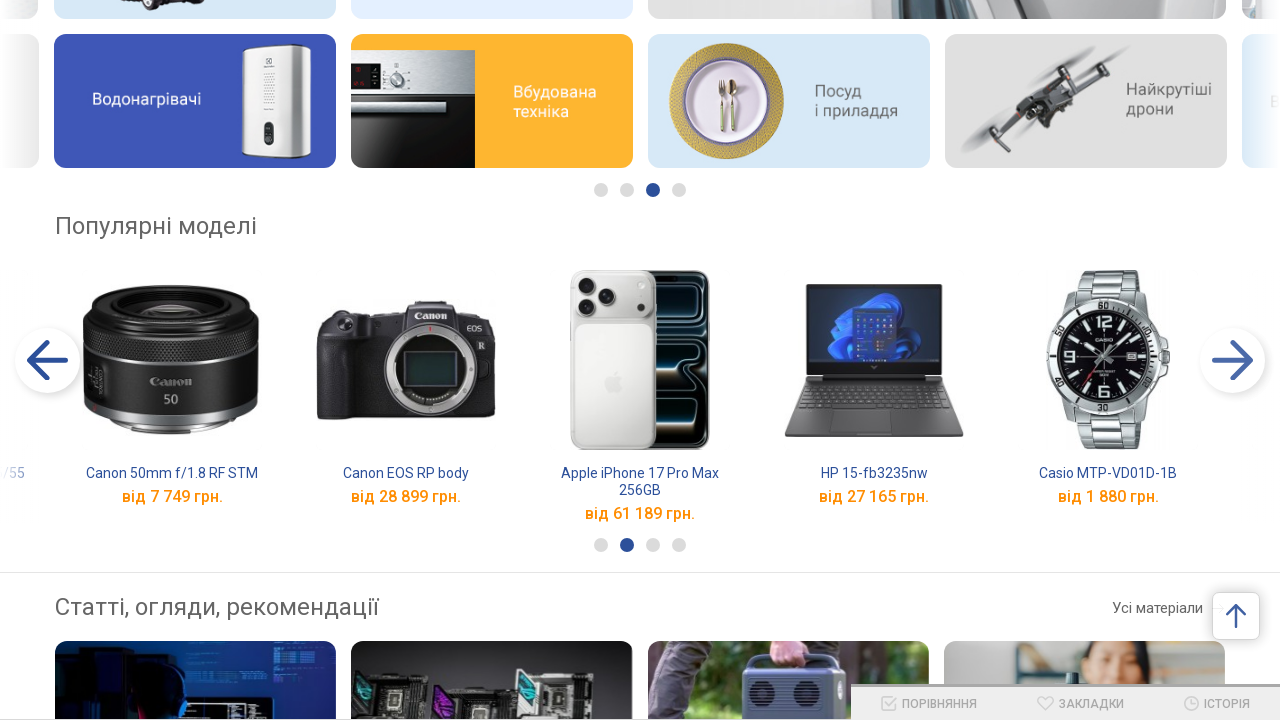

Clicked left arrow to continue leftward navigation (iteration 18) at (48, 360) on .s-goods-carousel-arrow-prev
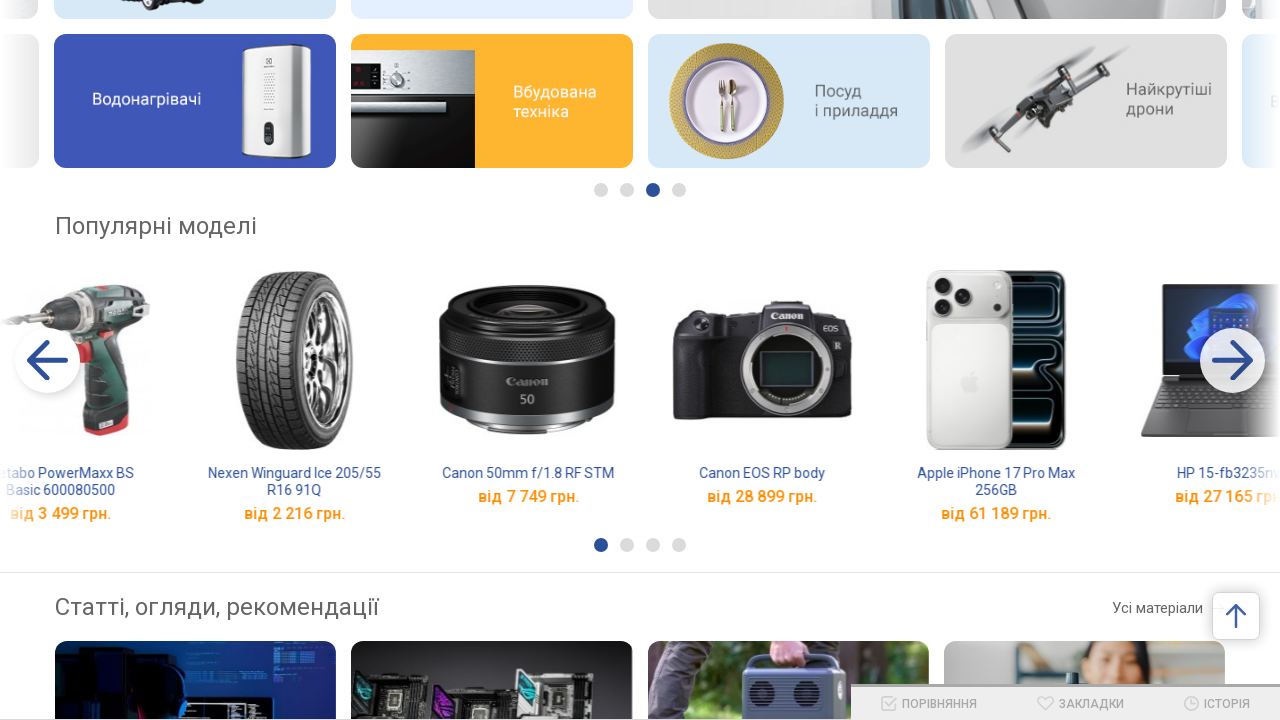

Waited for carousel animation to complete (iteration 18)
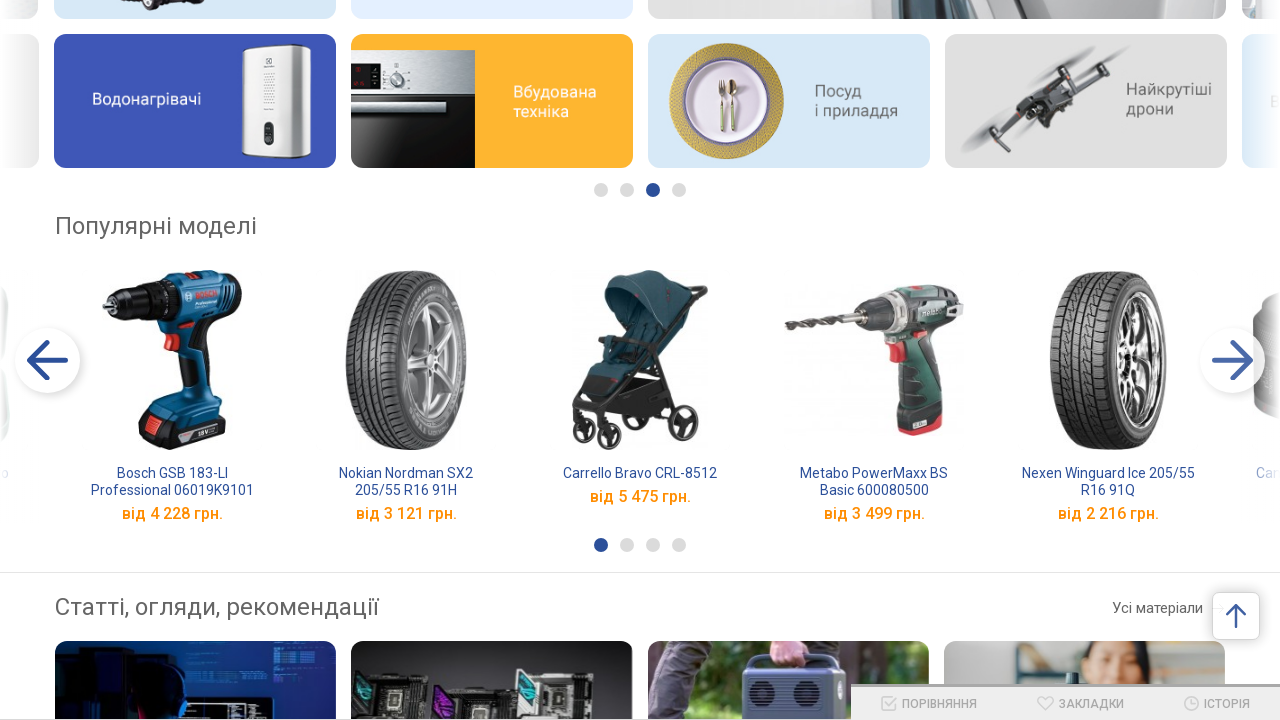

Checked if first bullet is active (iteration 19)
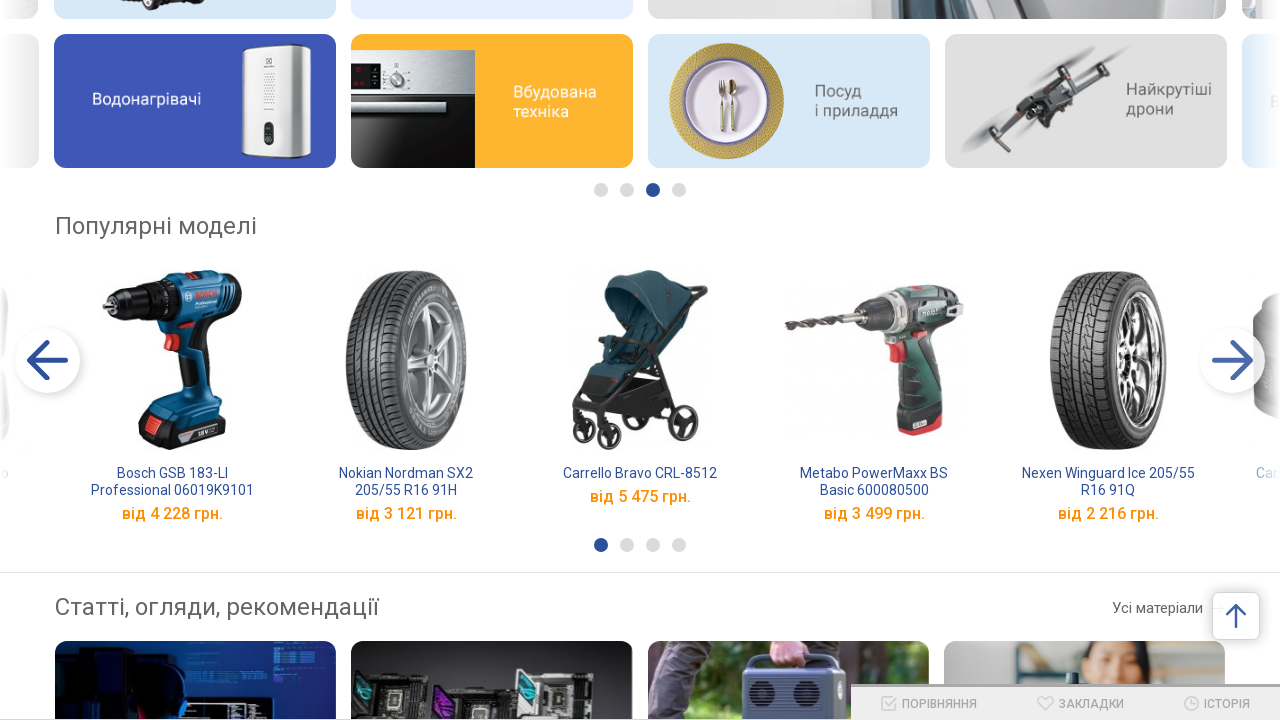

Checked if last bullet is active (iteration 19)
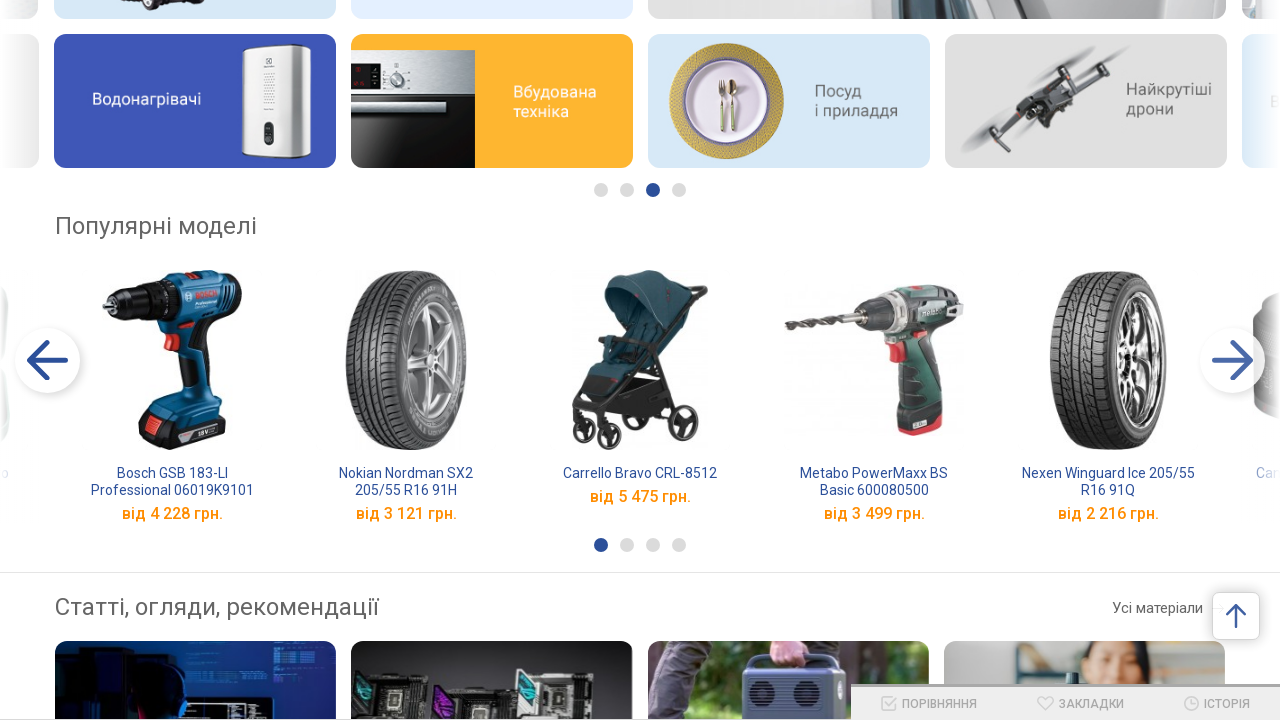

Clicked right arrow to navigate from first slide (iteration 19) at (1232, 360) on .s-goods-carousel-arrow-next
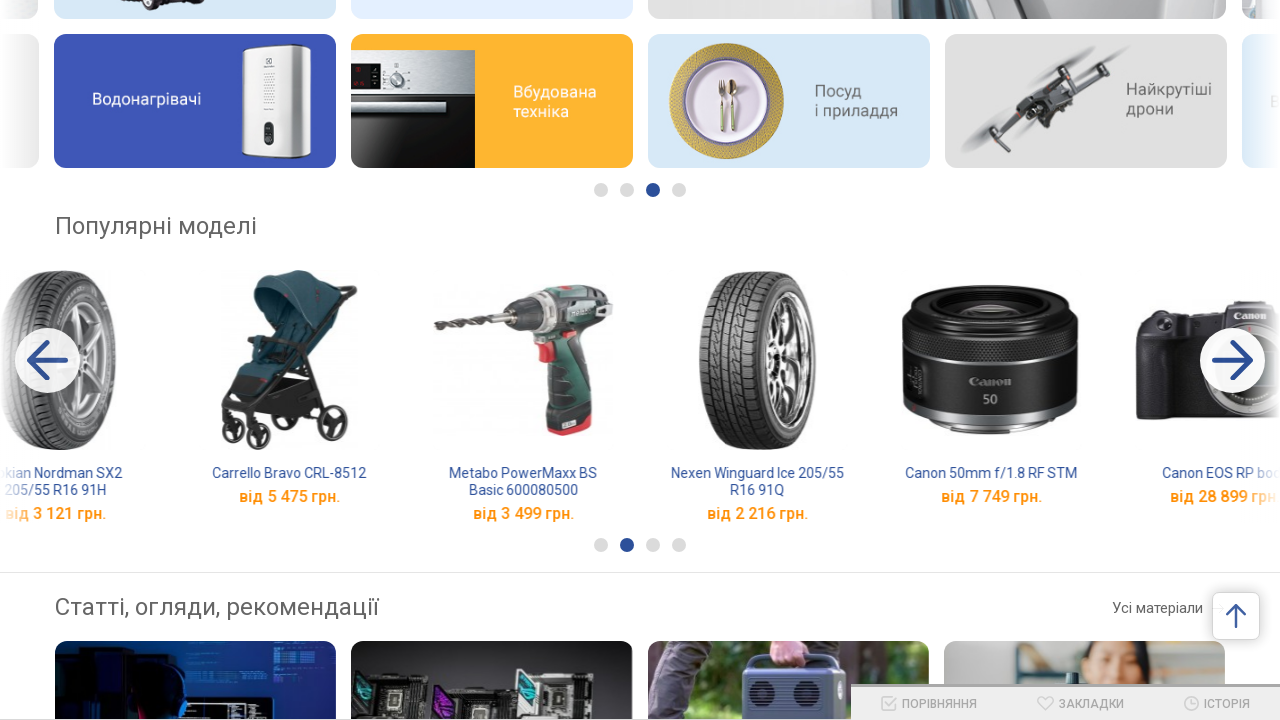

Waited for carousel animation to complete (iteration 19)
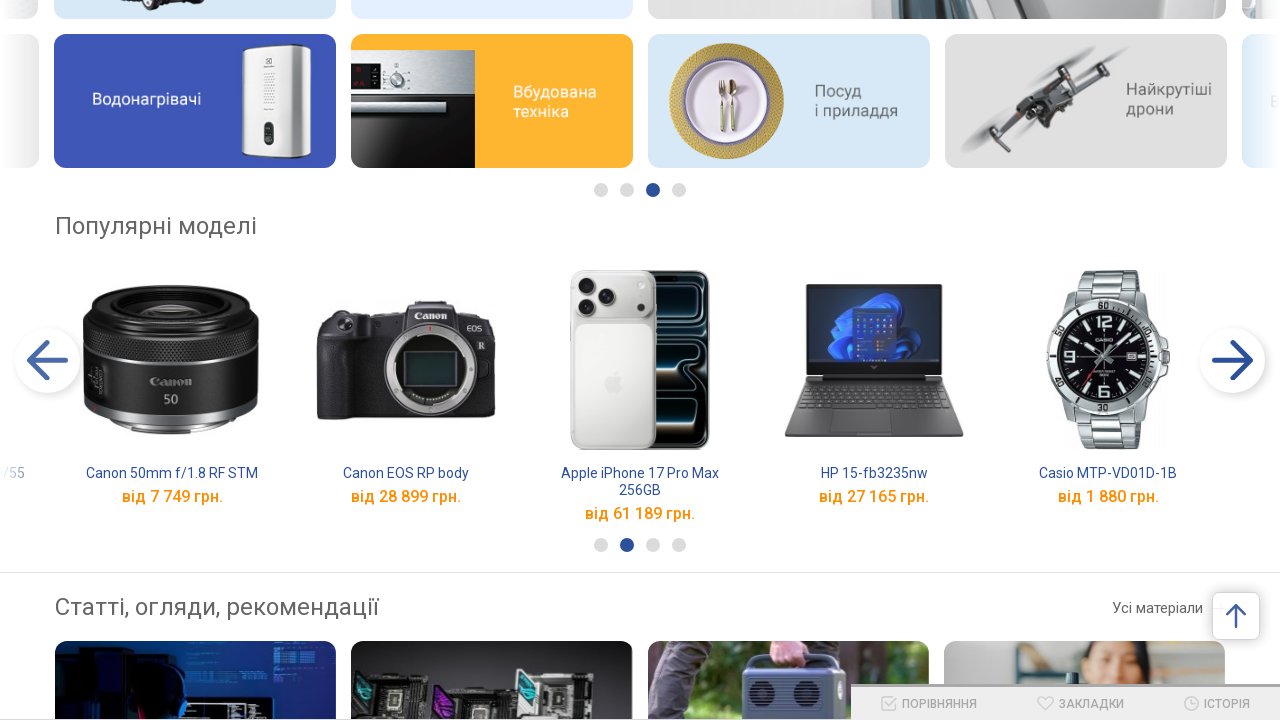

Checked if first bullet is active (iteration 20)
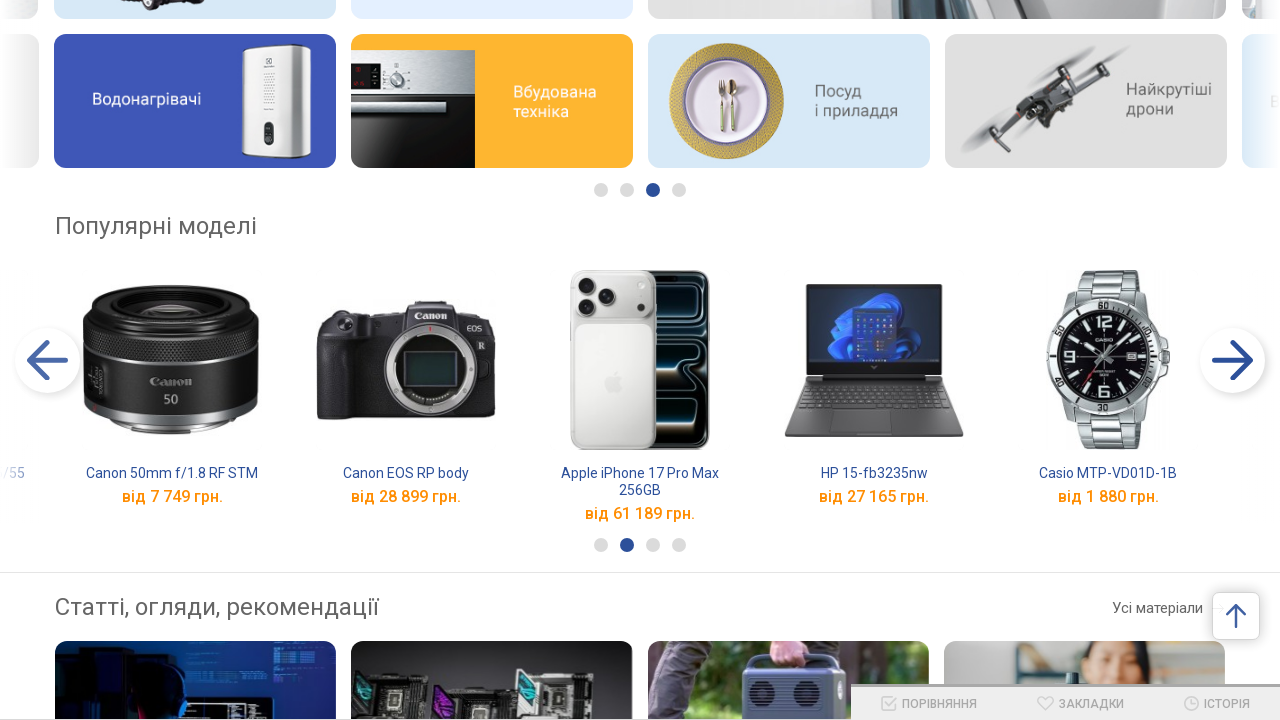

Checked if last bullet is active (iteration 20)
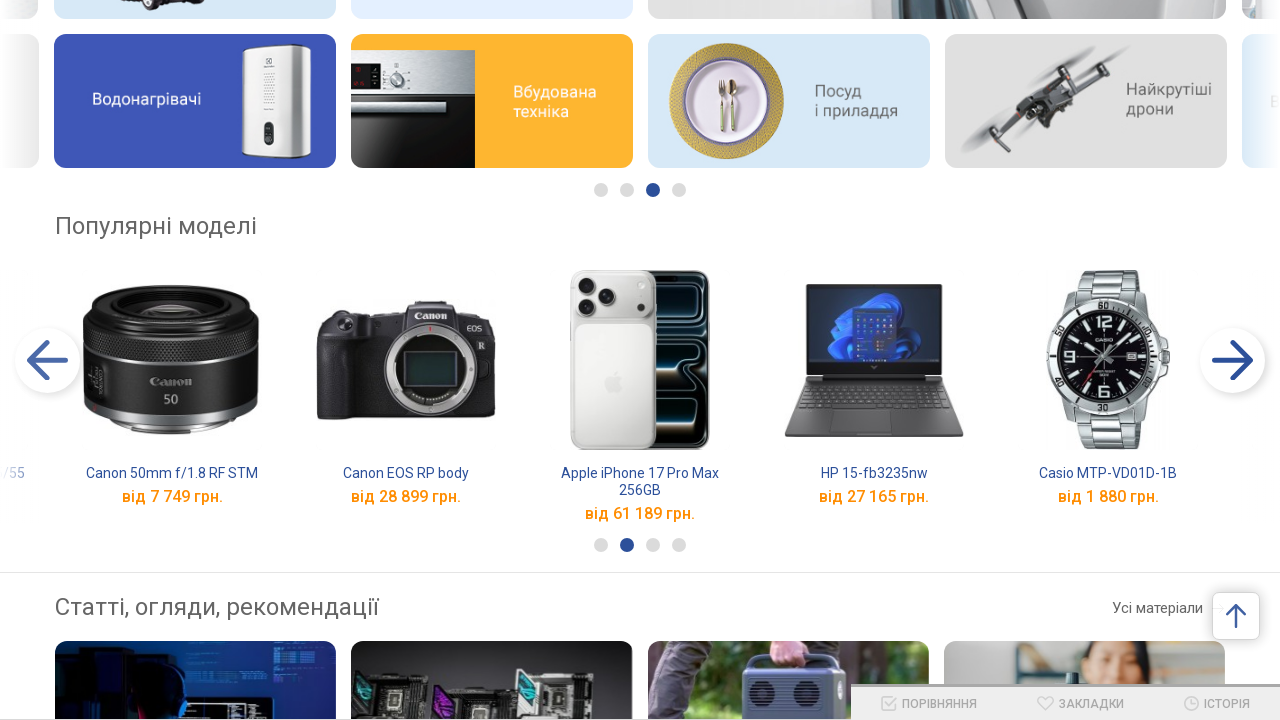

Clicked right arrow to continue rightward navigation (iteration 20) at (1232, 360) on .s-goods-carousel-arrow-next
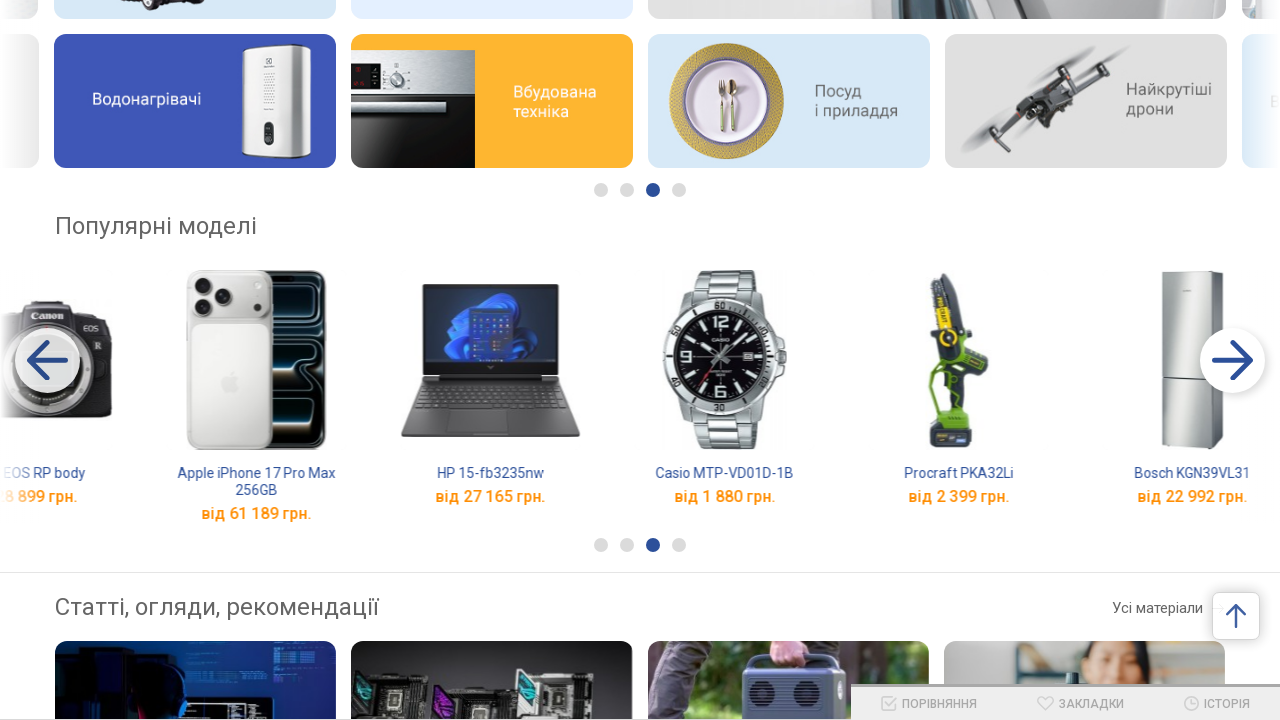

Waited for carousel animation to complete (iteration 20)
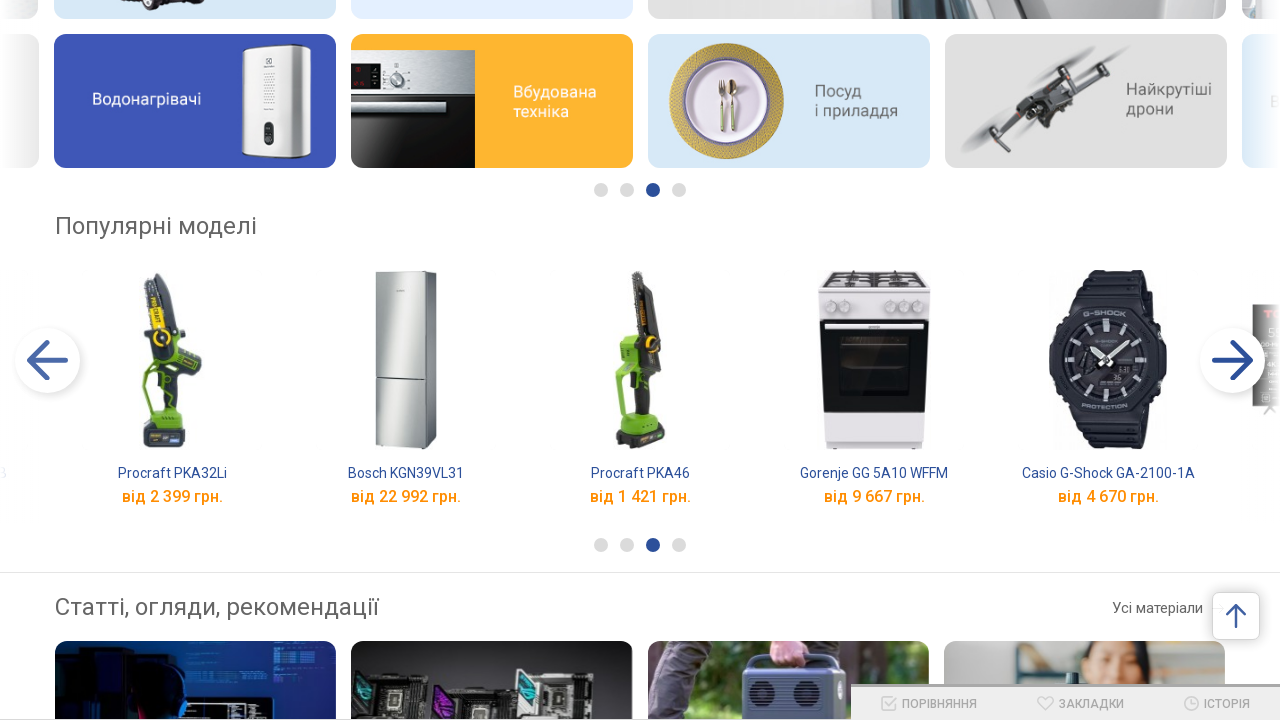

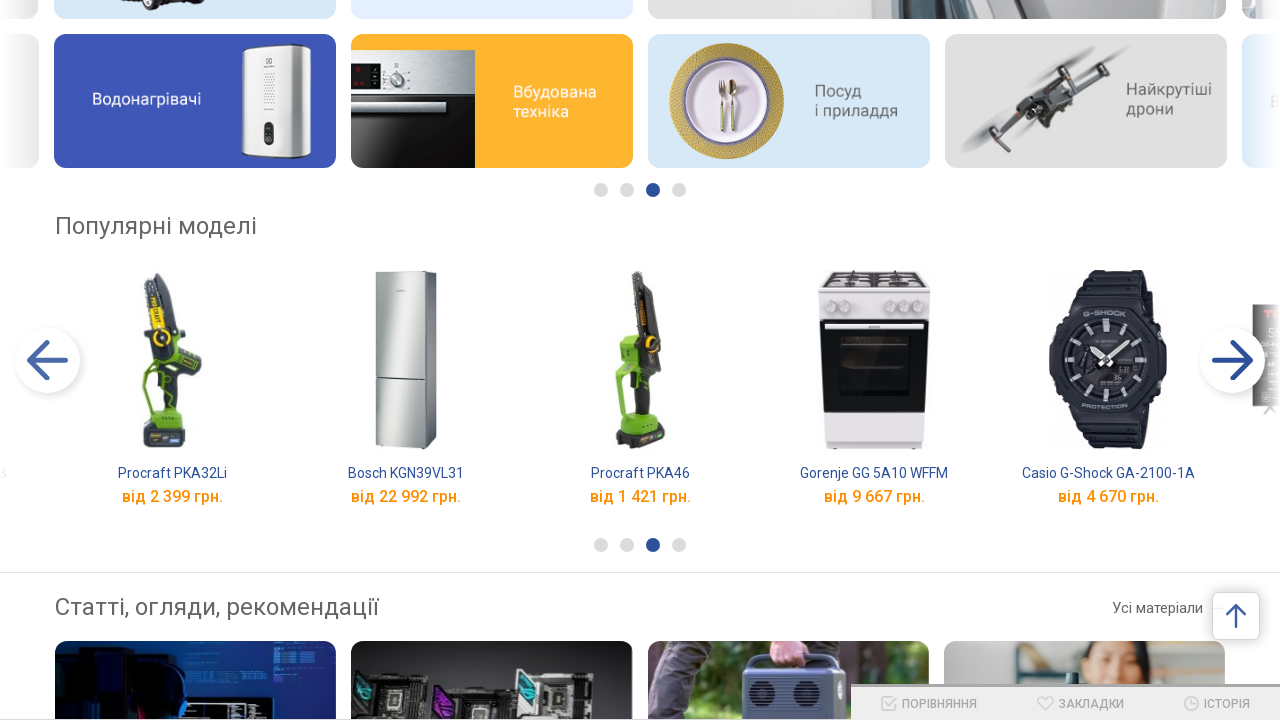